Tests filling a large form by entering text into all input fields and clicking the submit button

Starting URL: http://suninjuly.github.io/huge_form.html

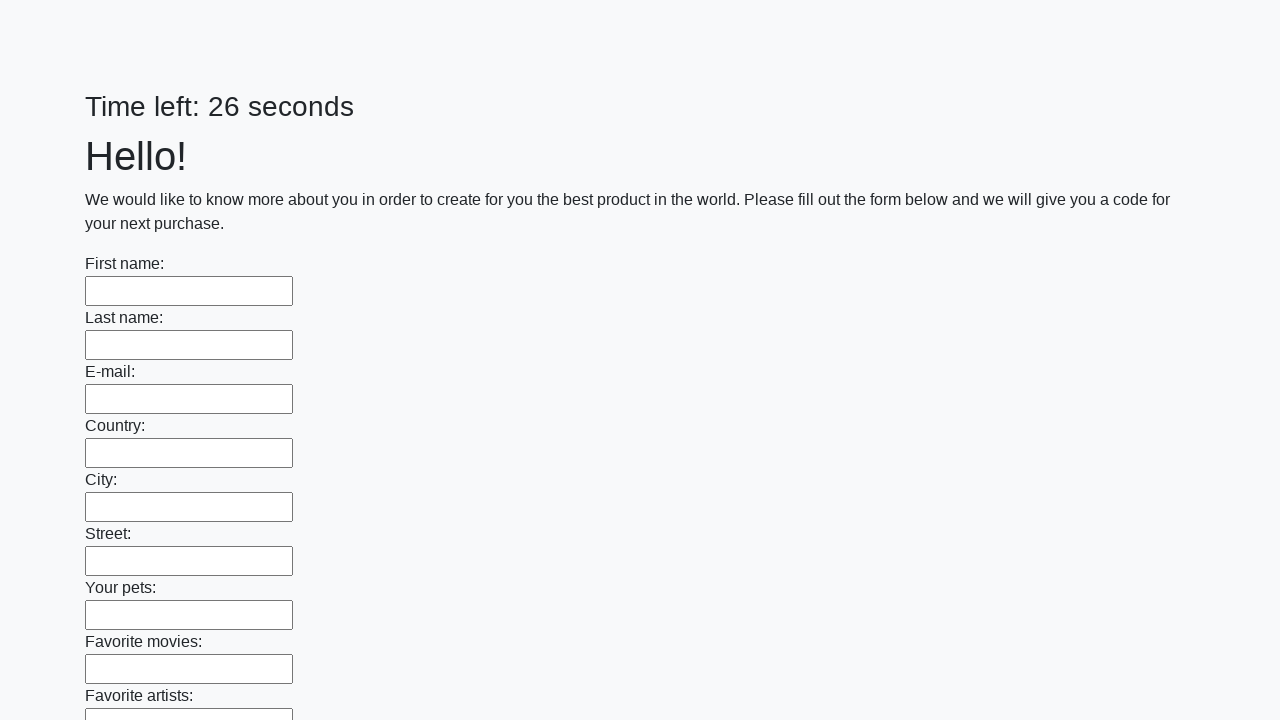

Navigated to huge form test page
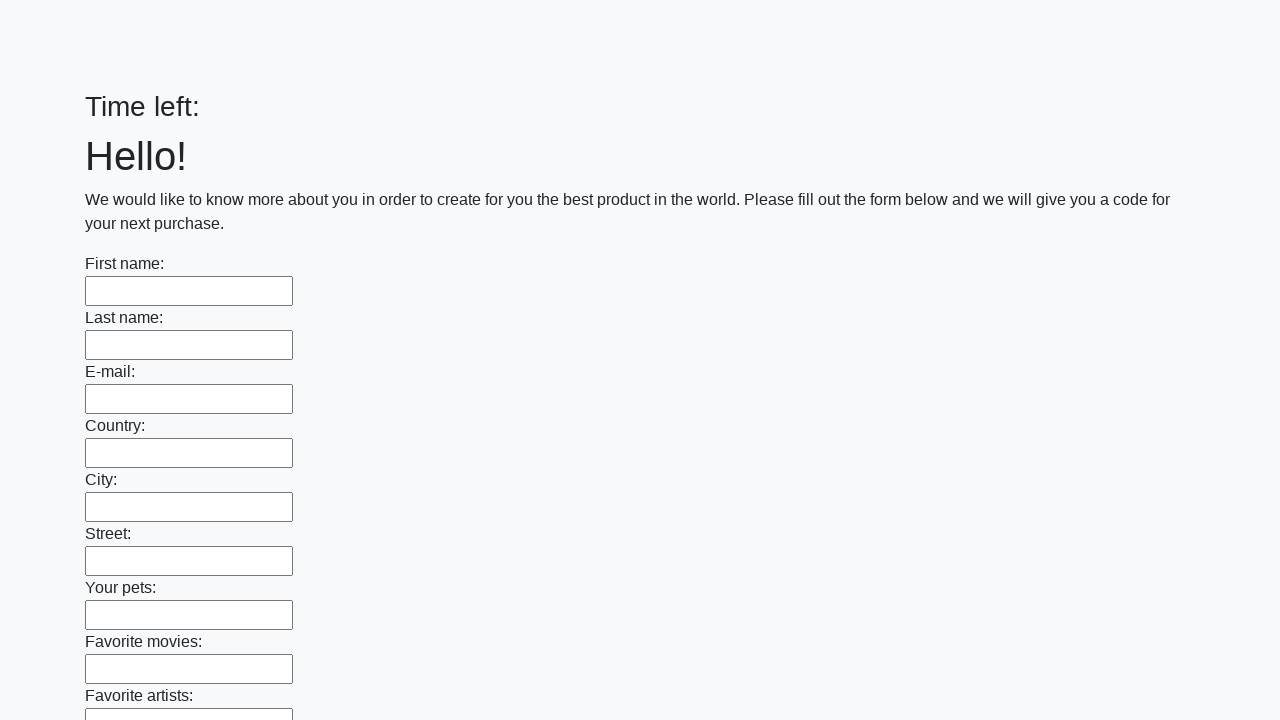

Retrieved all input elements from the form
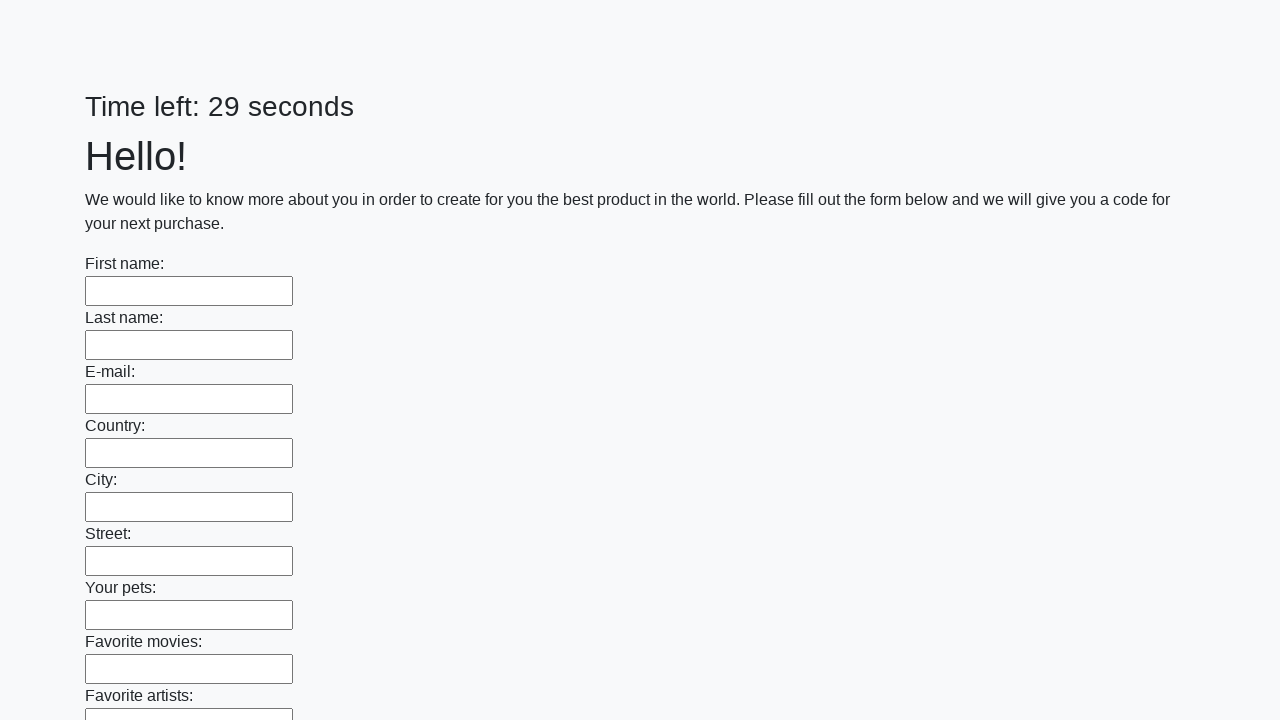

Filled an input field with 'TestData123' on input >> nth=0
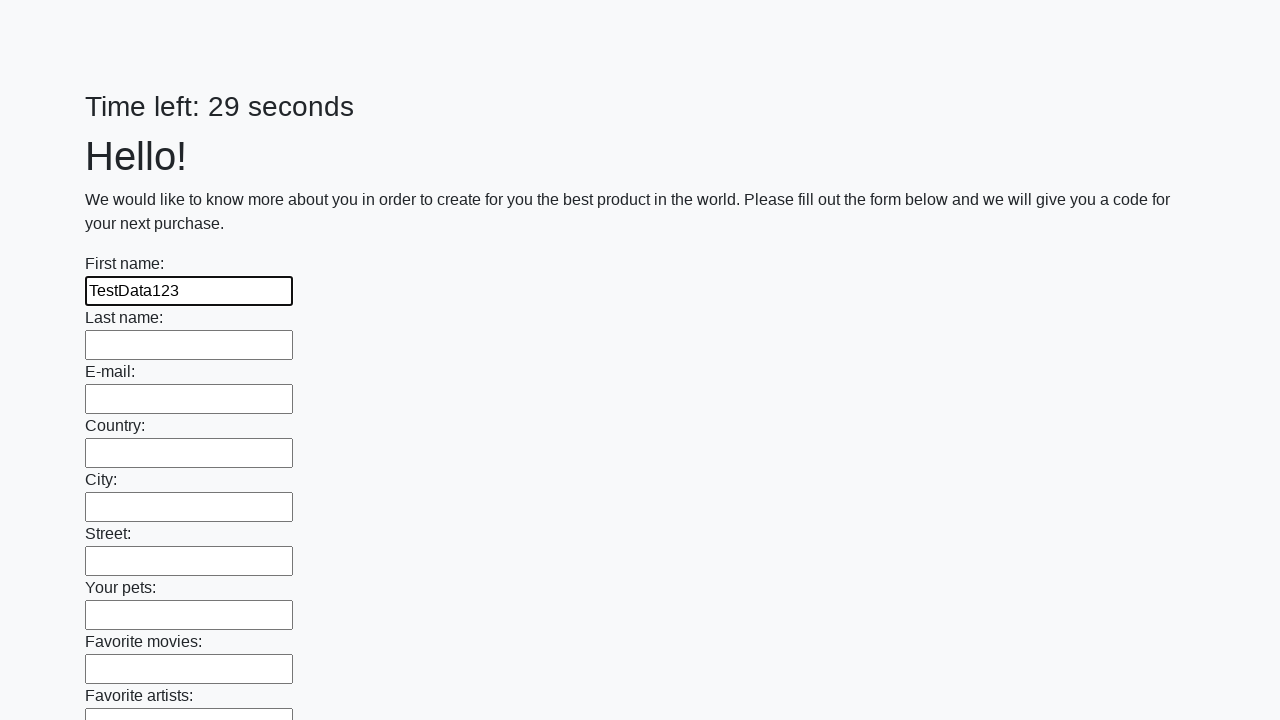

Filled an input field with 'TestData123' on input >> nth=1
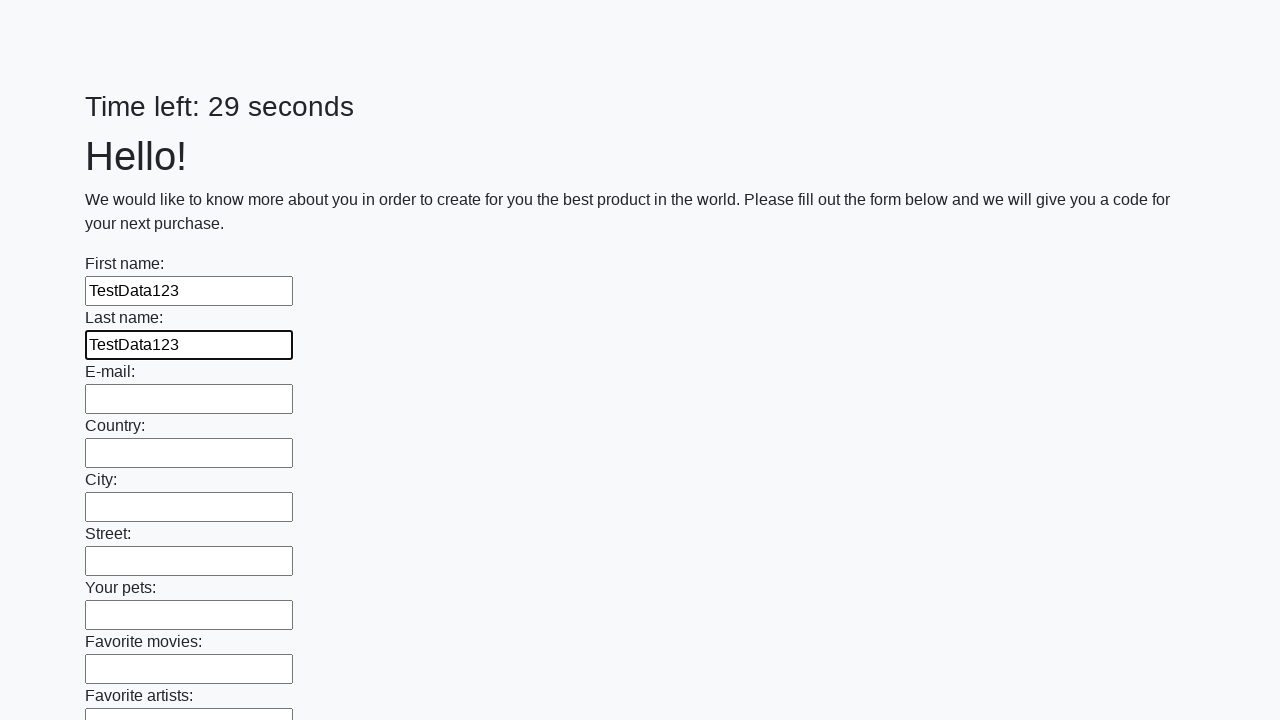

Filled an input field with 'TestData123' on input >> nth=2
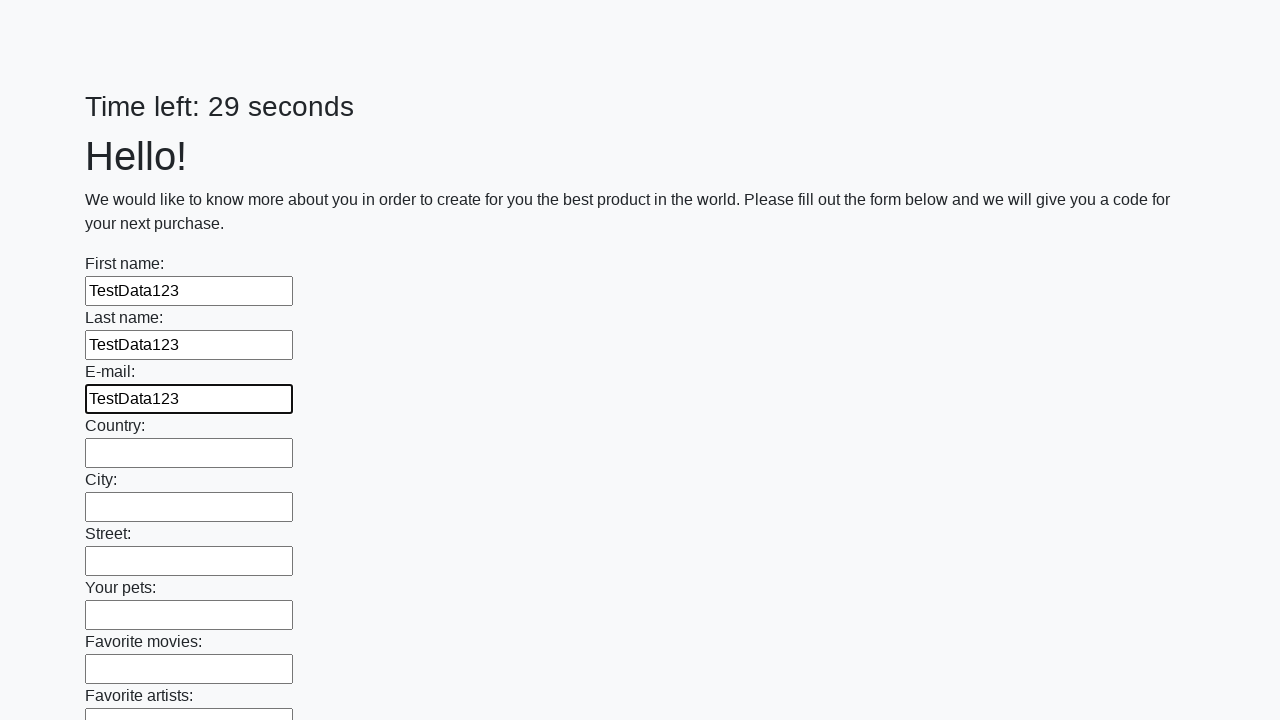

Filled an input field with 'TestData123' on input >> nth=3
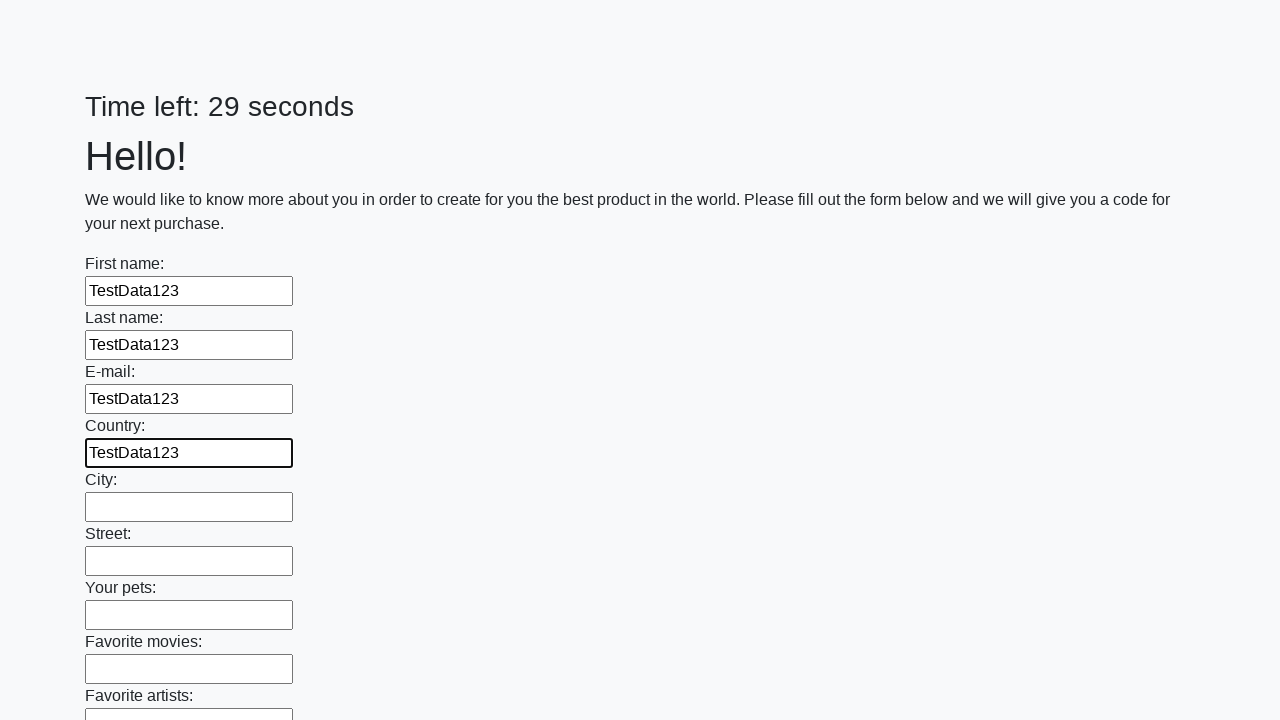

Filled an input field with 'TestData123' on input >> nth=4
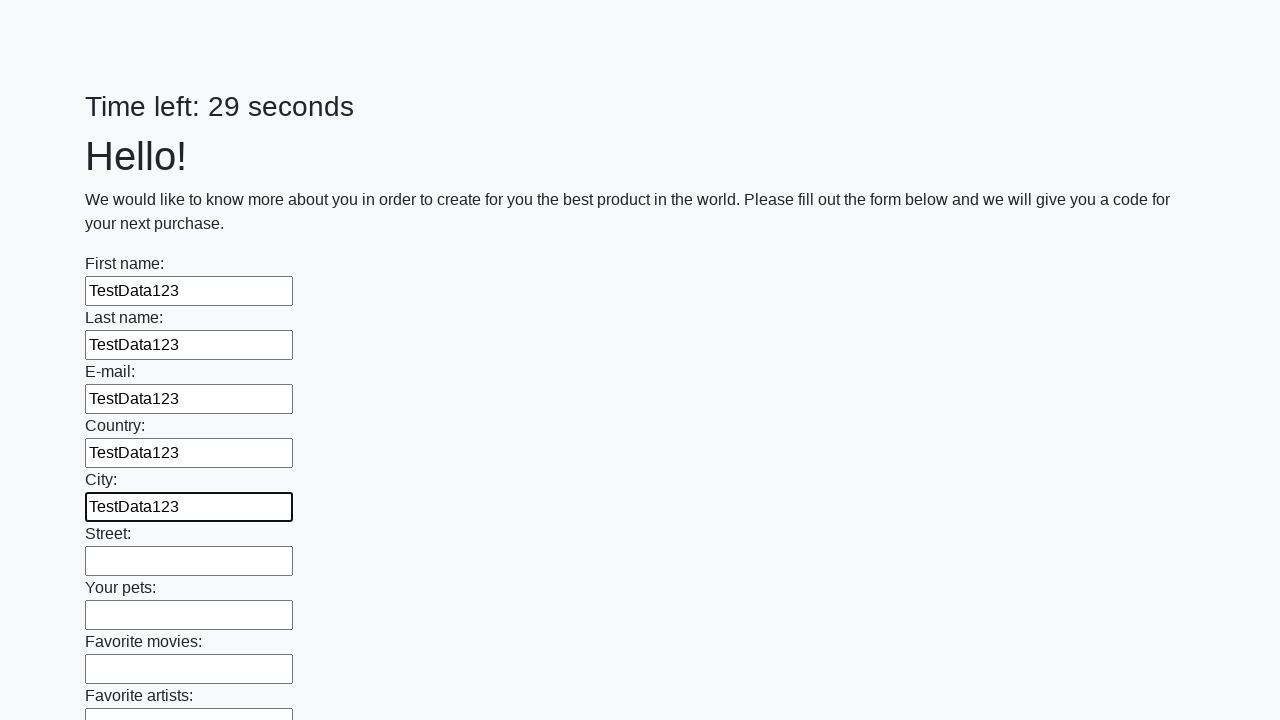

Filled an input field with 'TestData123' on input >> nth=5
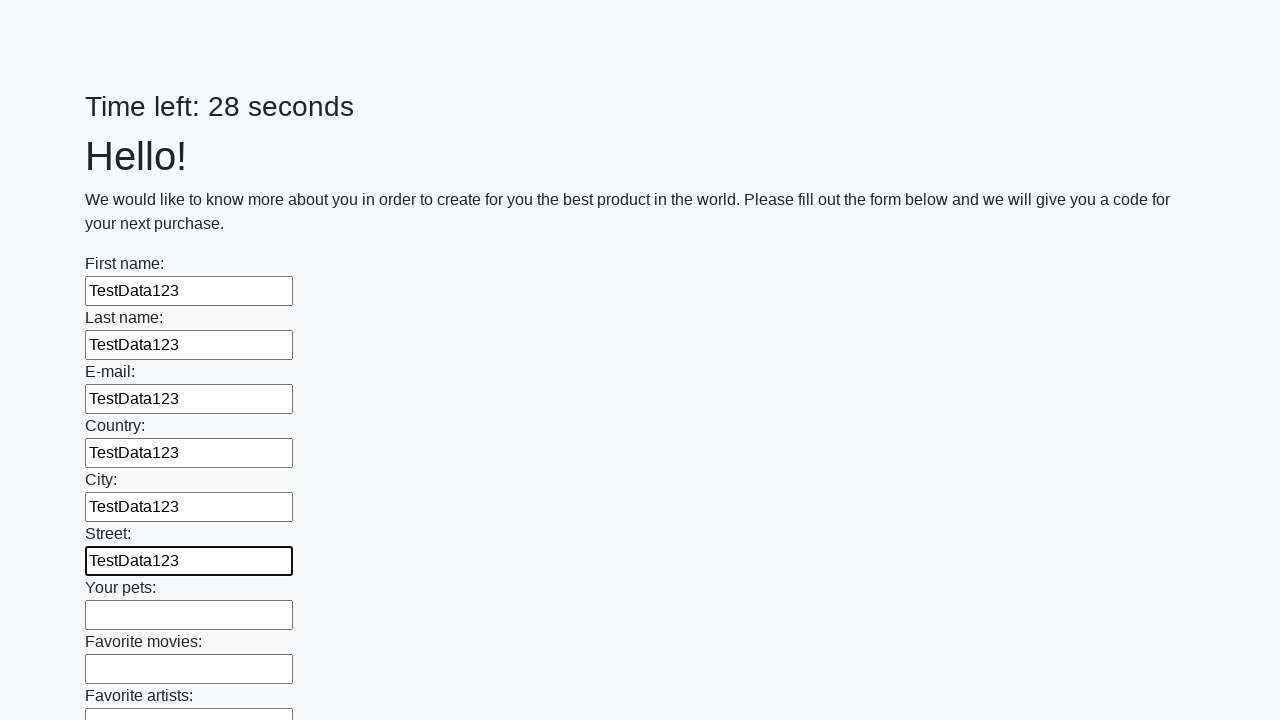

Filled an input field with 'TestData123' on input >> nth=6
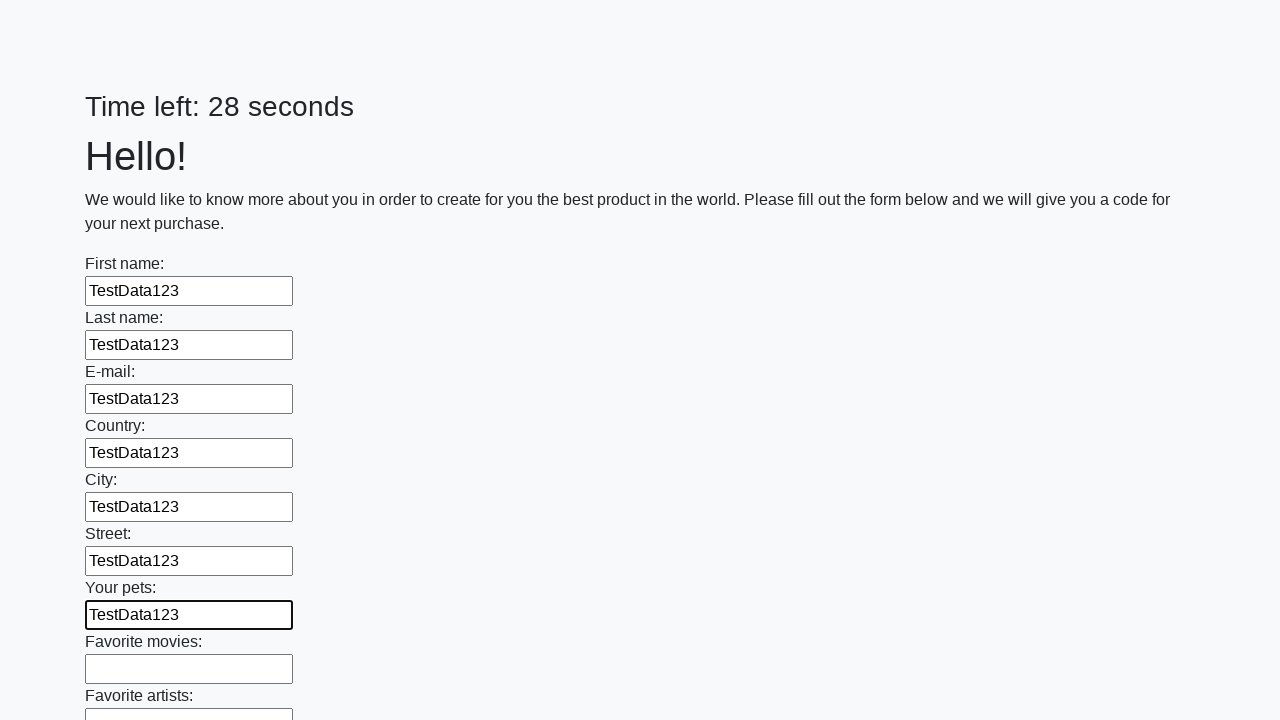

Filled an input field with 'TestData123' on input >> nth=7
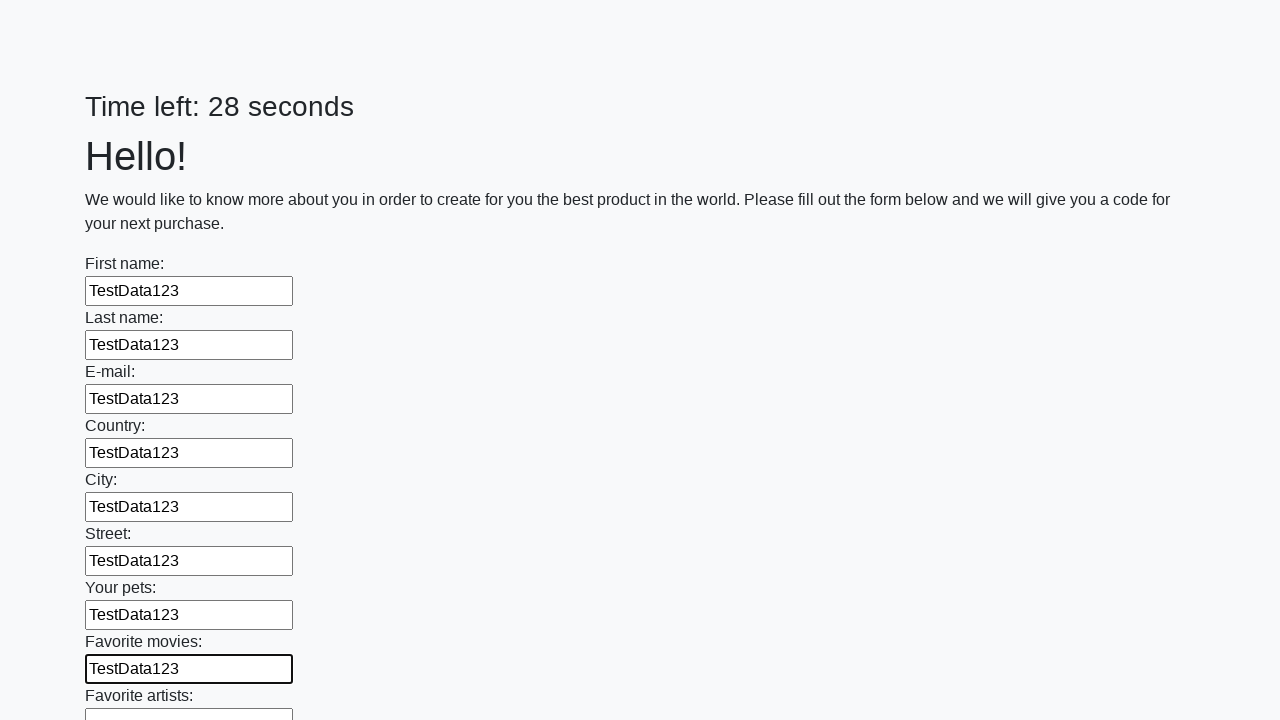

Filled an input field with 'TestData123' on input >> nth=8
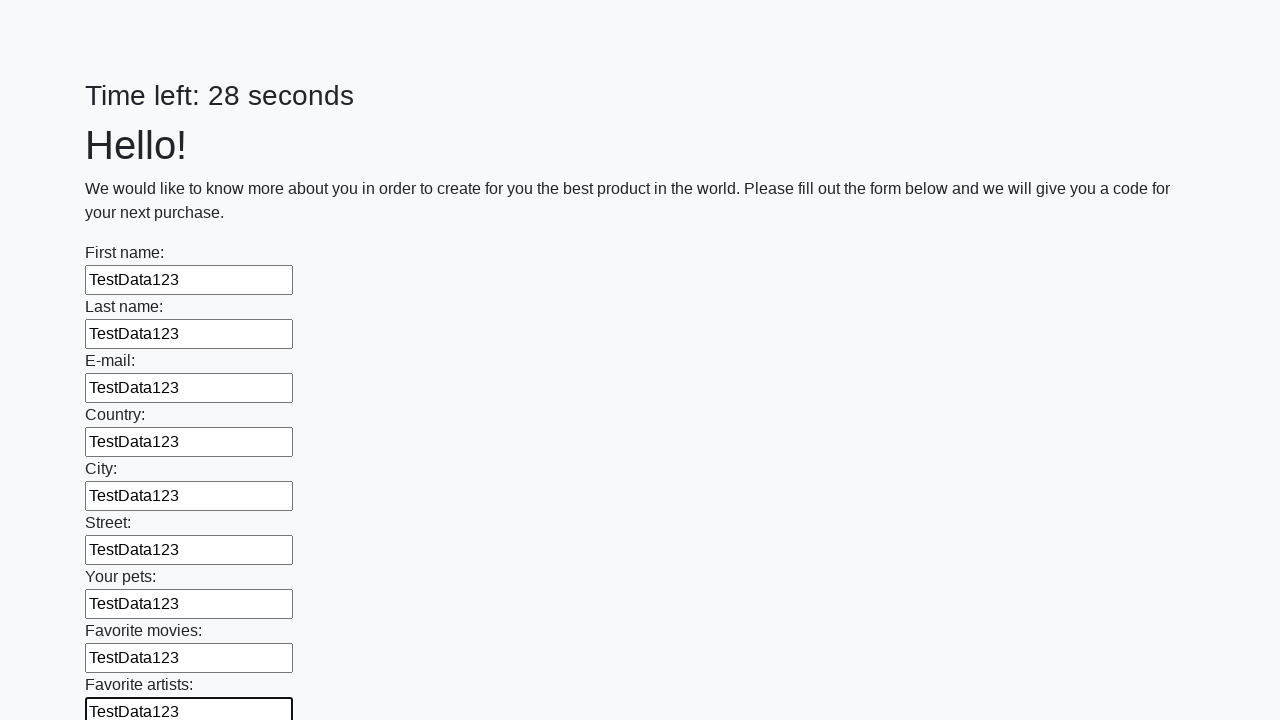

Filled an input field with 'TestData123' on input >> nth=9
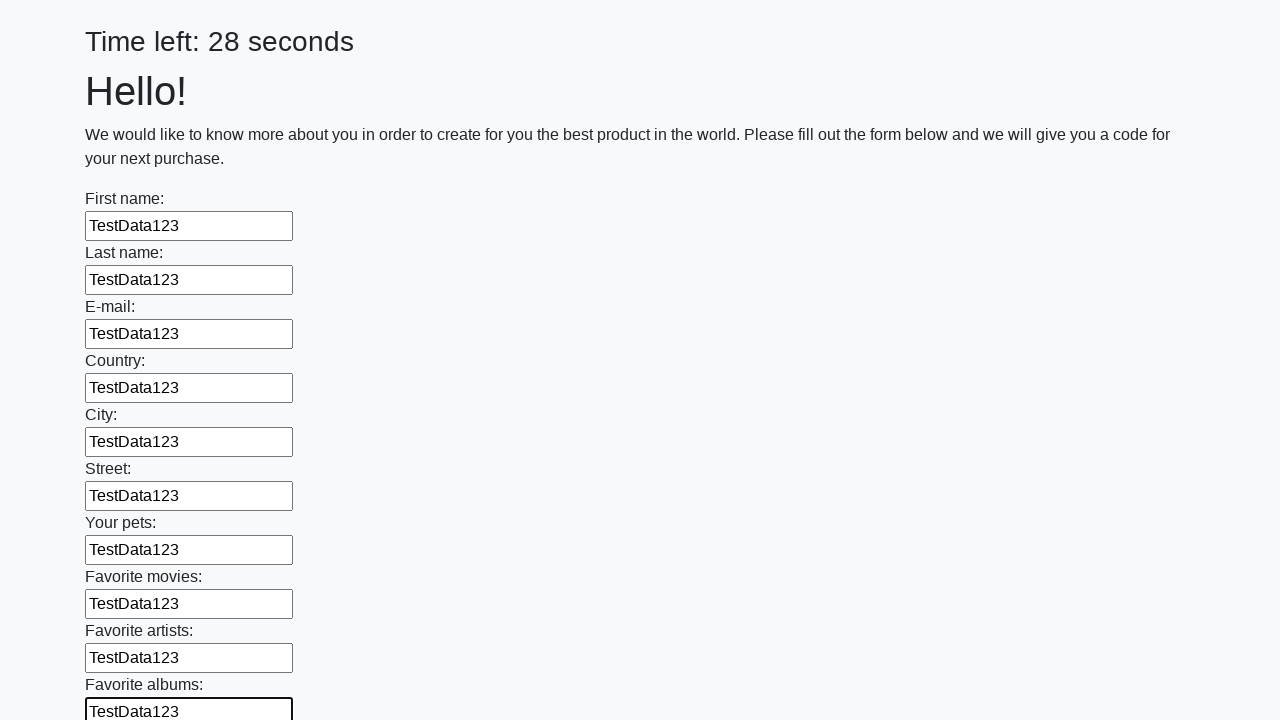

Filled an input field with 'TestData123' on input >> nth=10
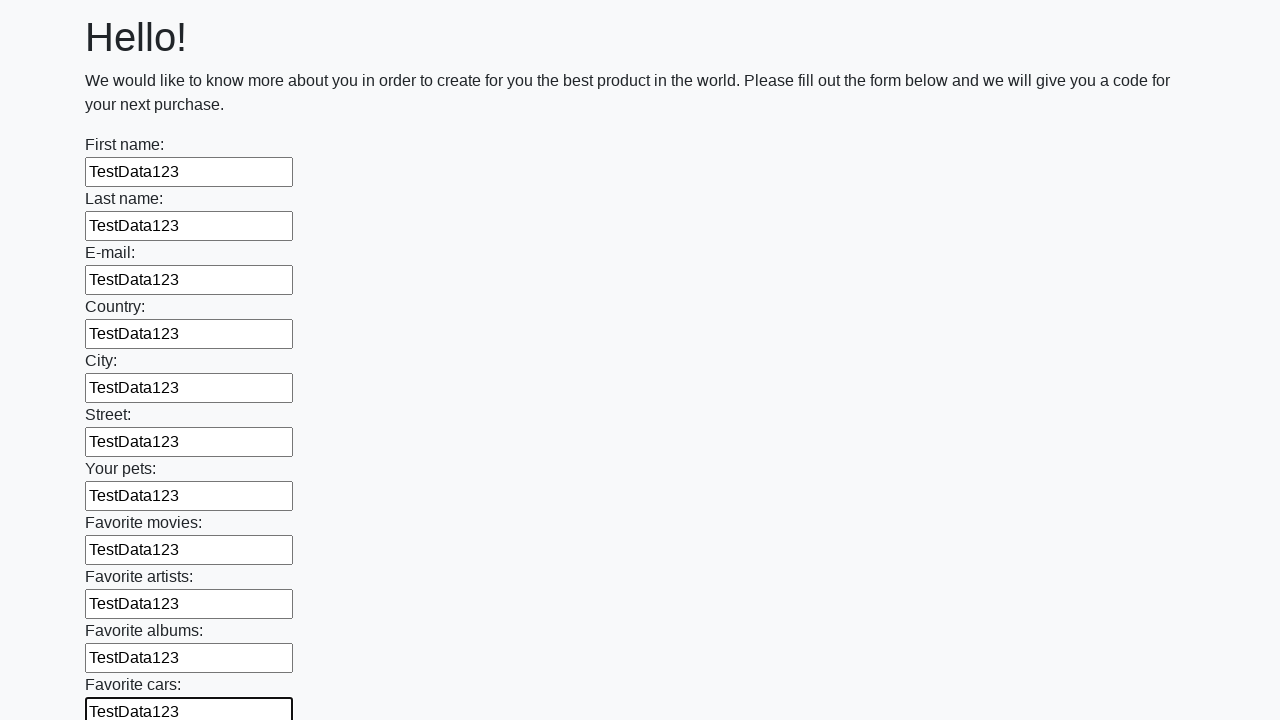

Filled an input field with 'TestData123' on input >> nth=11
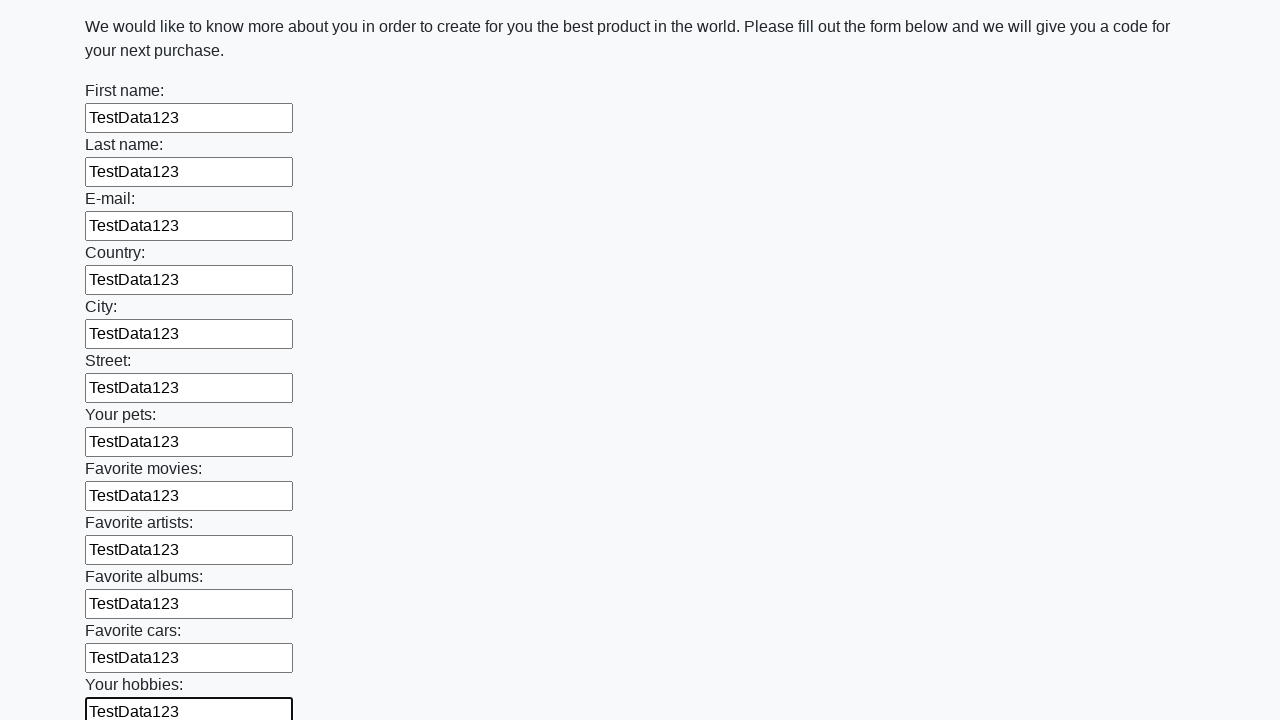

Filled an input field with 'TestData123' on input >> nth=12
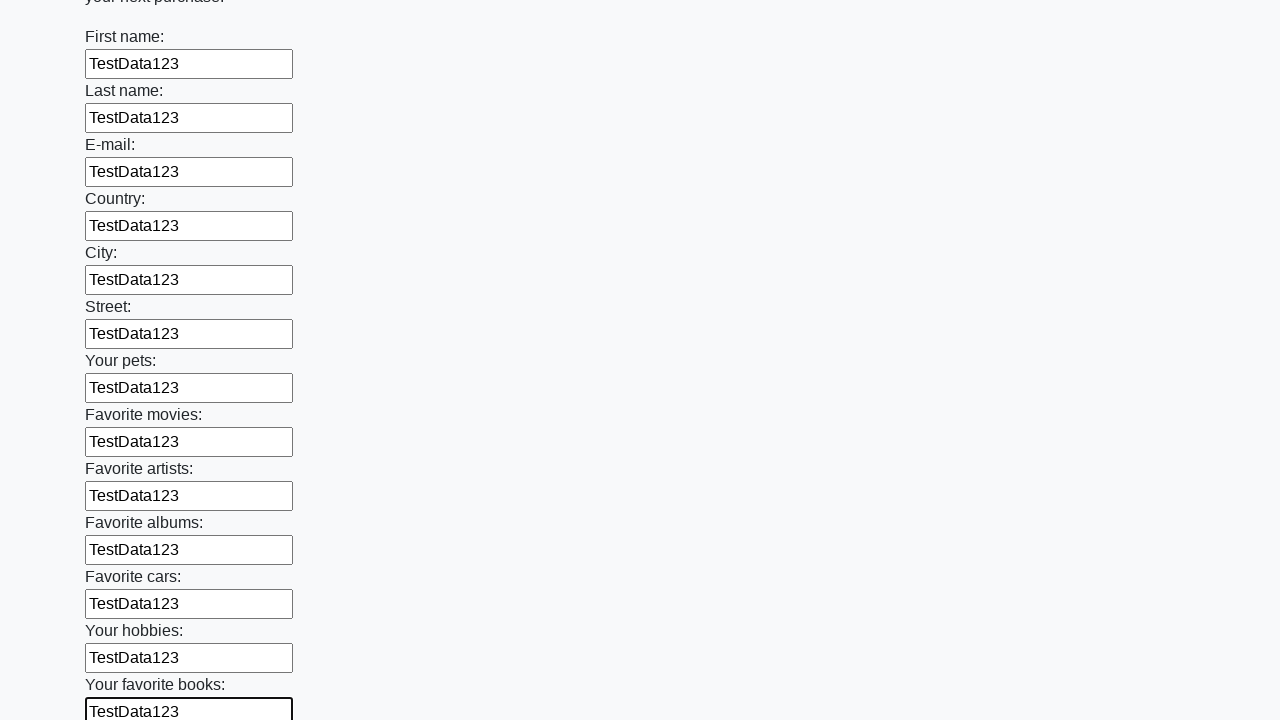

Filled an input field with 'TestData123' on input >> nth=13
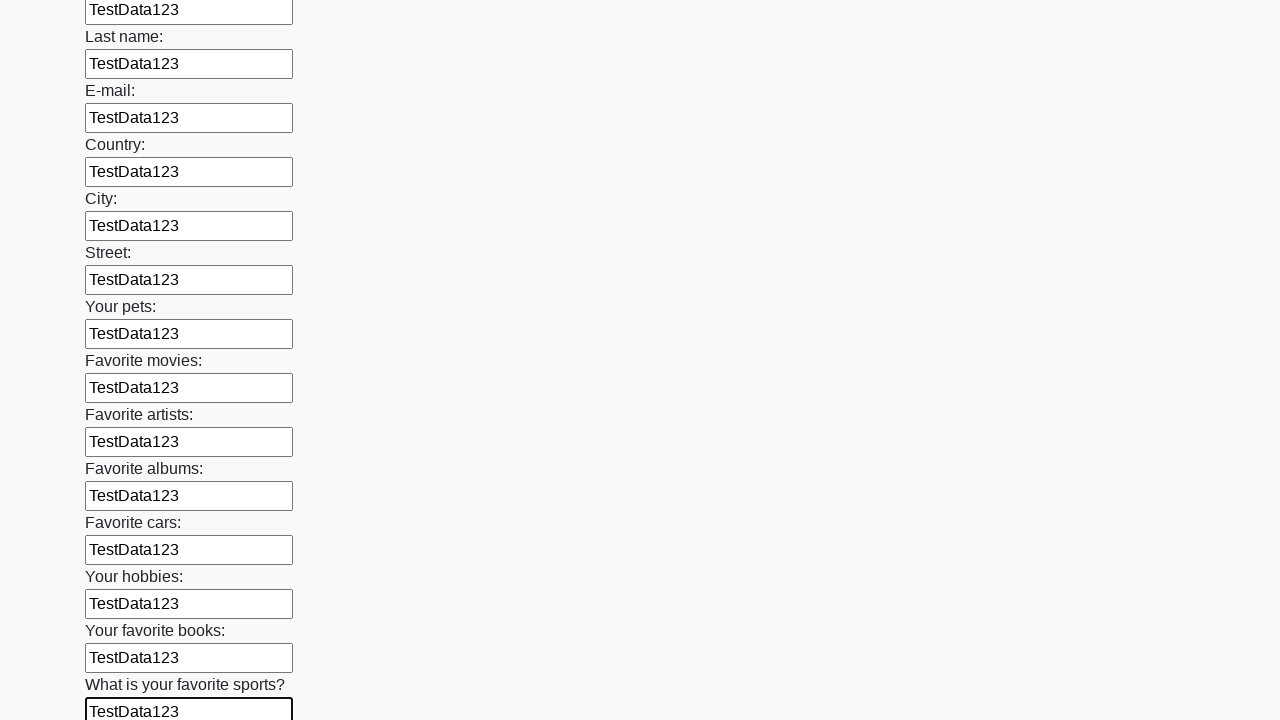

Filled an input field with 'TestData123' on input >> nth=14
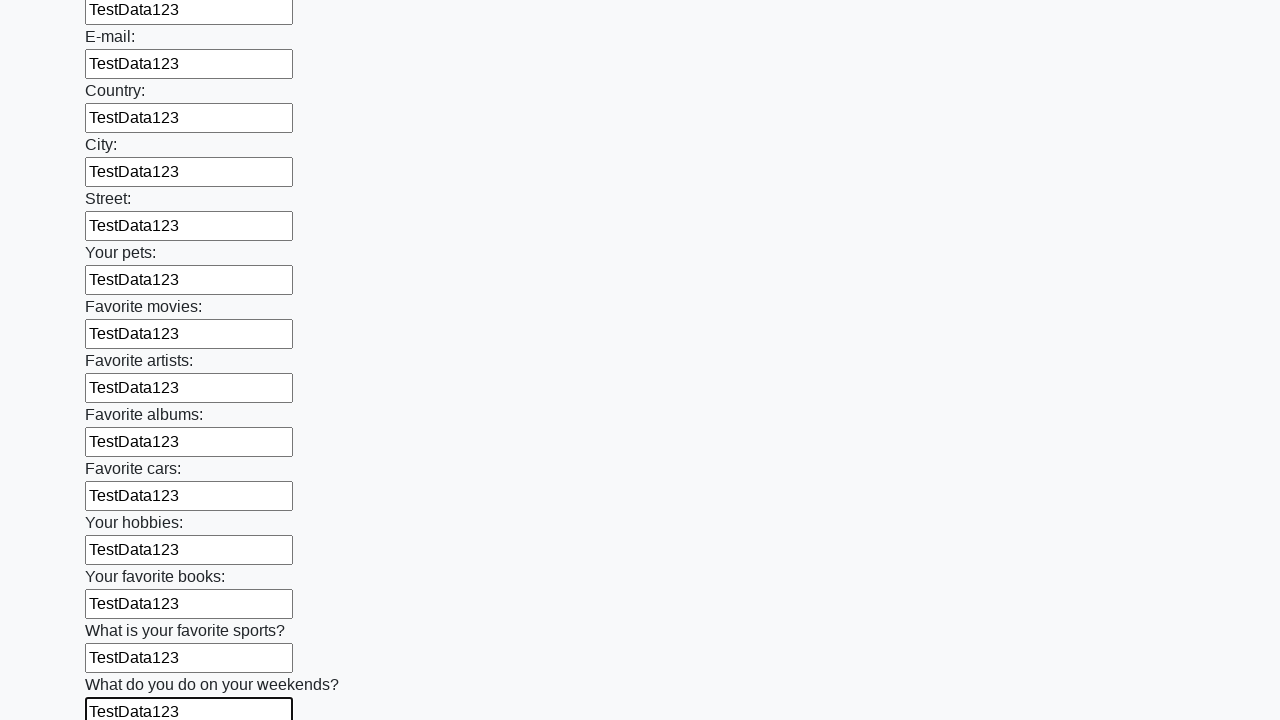

Filled an input field with 'TestData123' on input >> nth=15
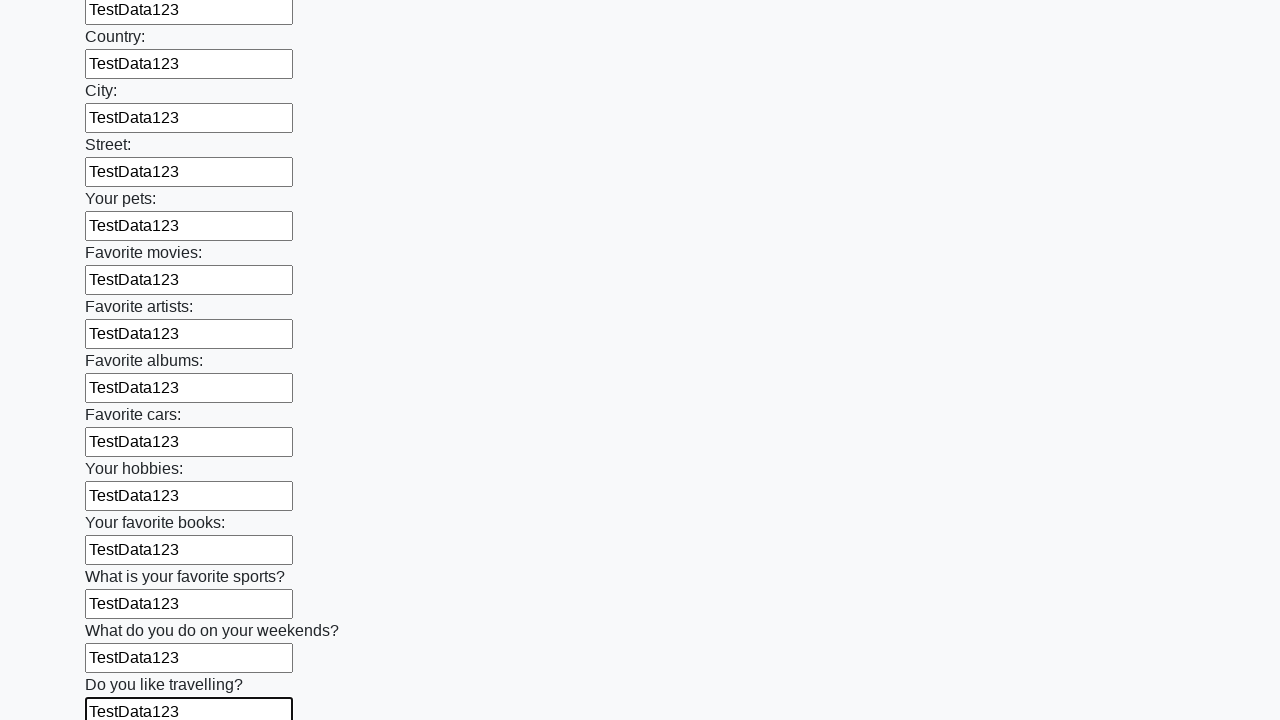

Filled an input field with 'TestData123' on input >> nth=16
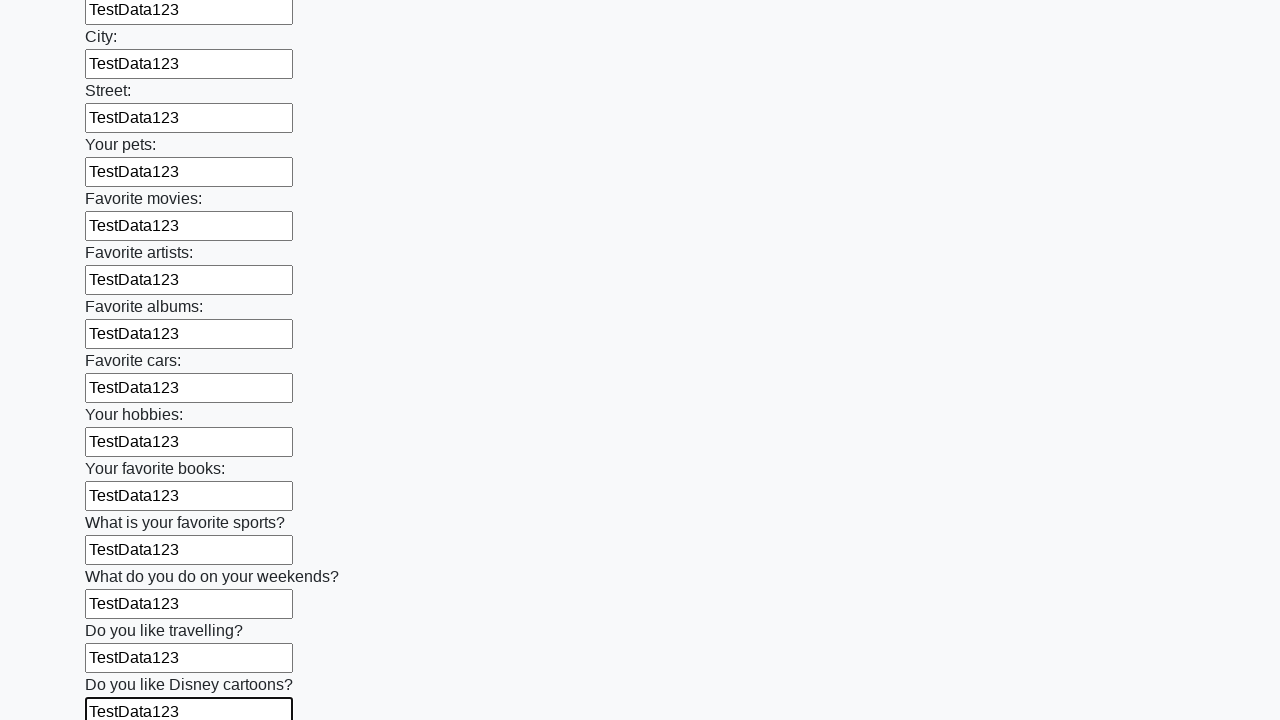

Filled an input field with 'TestData123' on input >> nth=17
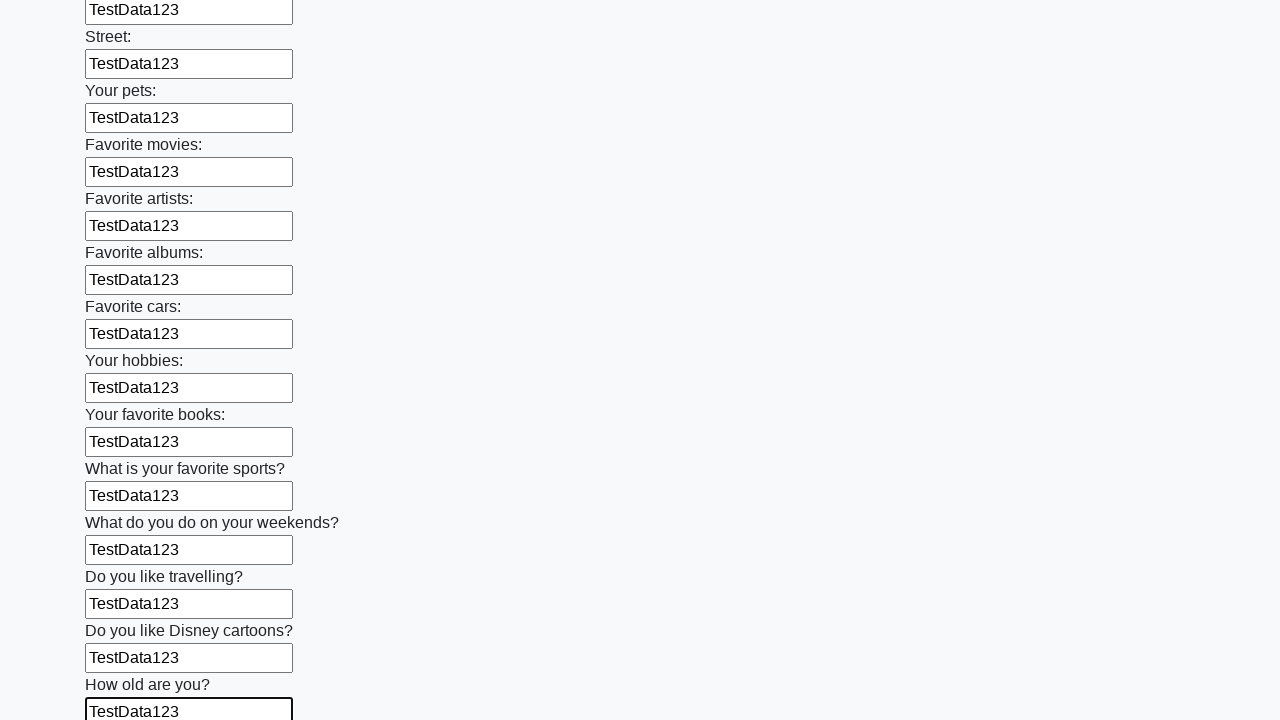

Filled an input field with 'TestData123' on input >> nth=18
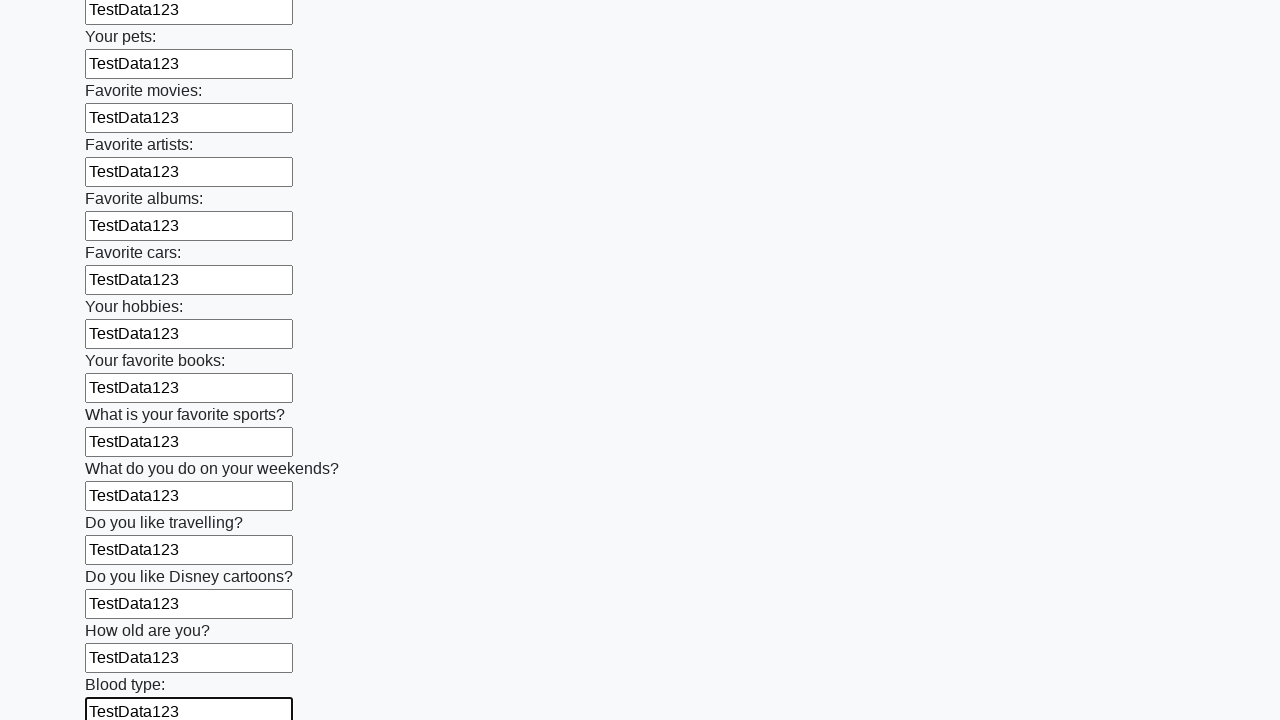

Filled an input field with 'TestData123' on input >> nth=19
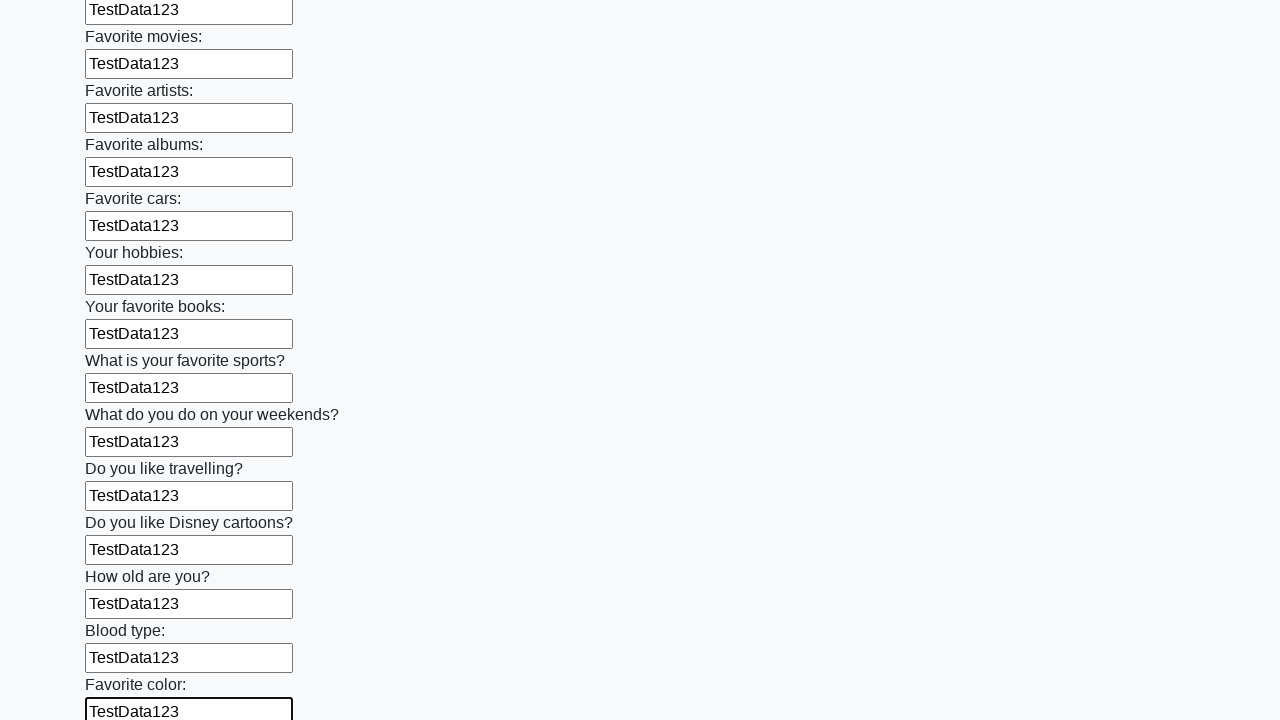

Filled an input field with 'TestData123' on input >> nth=20
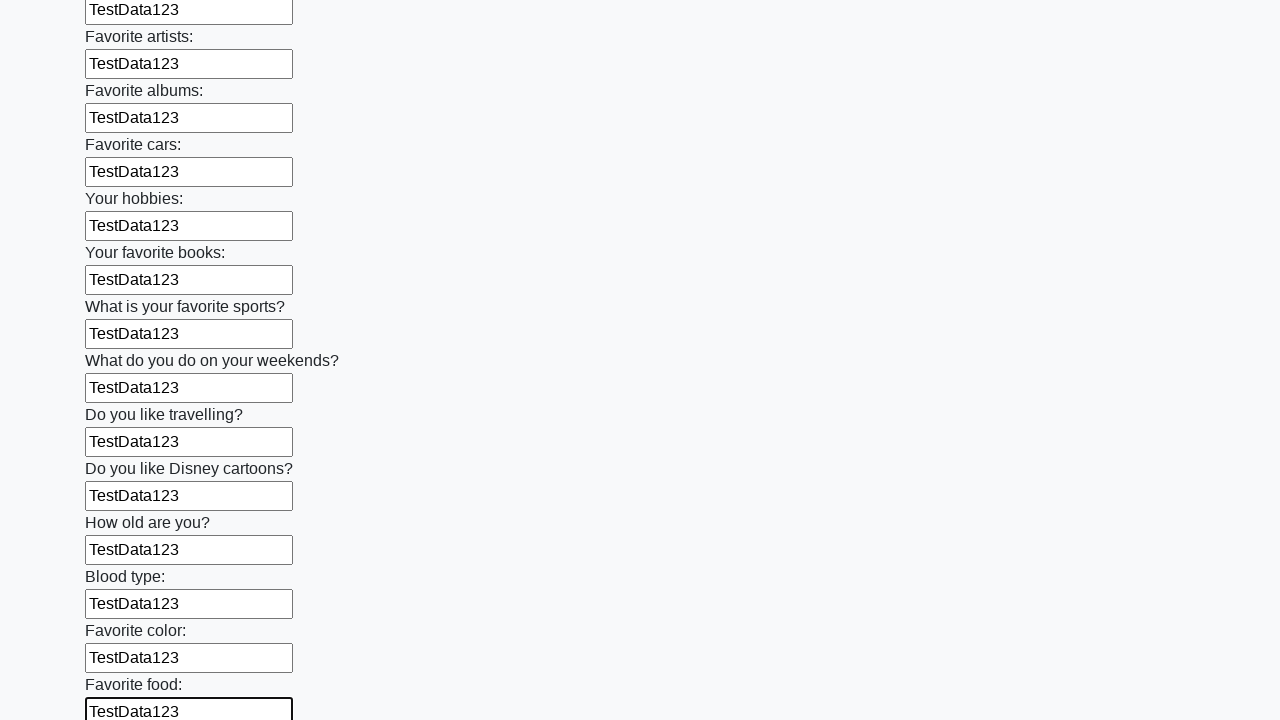

Filled an input field with 'TestData123' on input >> nth=21
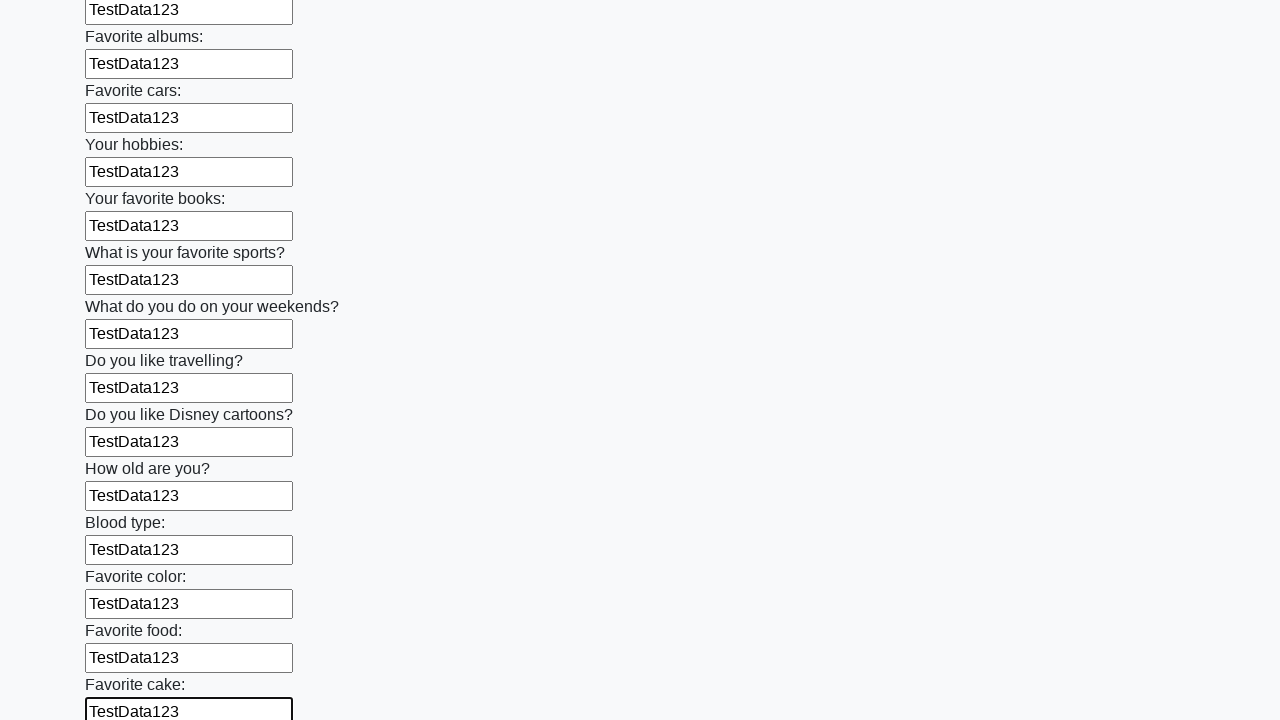

Filled an input field with 'TestData123' on input >> nth=22
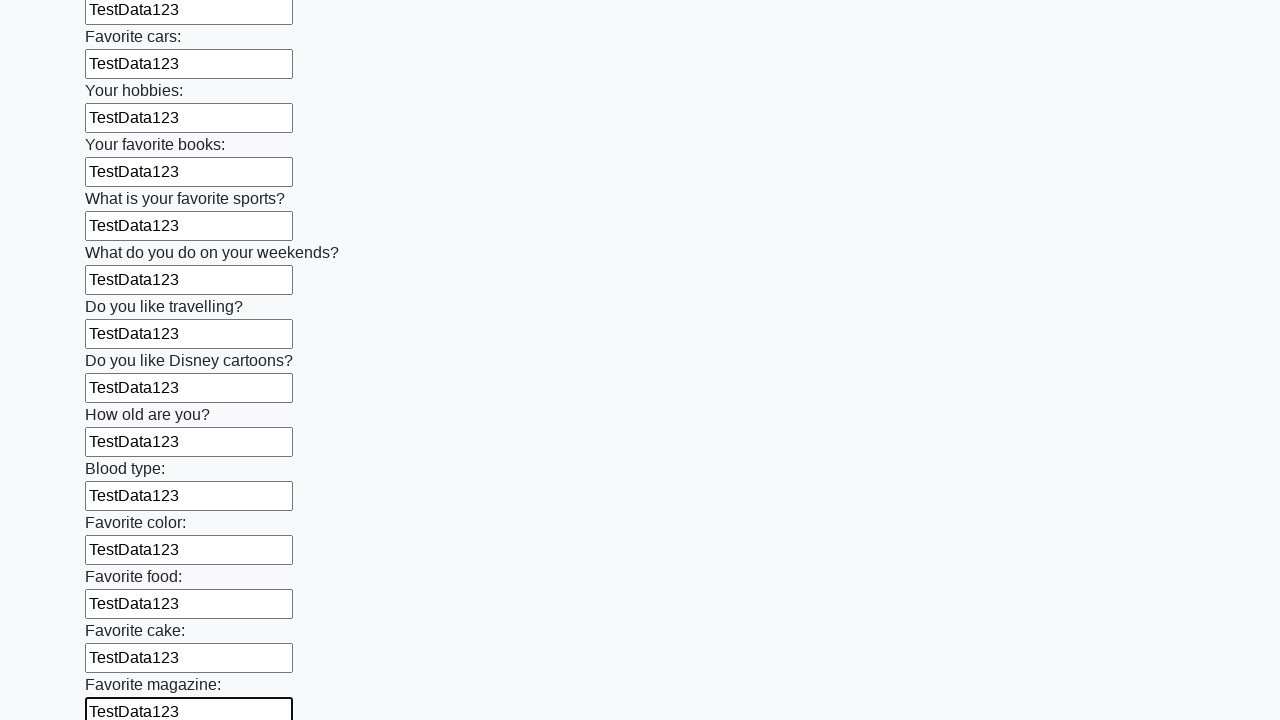

Filled an input field with 'TestData123' on input >> nth=23
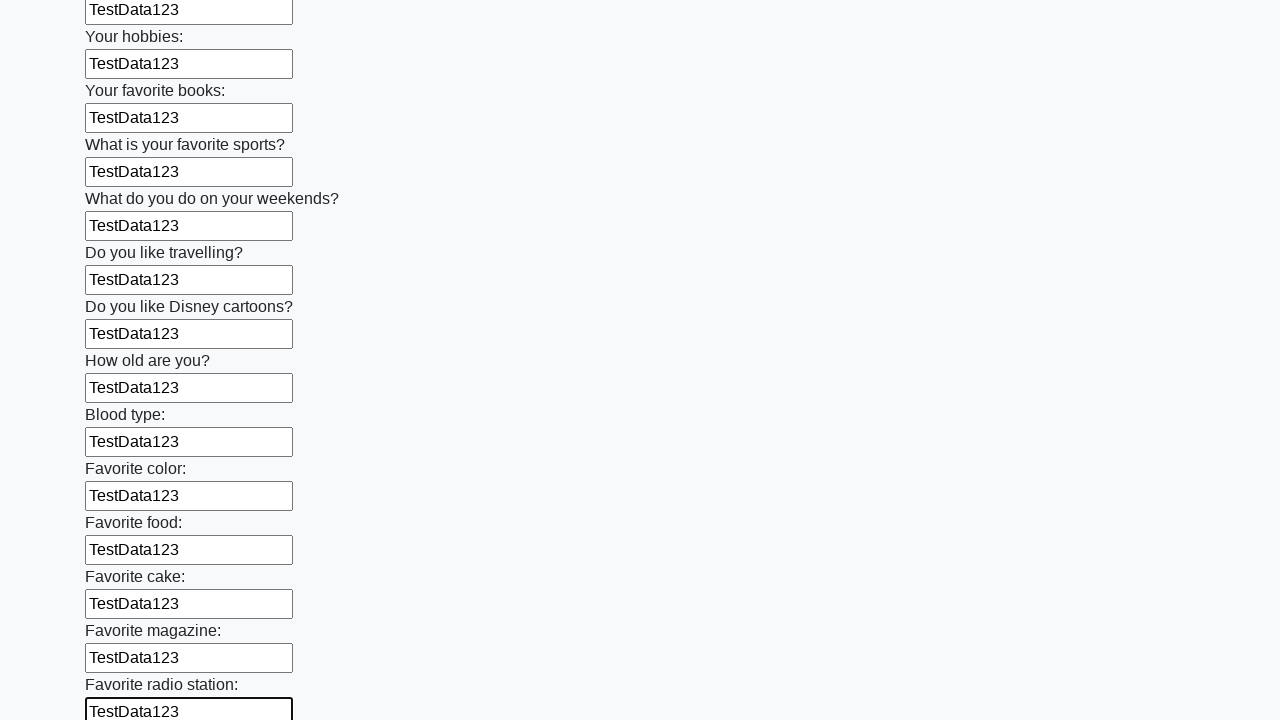

Filled an input field with 'TestData123' on input >> nth=24
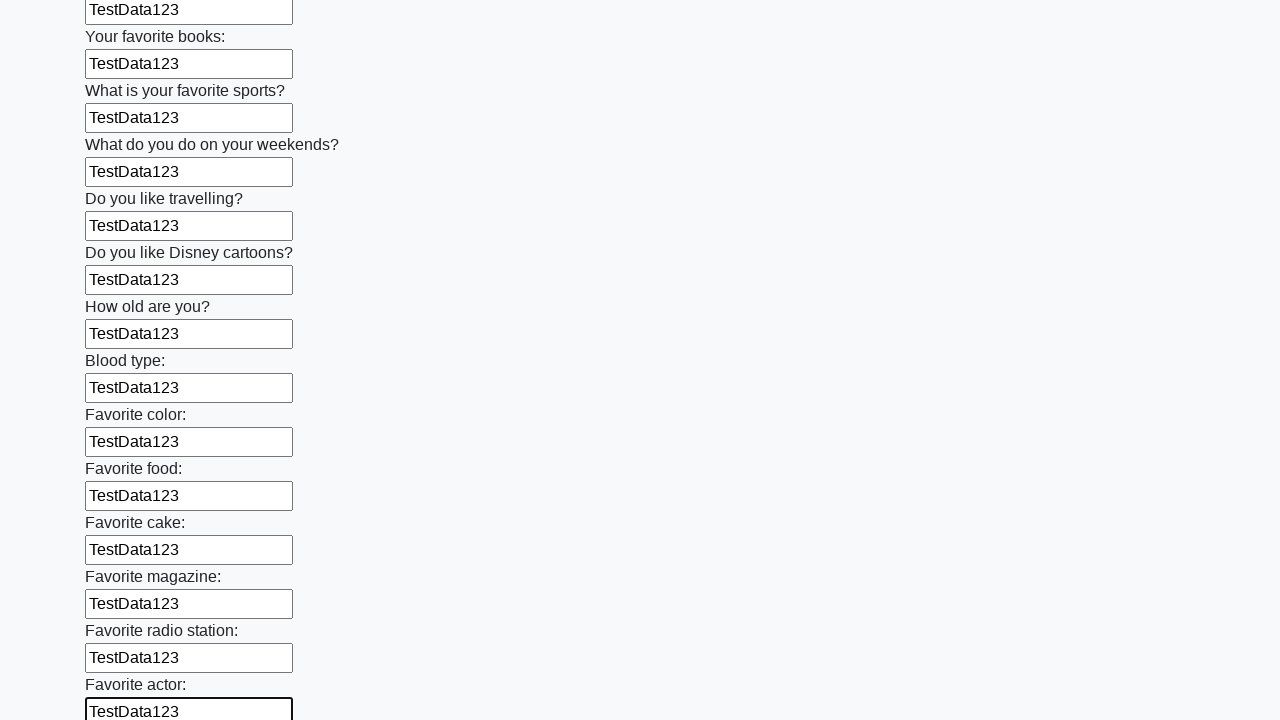

Filled an input field with 'TestData123' on input >> nth=25
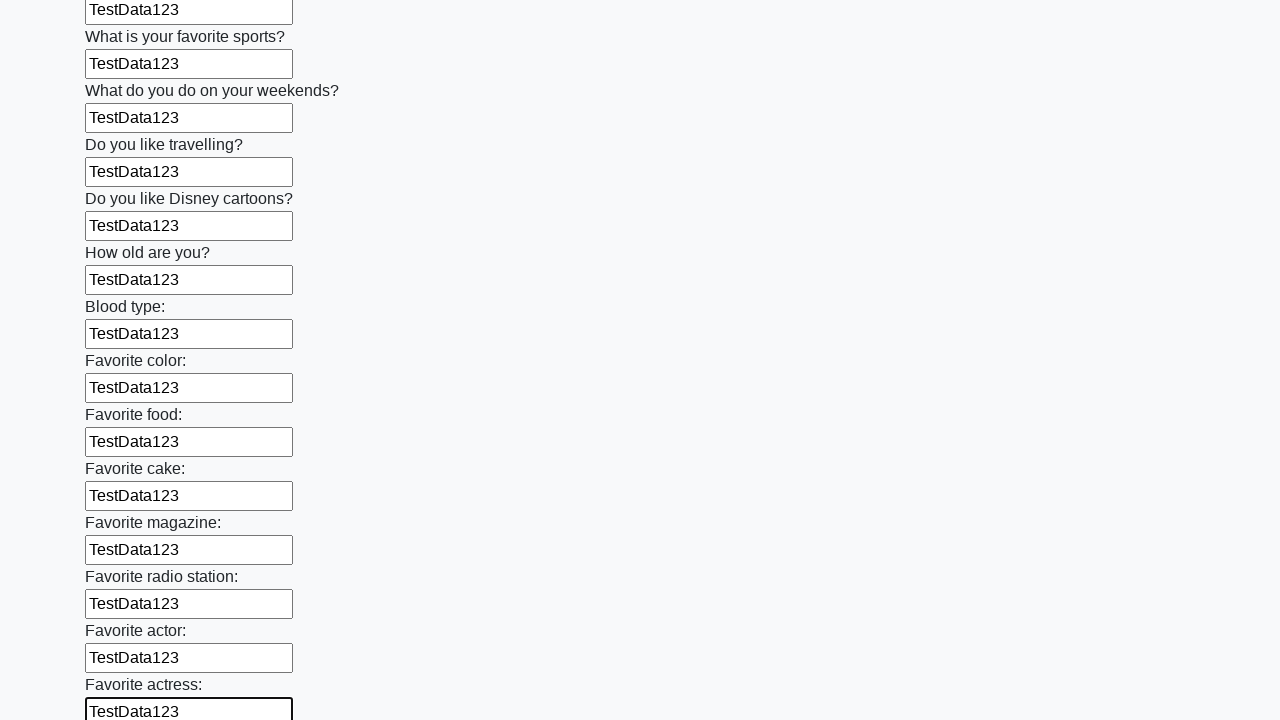

Filled an input field with 'TestData123' on input >> nth=26
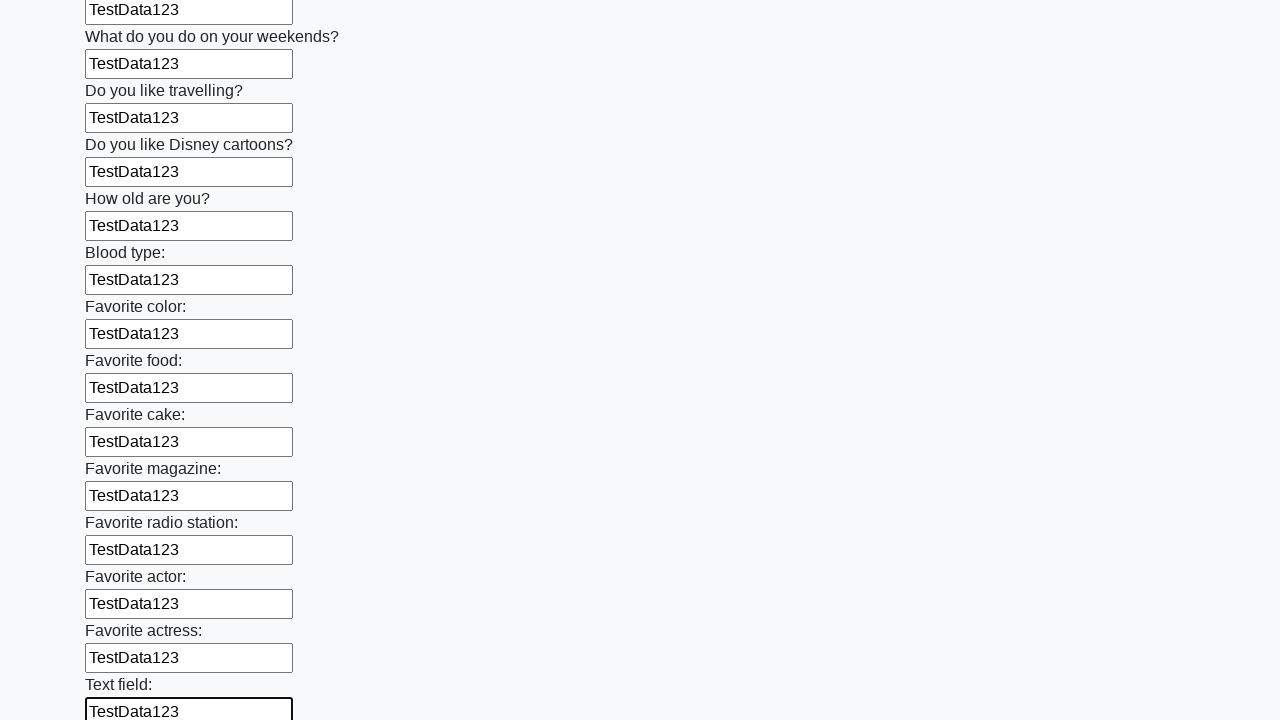

Filled an input field with 'TestData123' on input >> nth=27
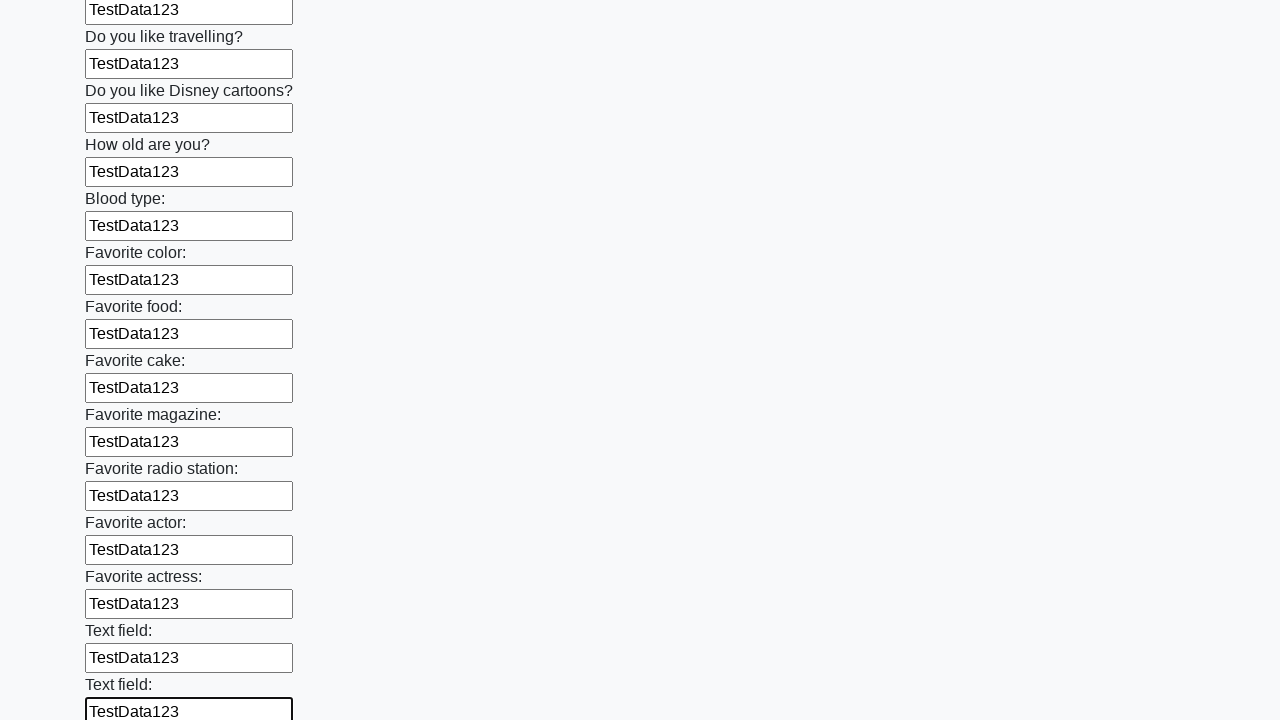

Filled an input field with 'TestData123' on input >> nth=28
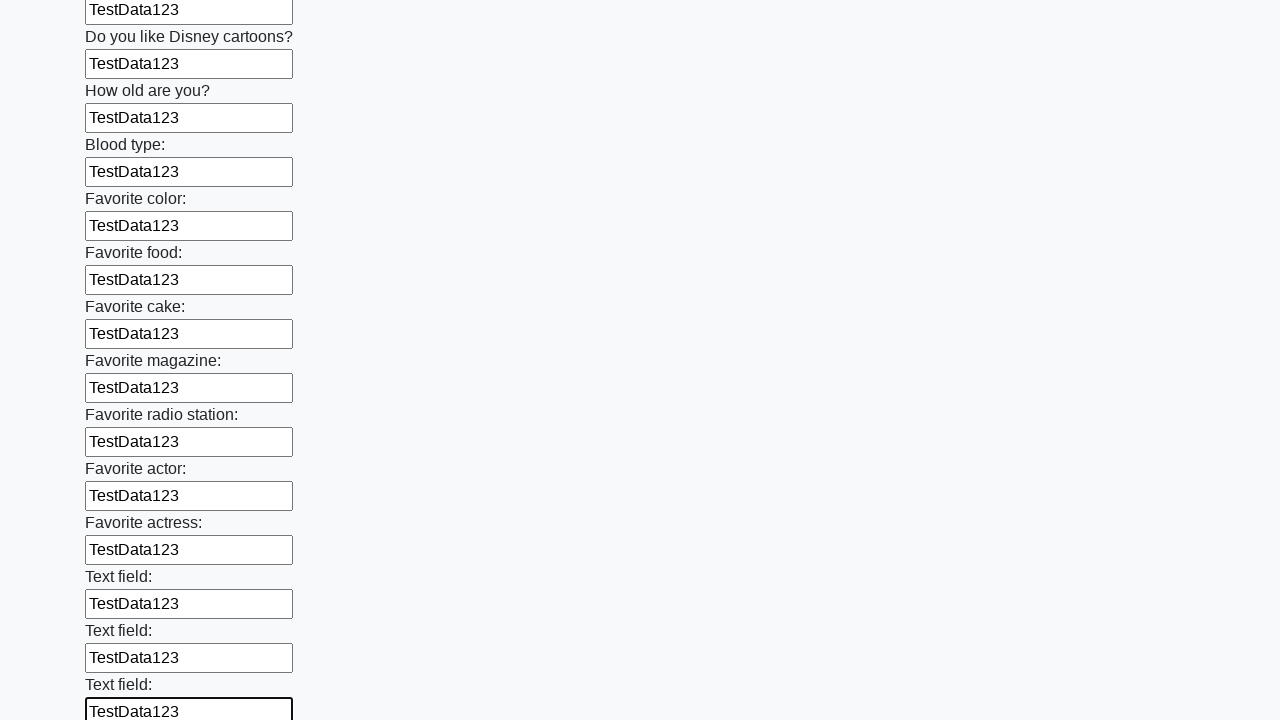

Filled an input field with 'TestData123' on input >> nth=29
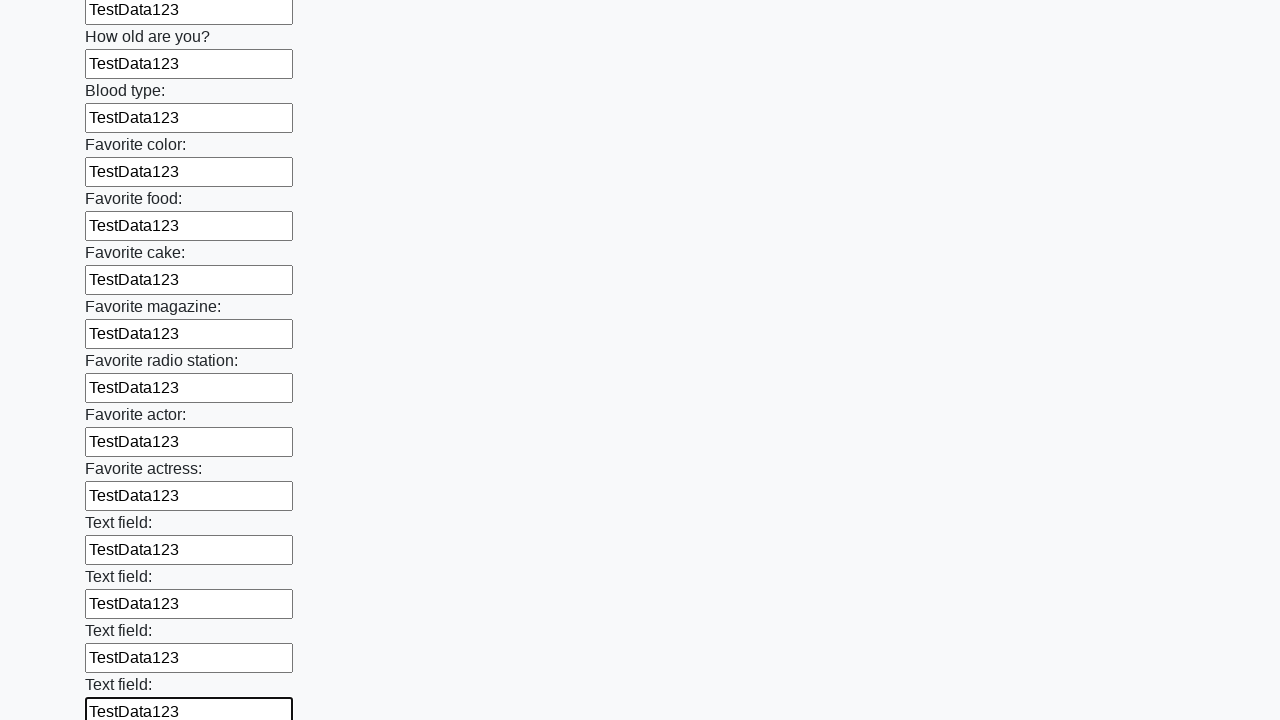

Filled an input field with 'TestData123' on input >> nth=30
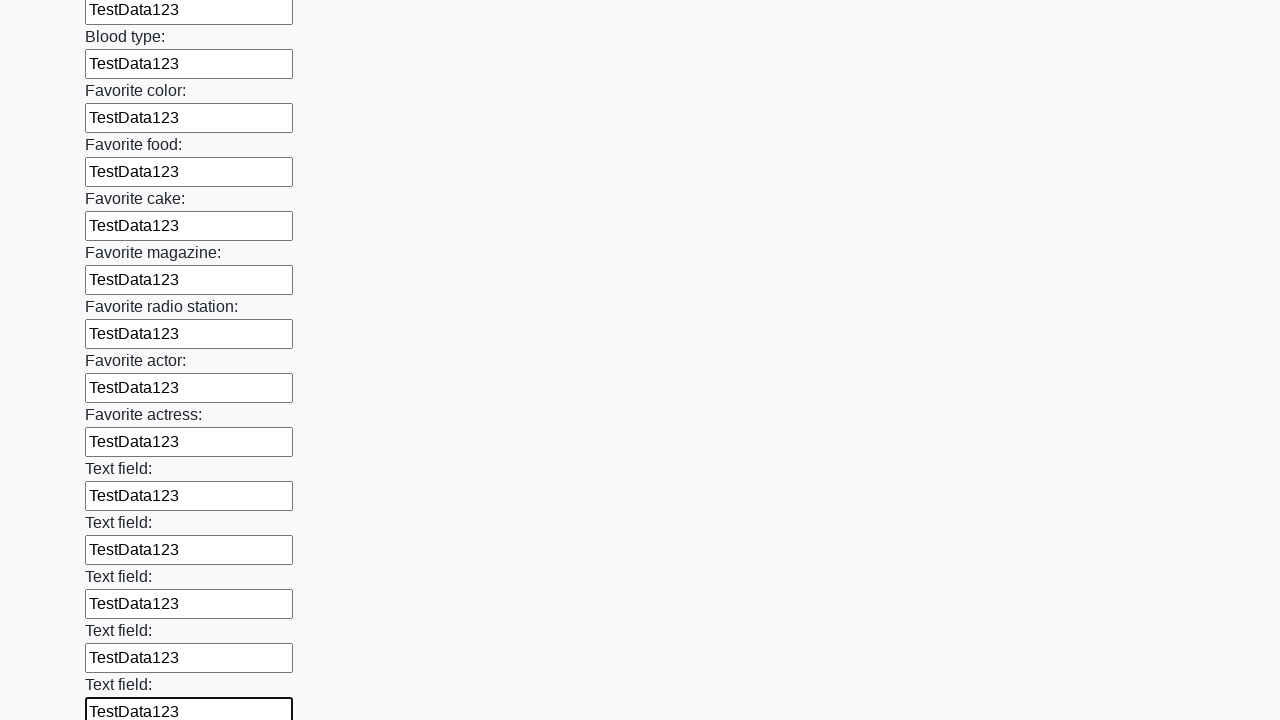

Filled an input field with 'TestData123' on input >> nth=31
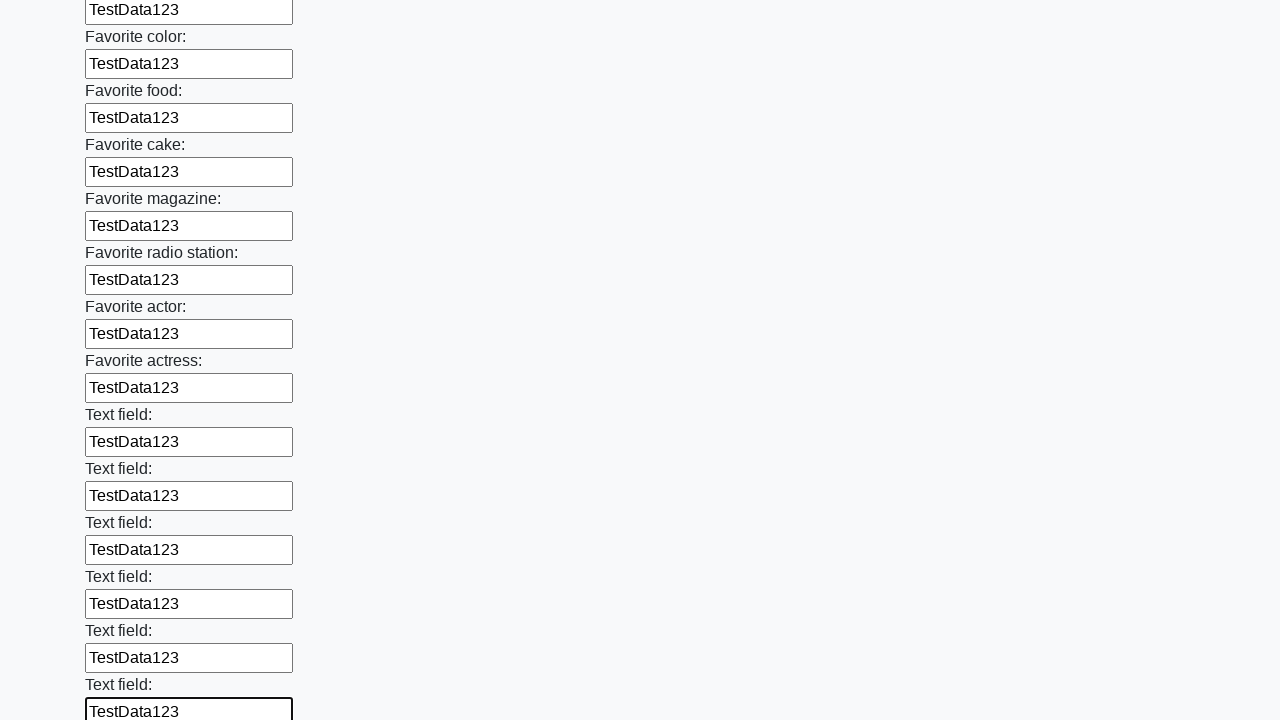

Filled an input field with 'TestData123' on input >> nth=32
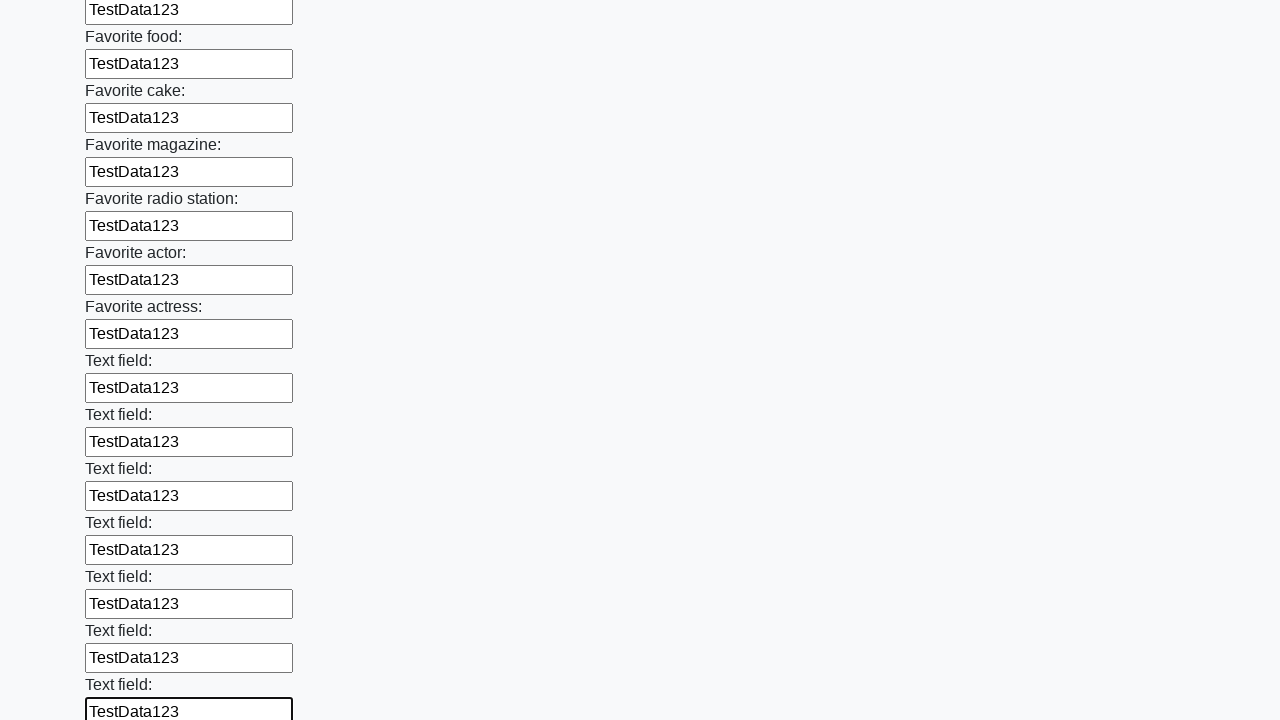

Filled an input field with 'TestData123' on input >> nth=33
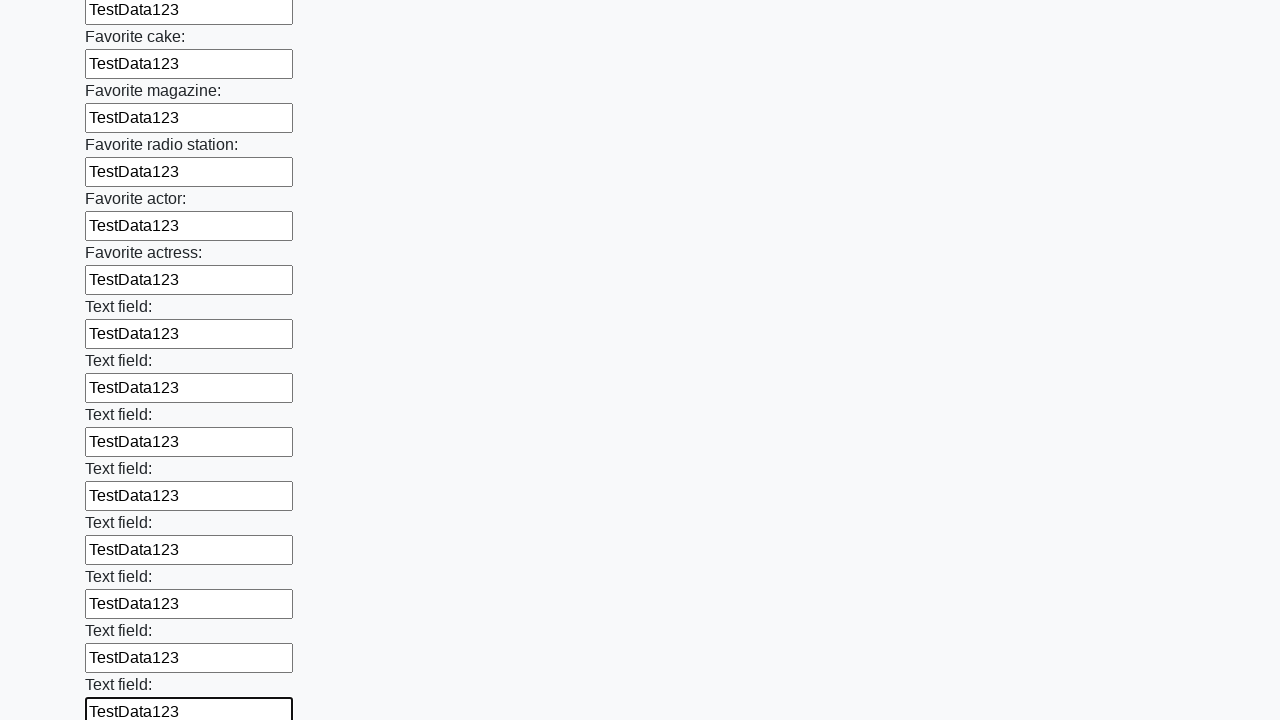

Filled an input field with 'TestData123' on input >> nth=34
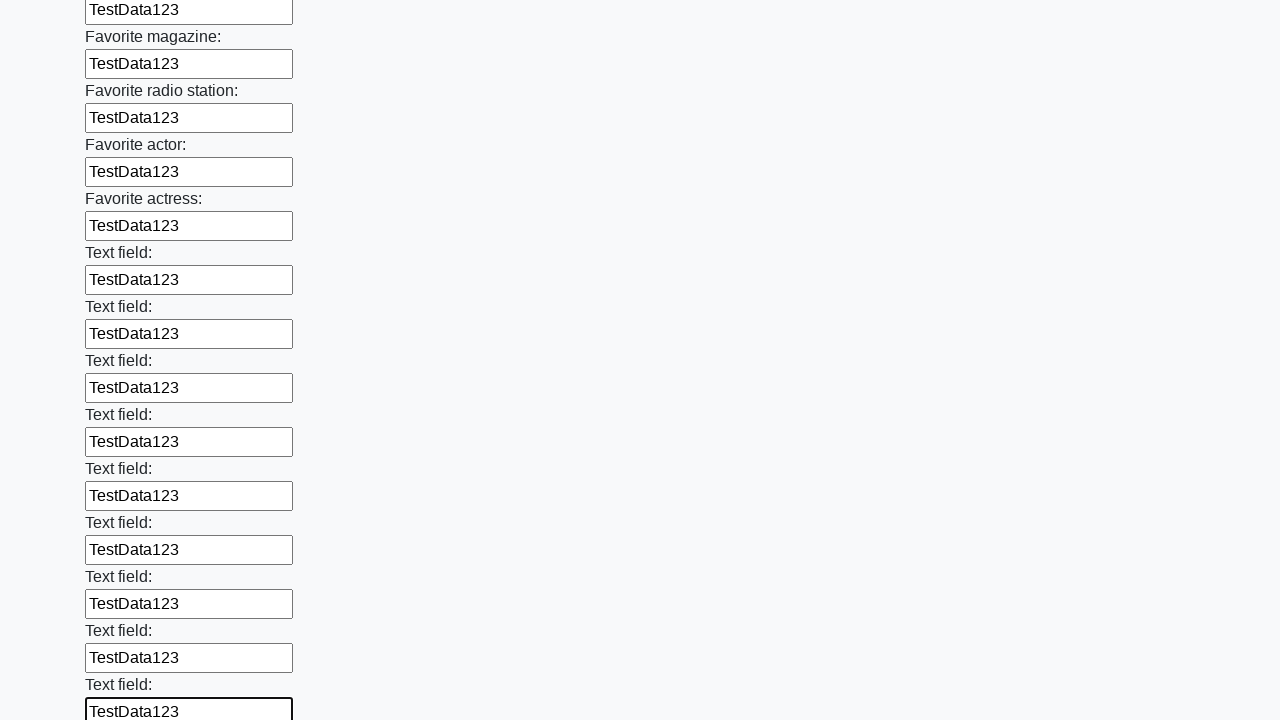

Filled an input field with 'TestData123' on input >> nth=35
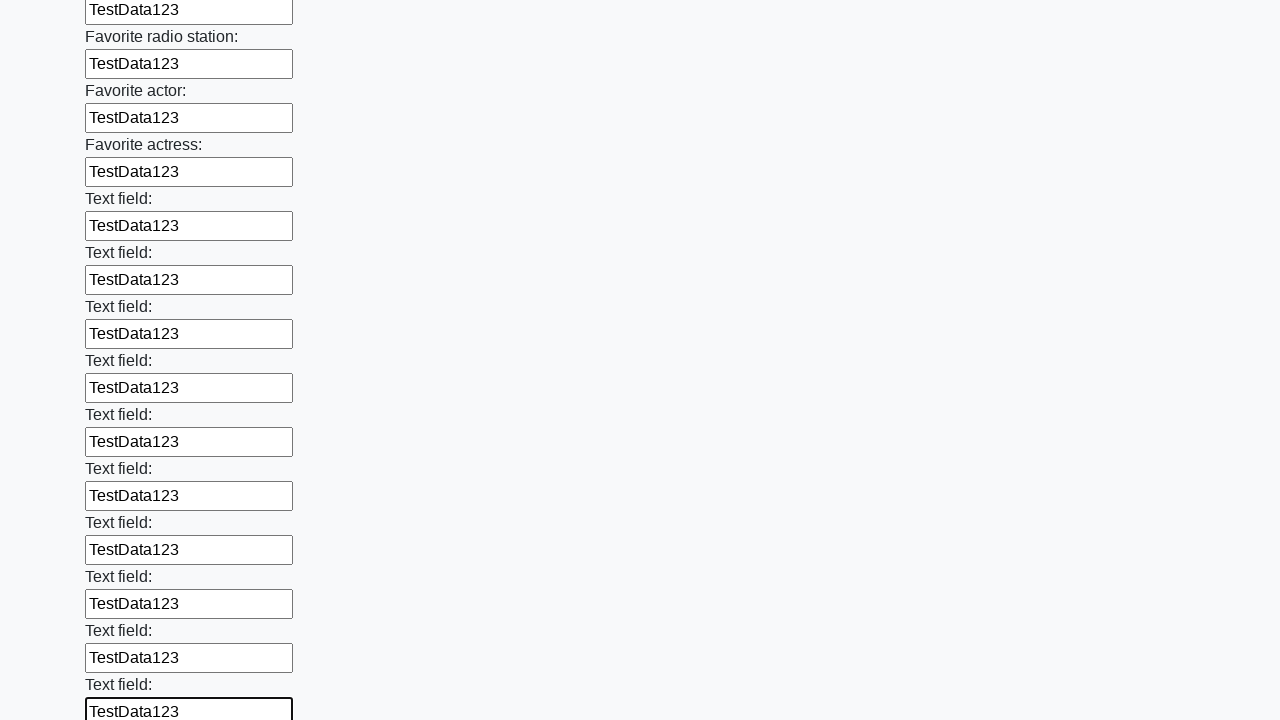

Filled an input field with 'TestData123' on input >> nth=36
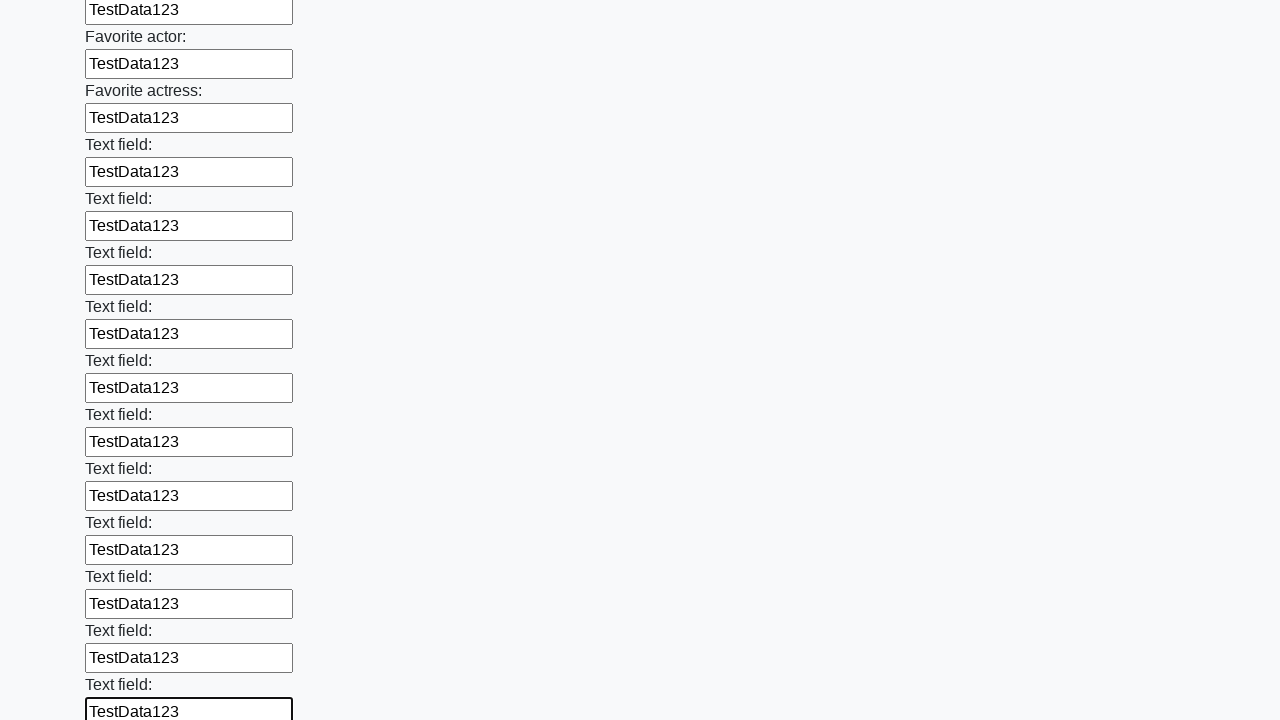

Filled an input field with 'TestData123' on input >> nth=37
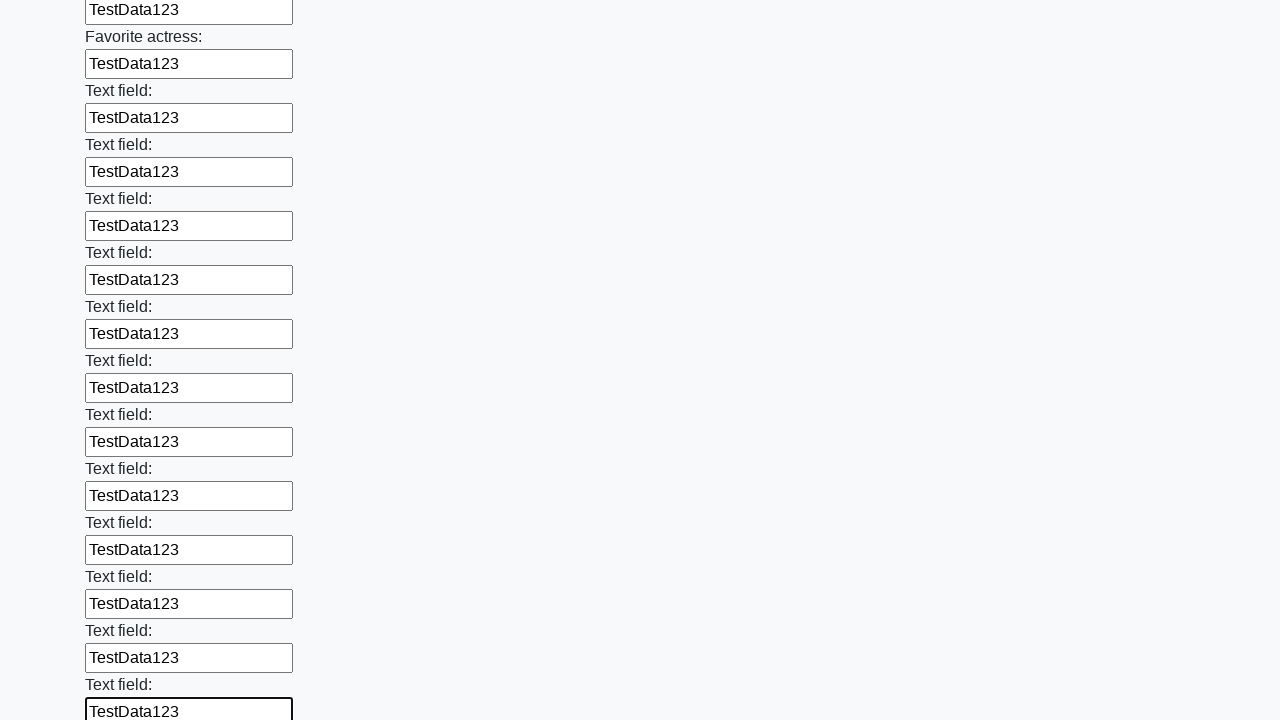

Filled an input field with 'TestData123' on input >> nth=38
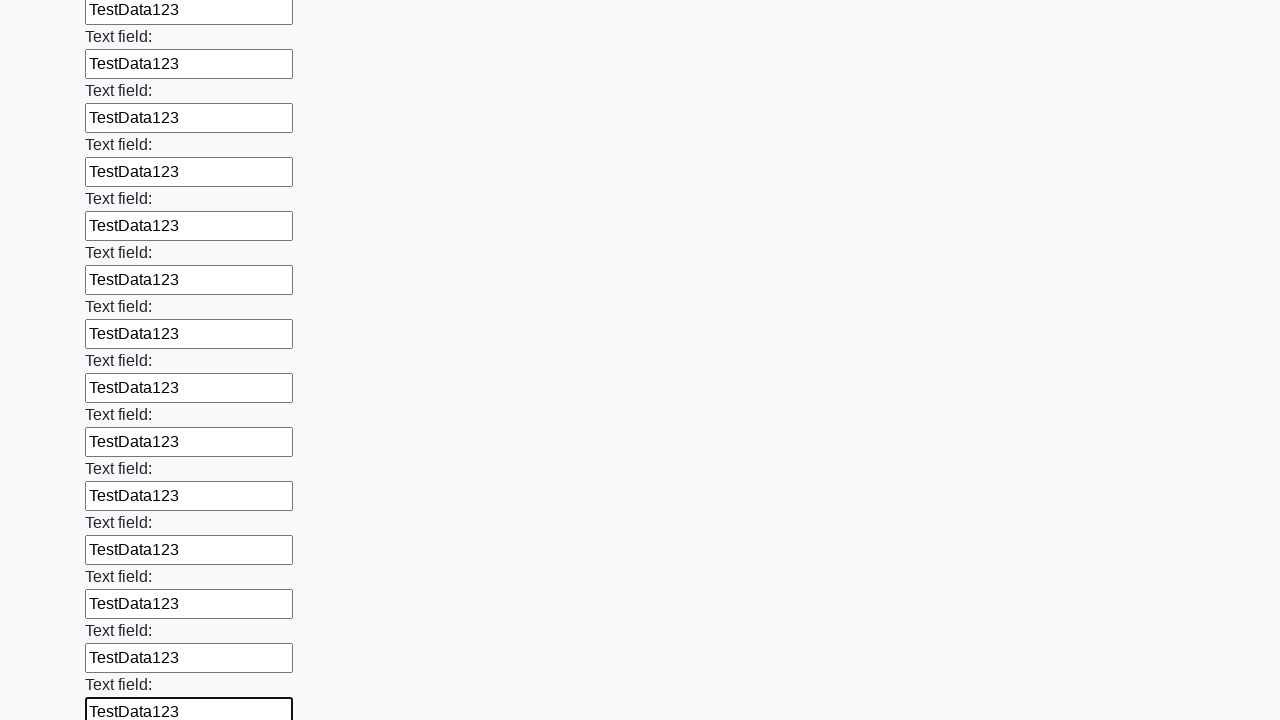

Filled an input field with 'TestData123' on input >> nth=39
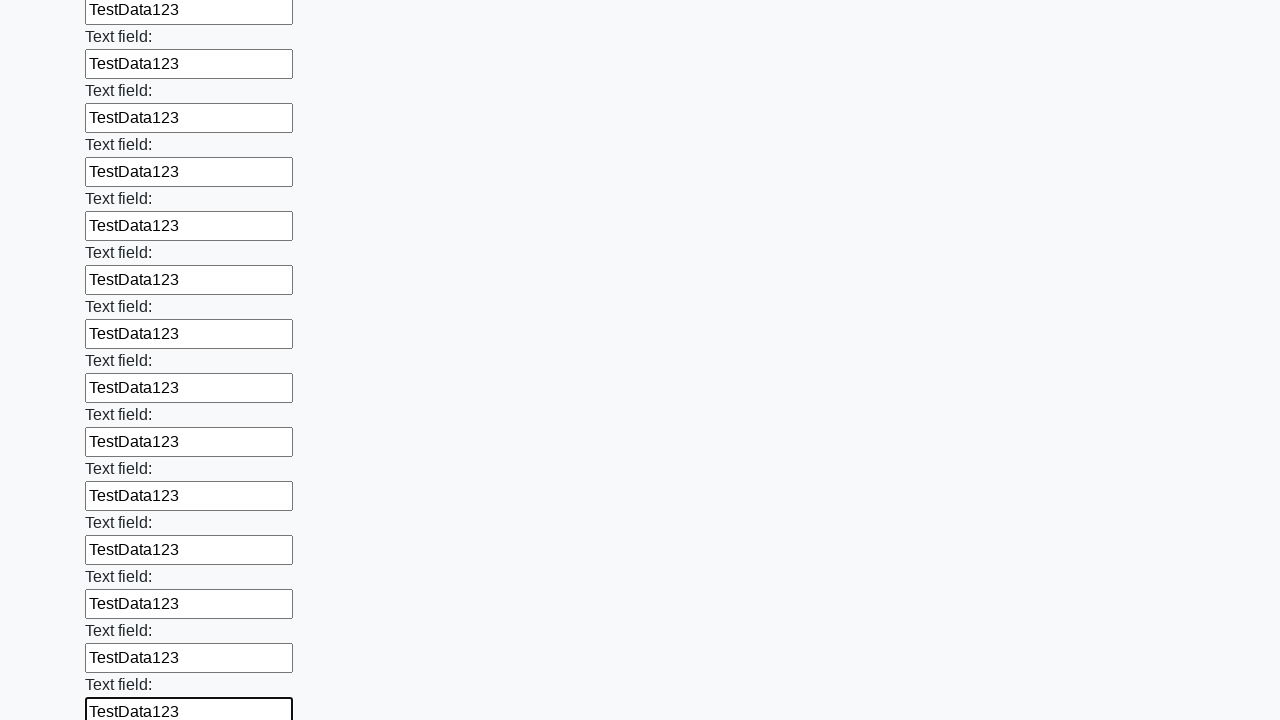

Filled an input field with 'TestData123' on input >> nth=40
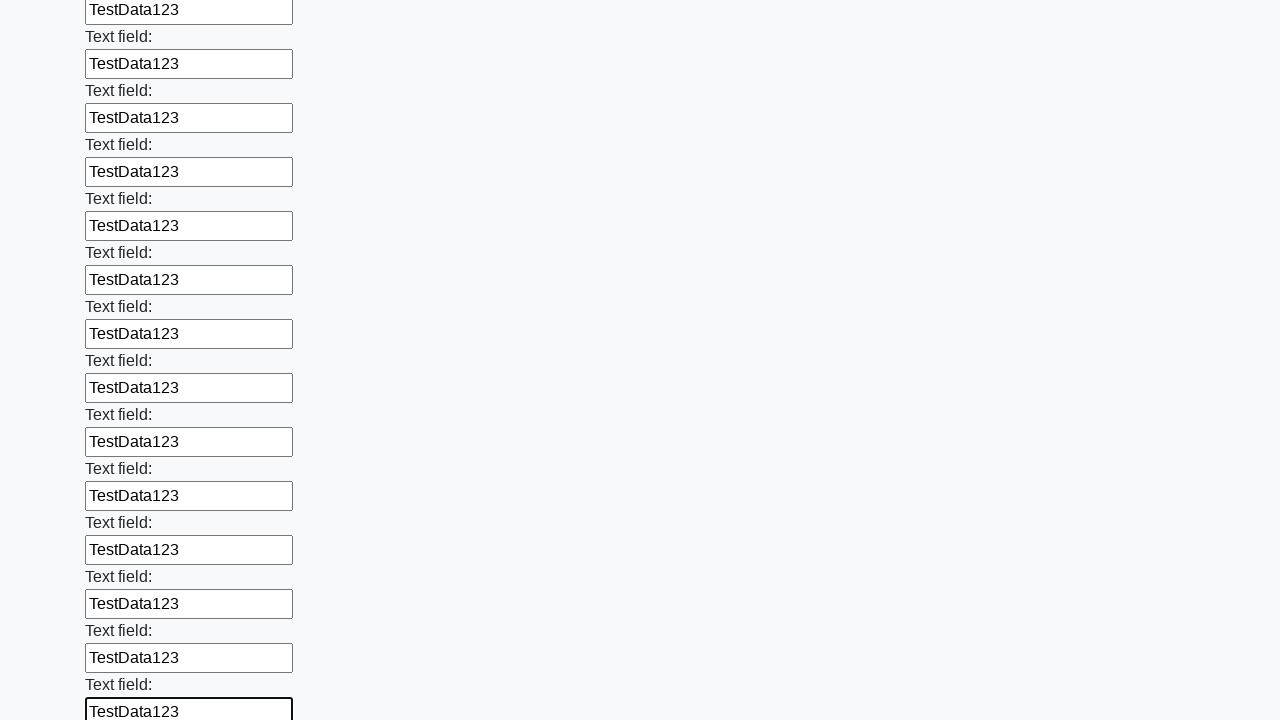

Filled an input field with 'TestData123' on input >> nth=41
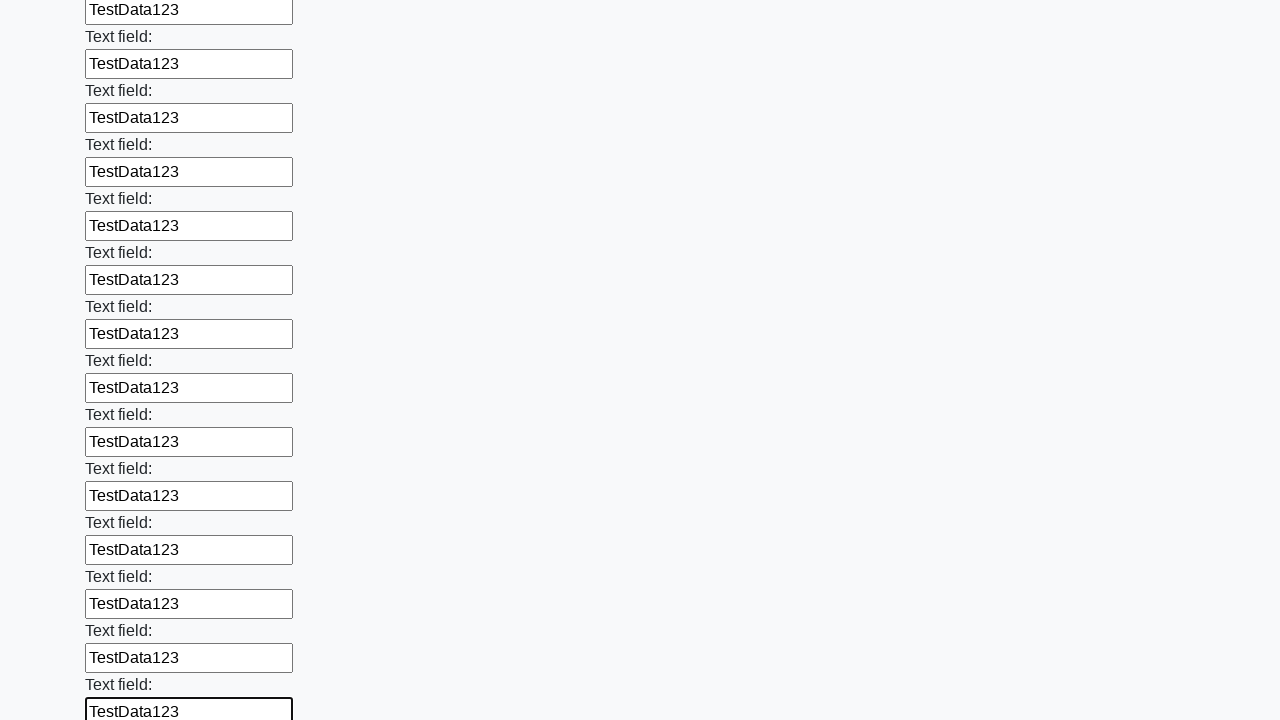

Filled an input field with 'TestData123' on input >> nth=42
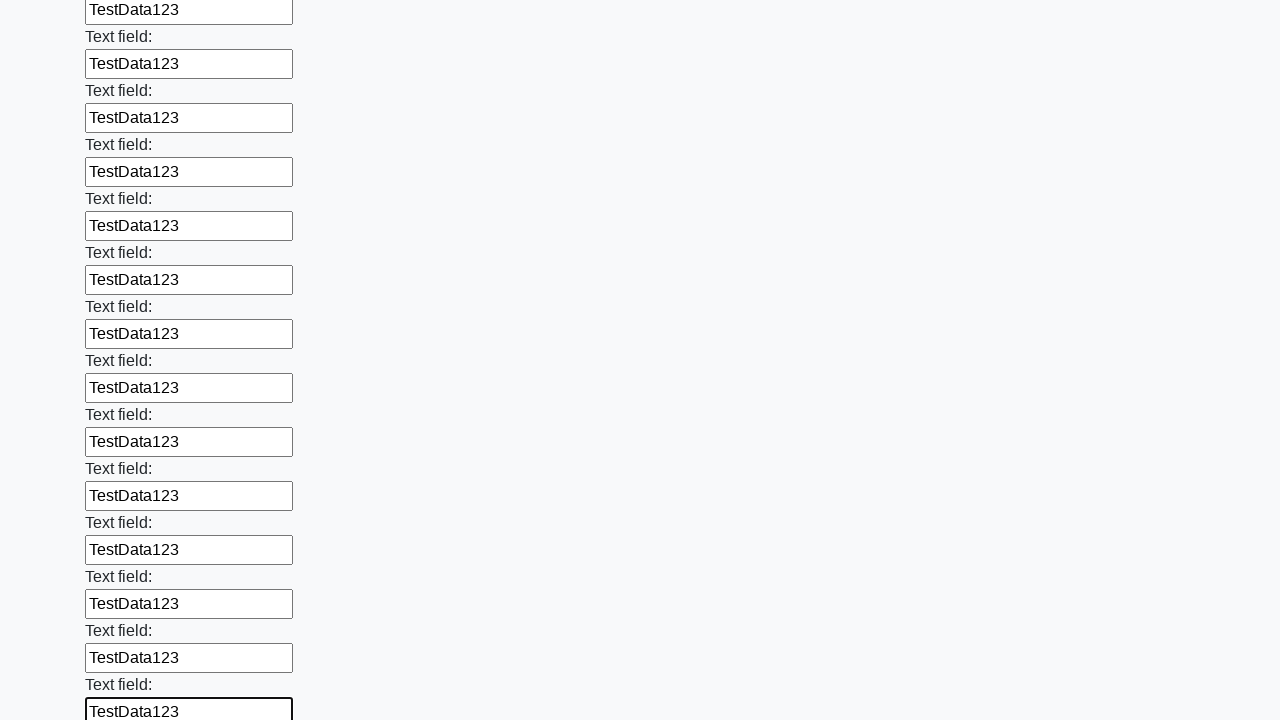

Filled an input field with 'TestData123' on input >> nth=43
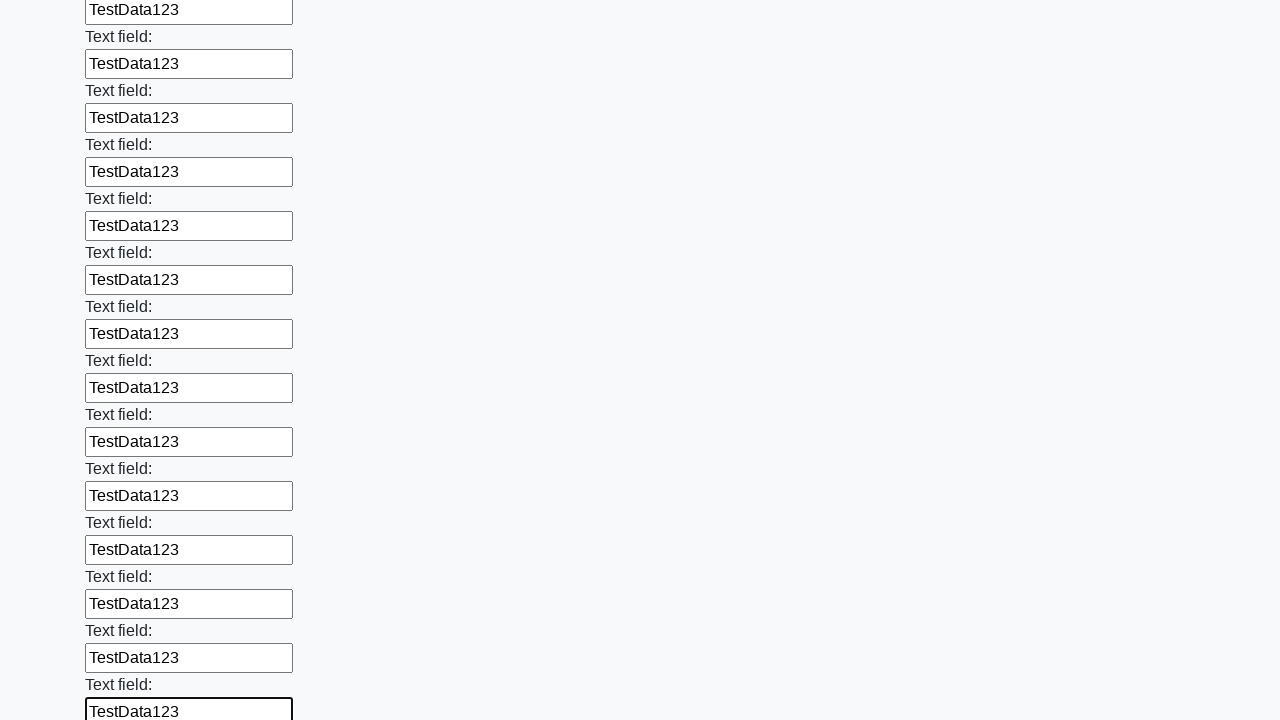

Filled an input field with 'TestData123' on input >> nth=44
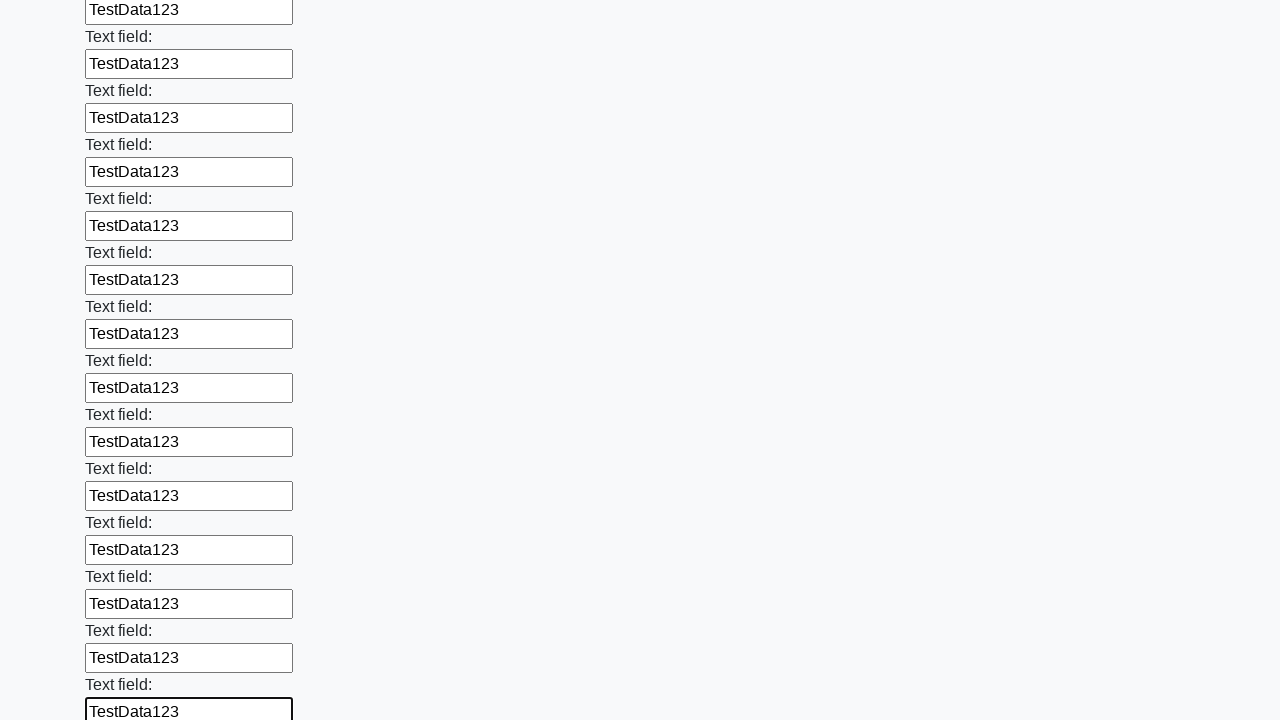

Filled an input field with 'TestData123' on input >> nth=45
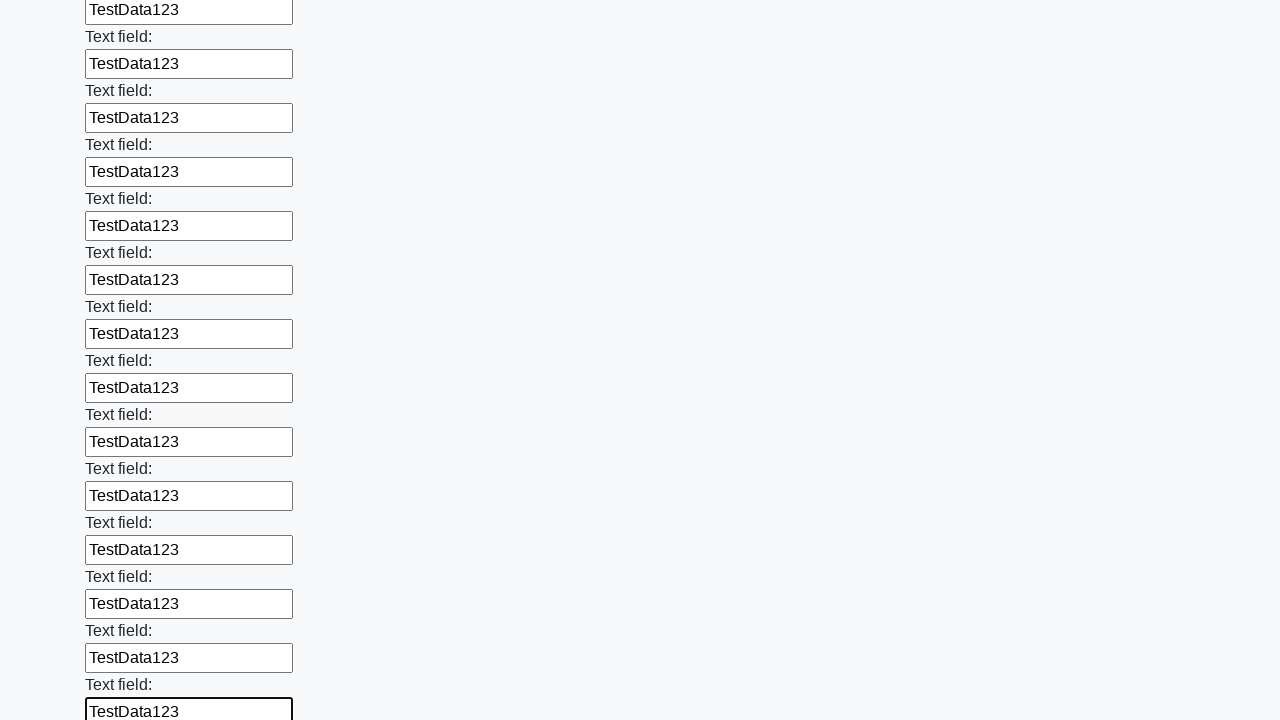

Filled an input field with 'TestData123' on input >> nth=46
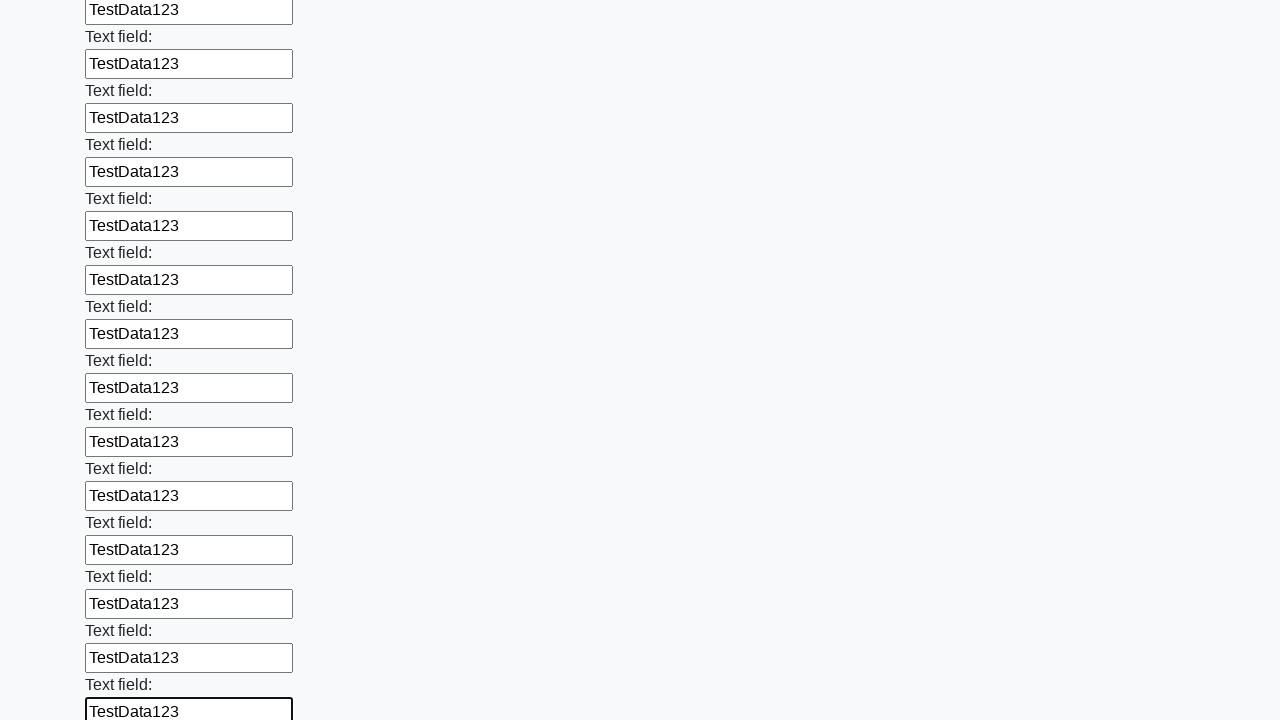

Filled an input field with 'TestData123' on input >> nth=47
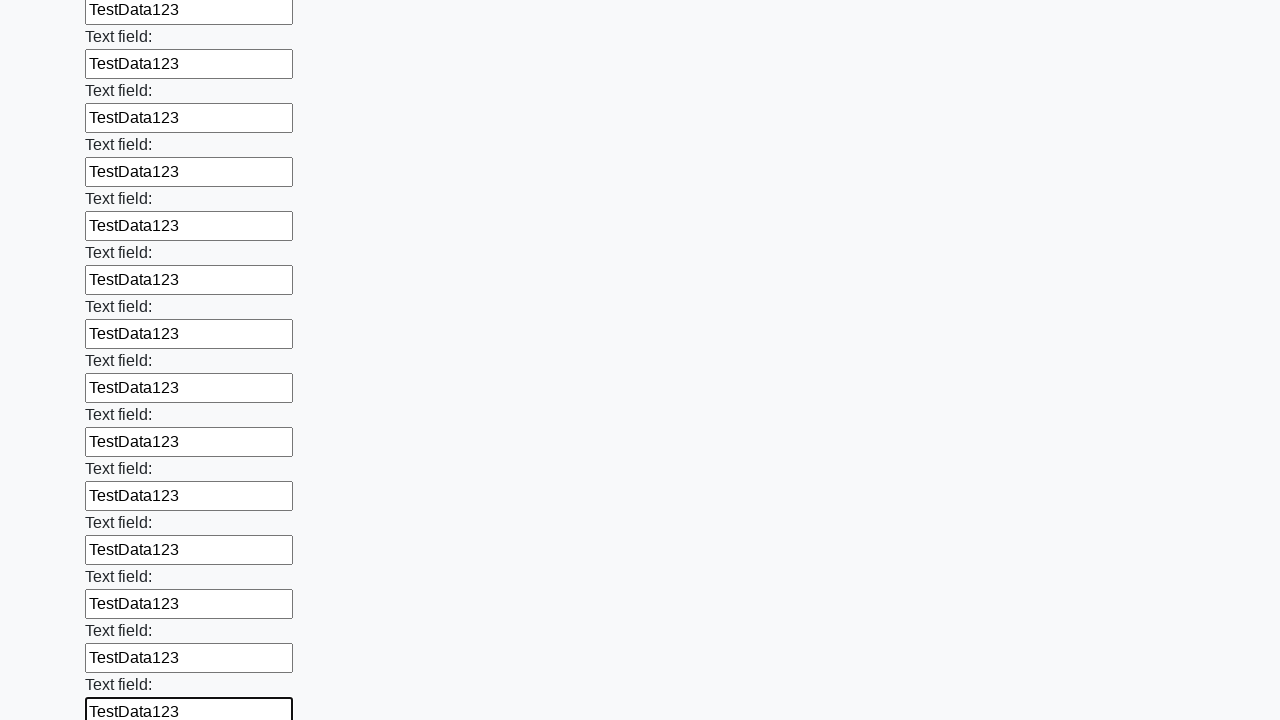

Filled an input field with 'TestData123' on input >> nth=48
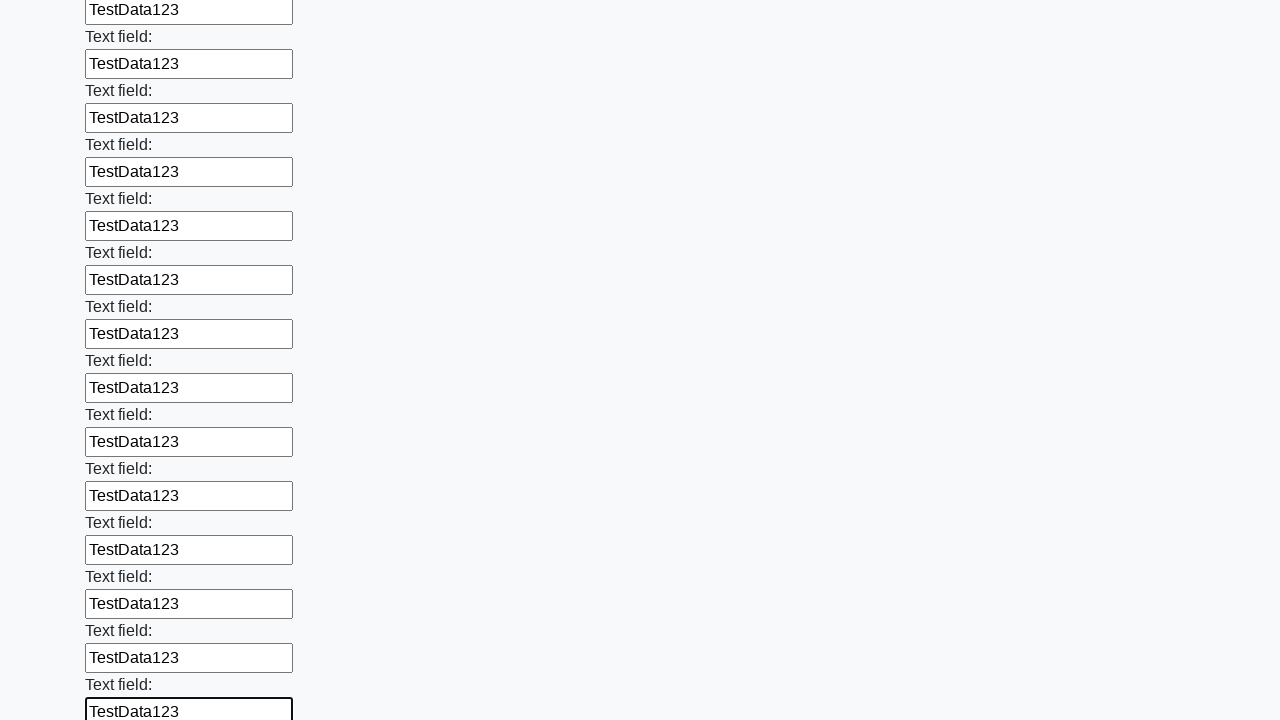

Filled an input field with 'TestData123' on input >> nth=49
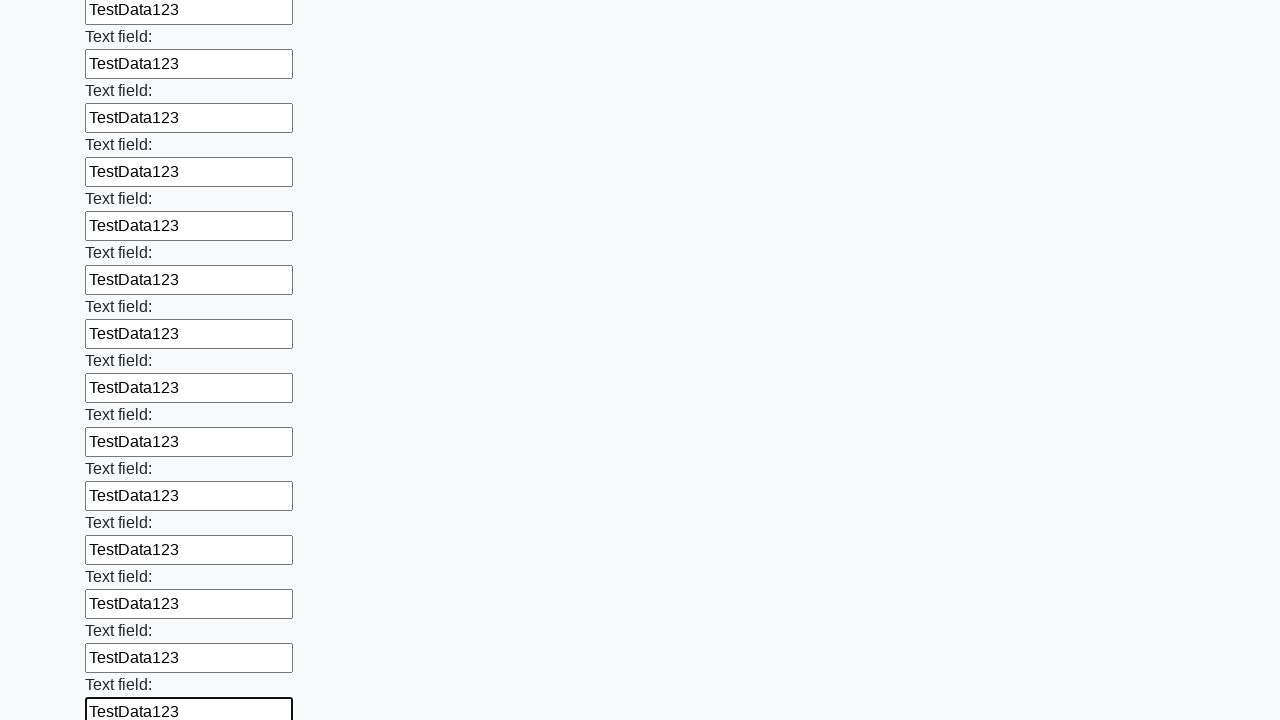

Filled an input field with 'TestData123' on input >> nth=50
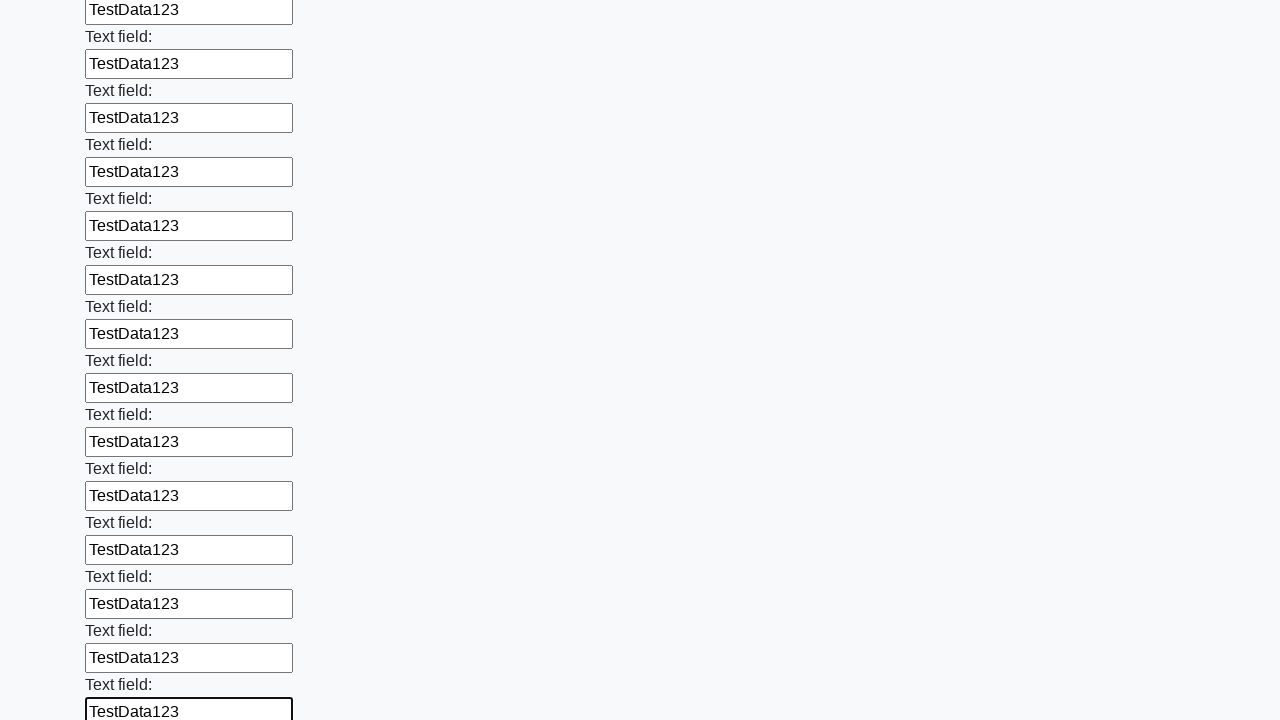

Filled an input field with 'TestData123' on input >> nth=51
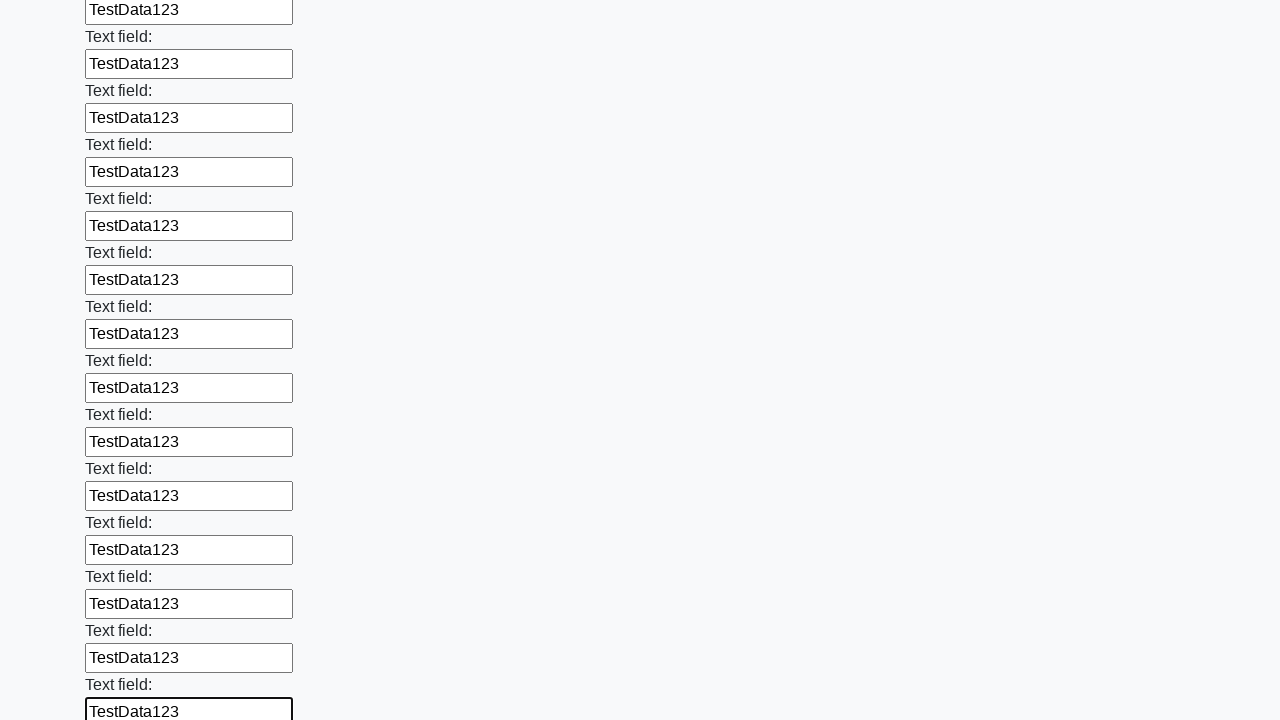

Filled an input field with 'TestData123' on input >> nth=52
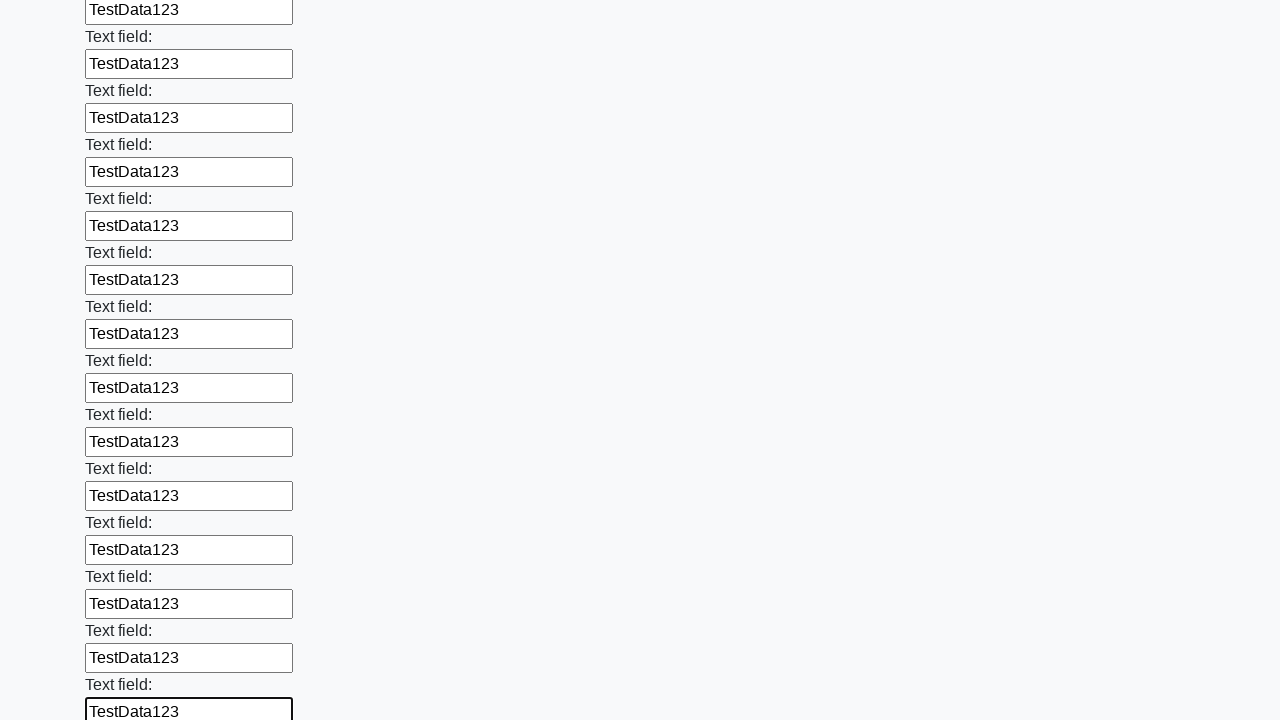

Filled an input field with 'TestData123' on input >> nth=53
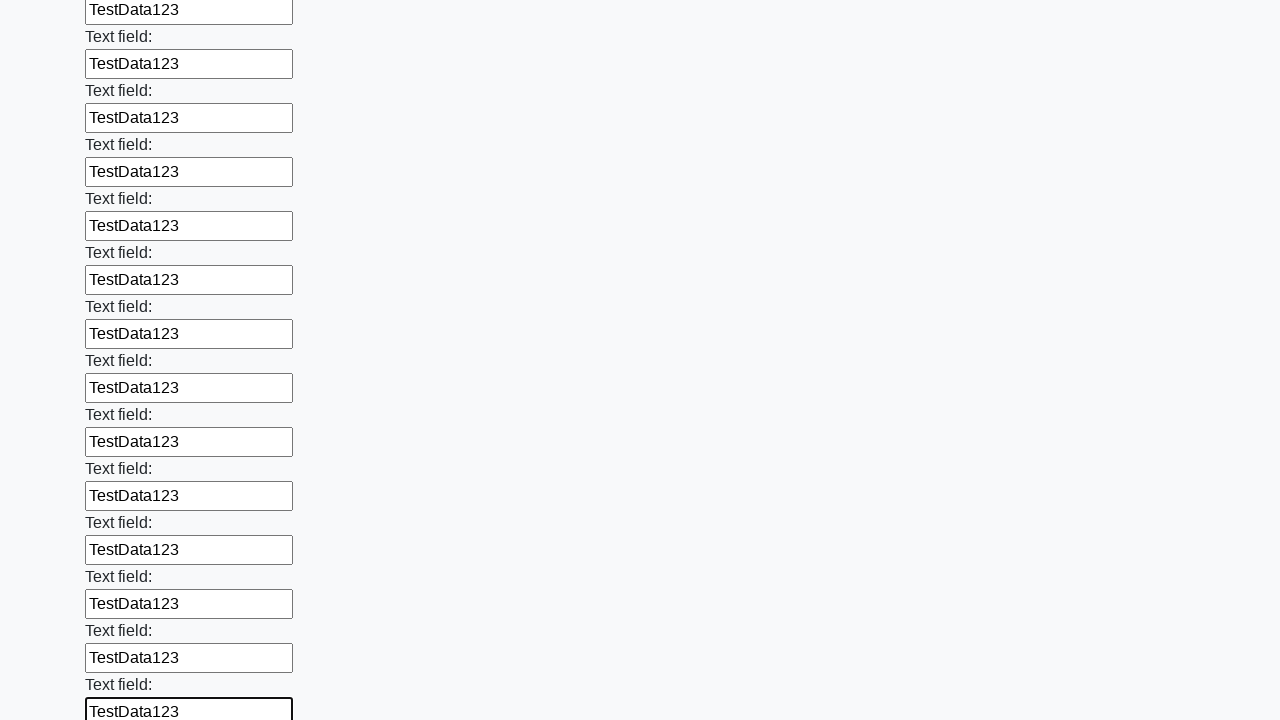

Filled an input field with 'TestData123' on input >> nth=54
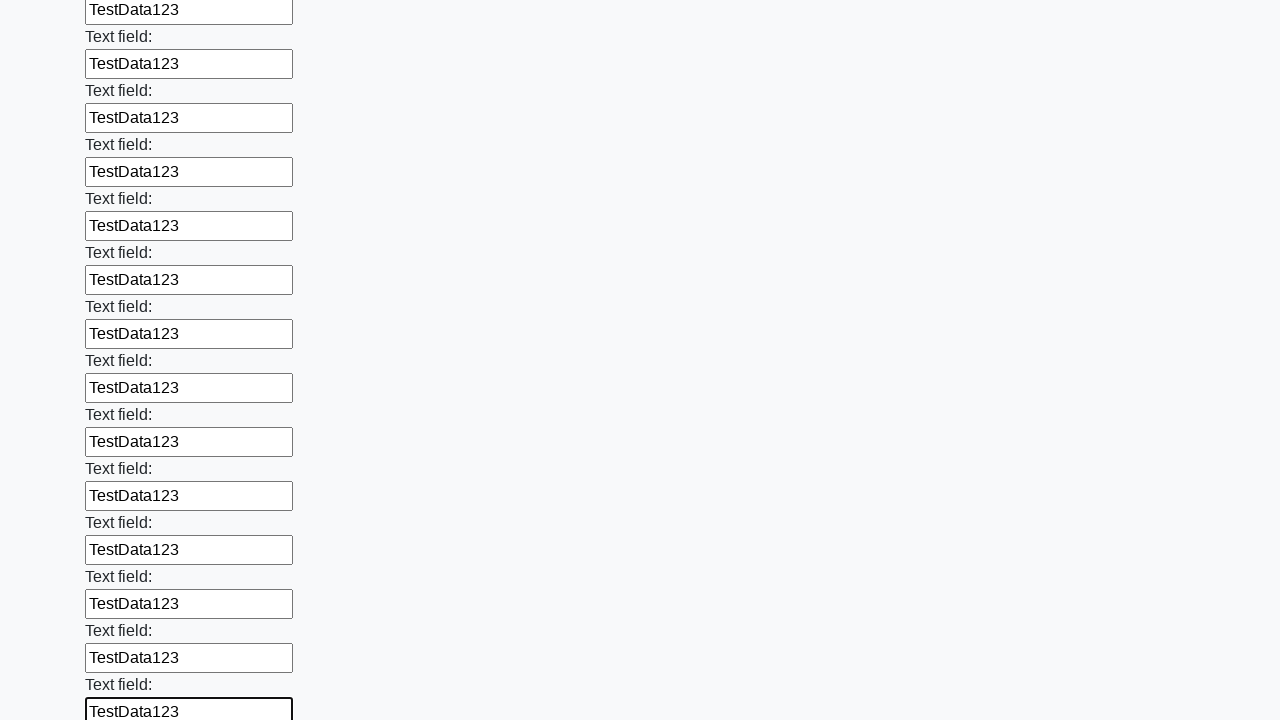

Filled an input field with 'TestData123' on input >> nth=55
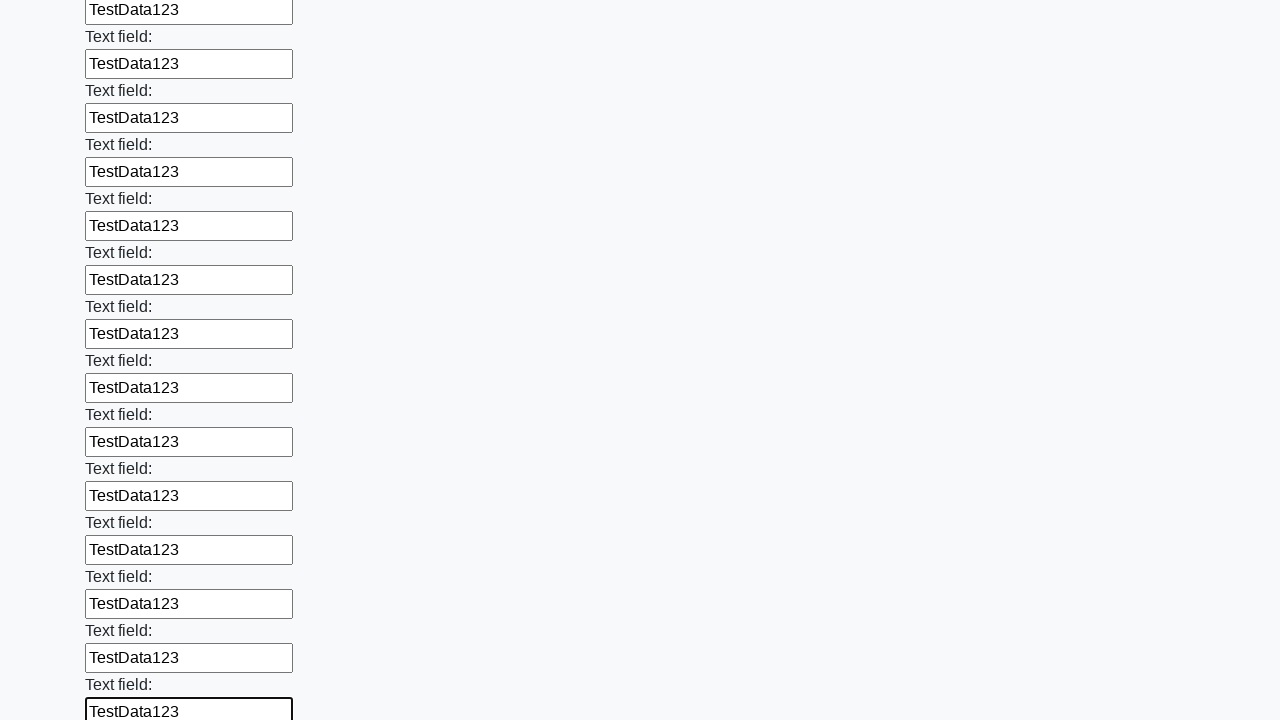

Filled an input field with 'TestData123' on input >> nth=56
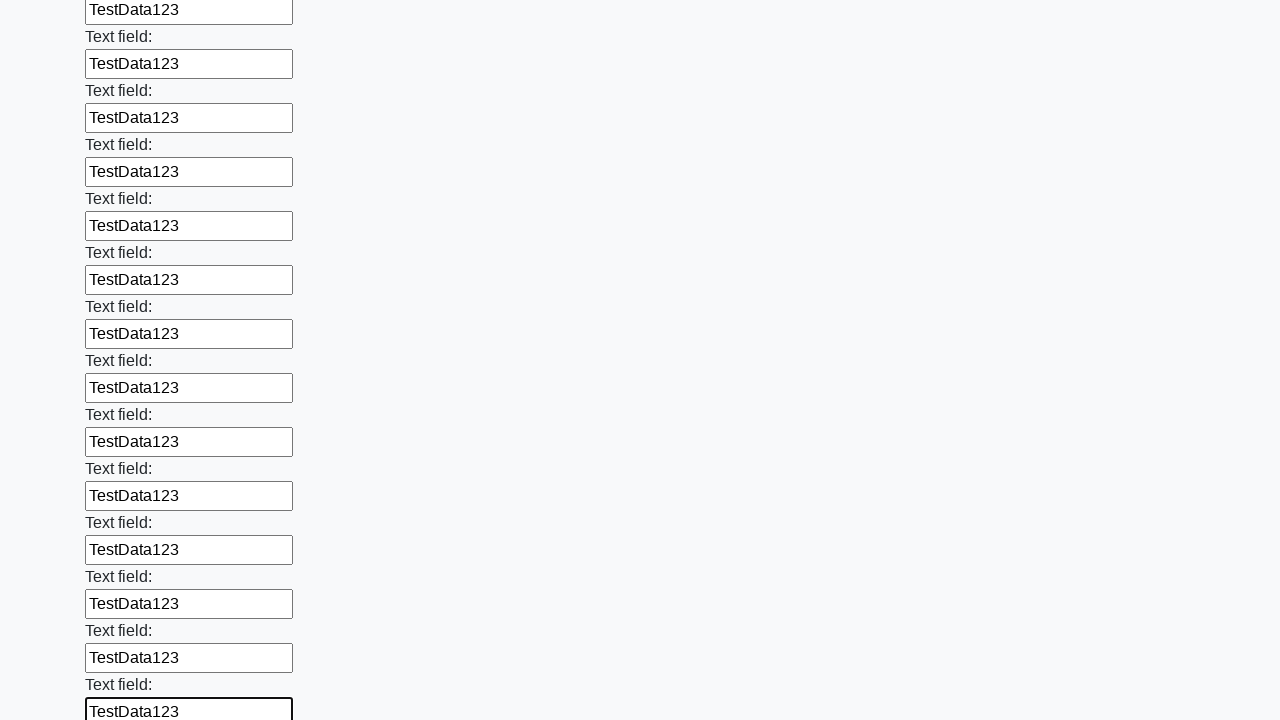

Filled an input field with 'TestData123' on input >> nth=57
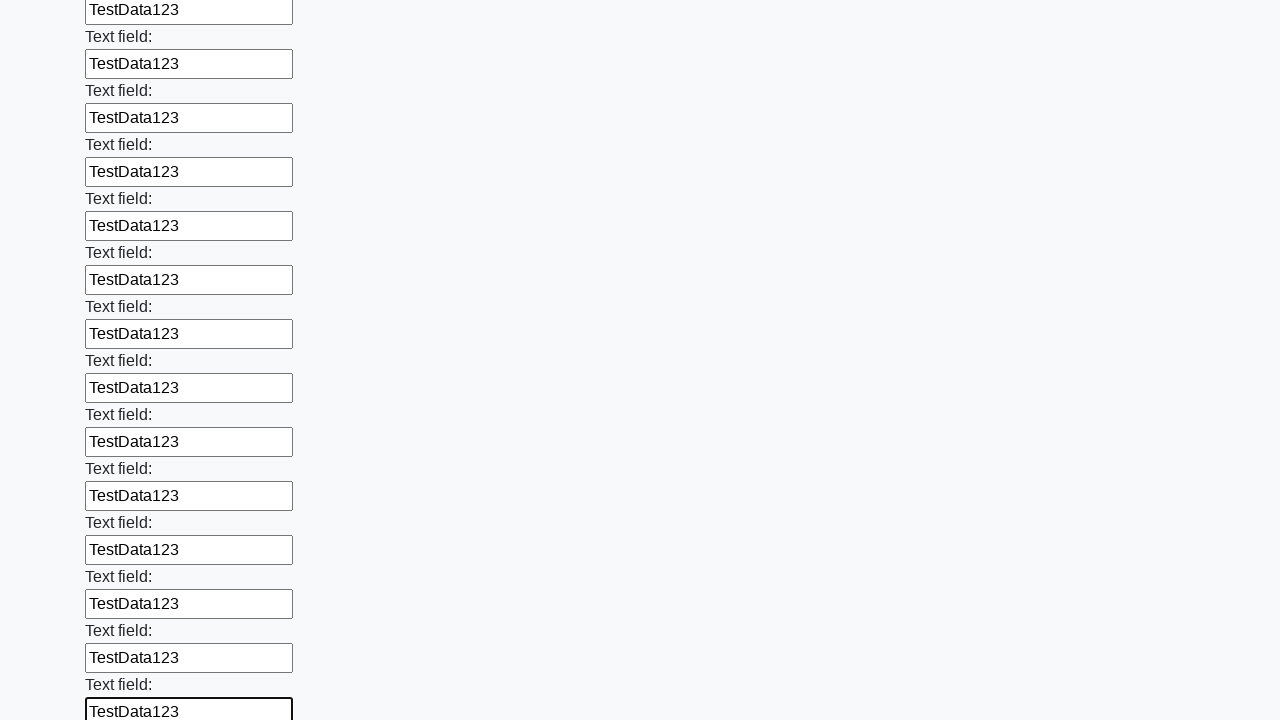

Filled an input field with 'TestData123' on input >> nth=58
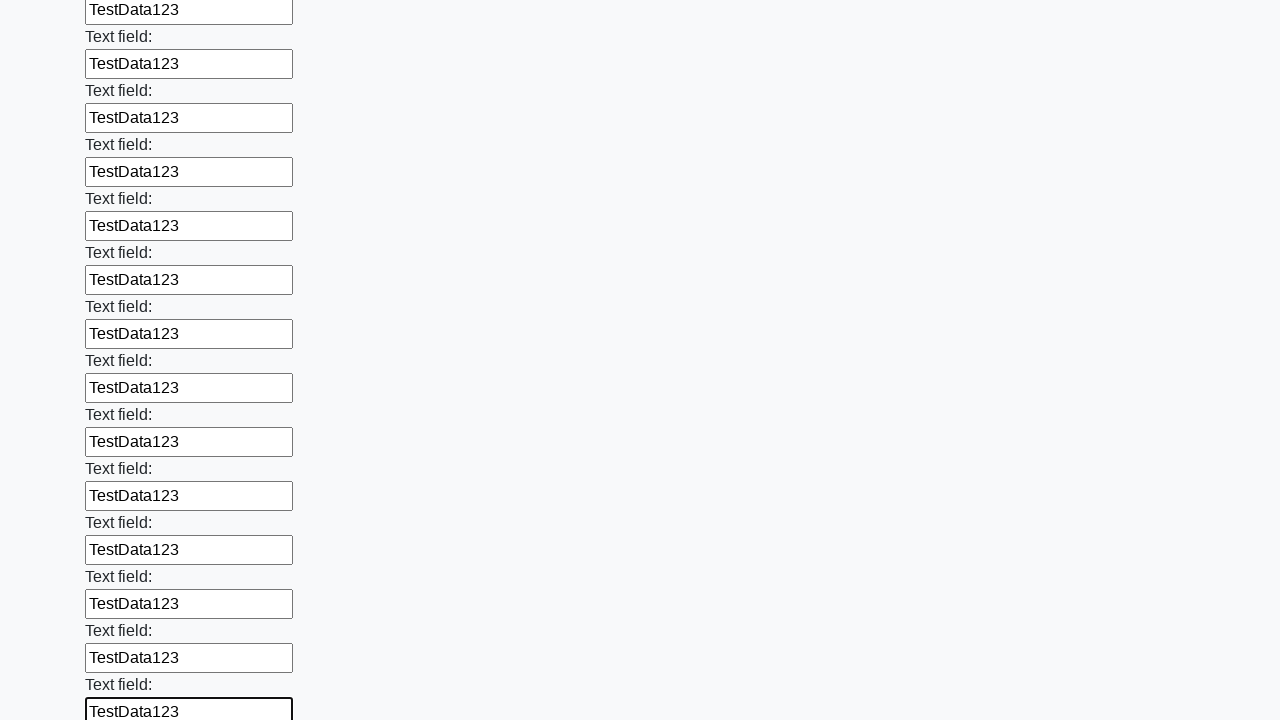

Filled an input field with 'TestData123' on input >> nth=59
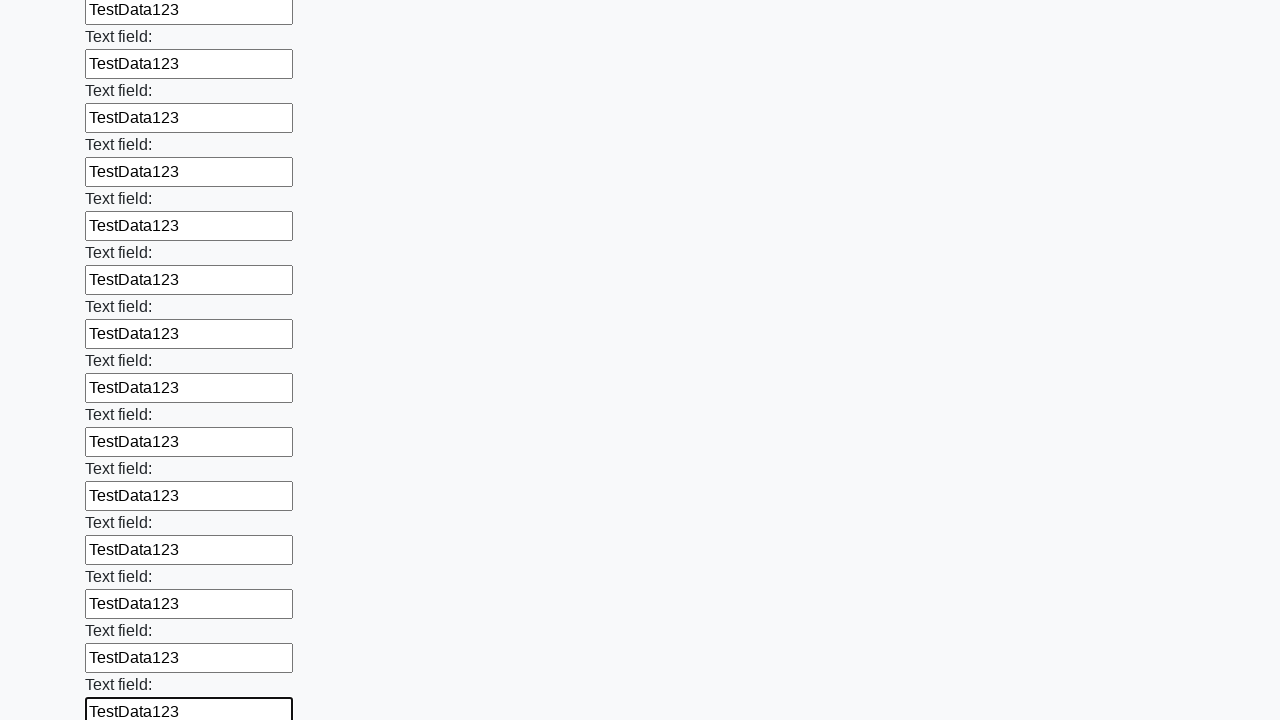

Filled an input field with 'TestData123' on input >> nth=60
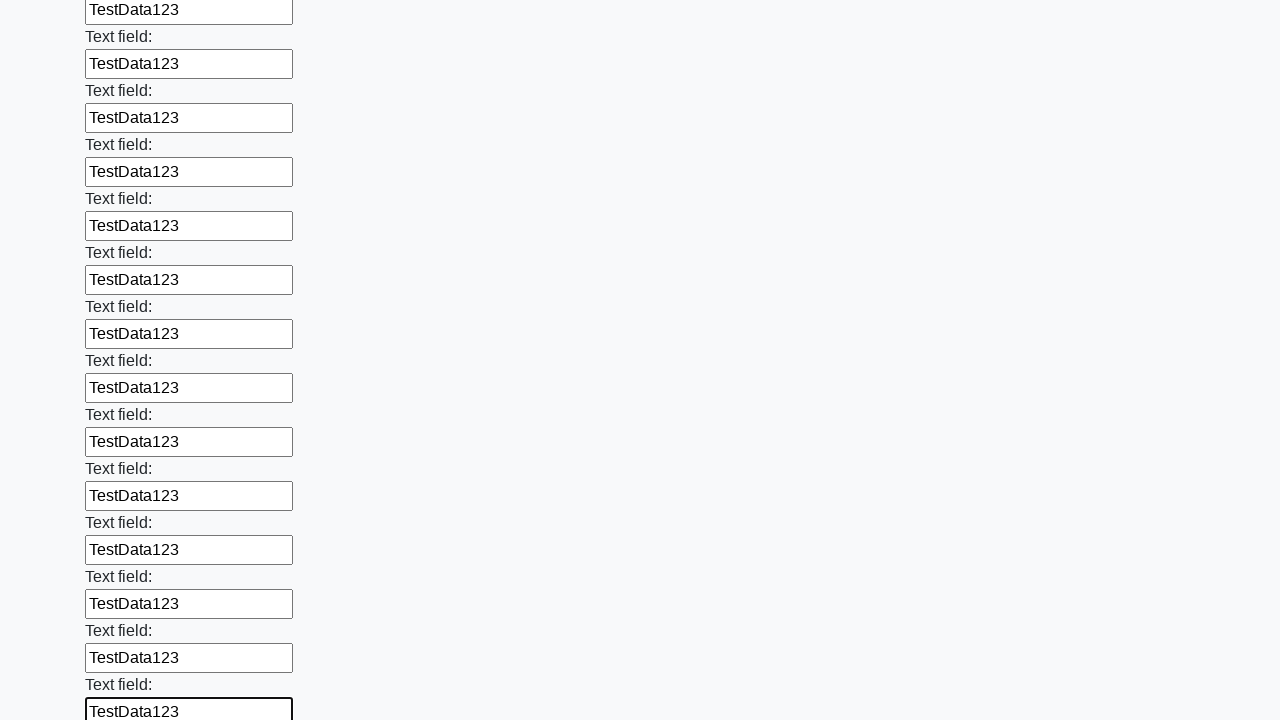

Filled an input field with 'TestData123' on input >> nth=61
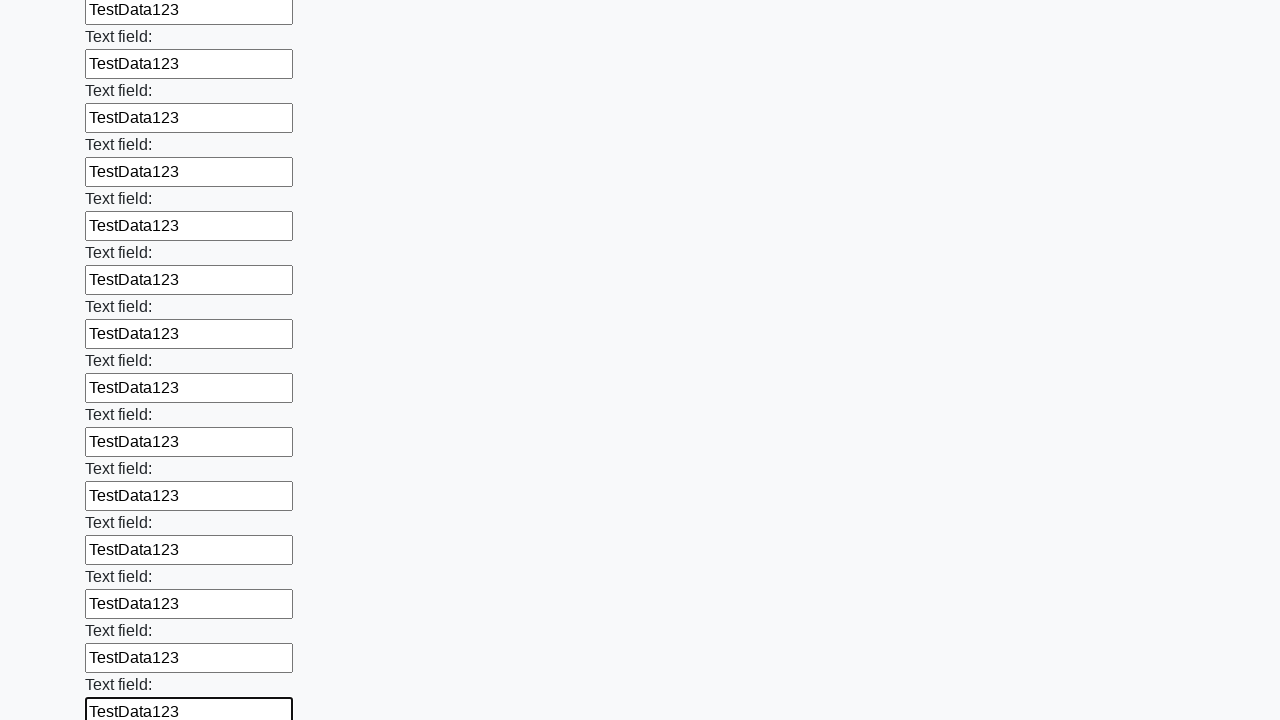

Filled an input field with 'TestData123' on input >> nth=62
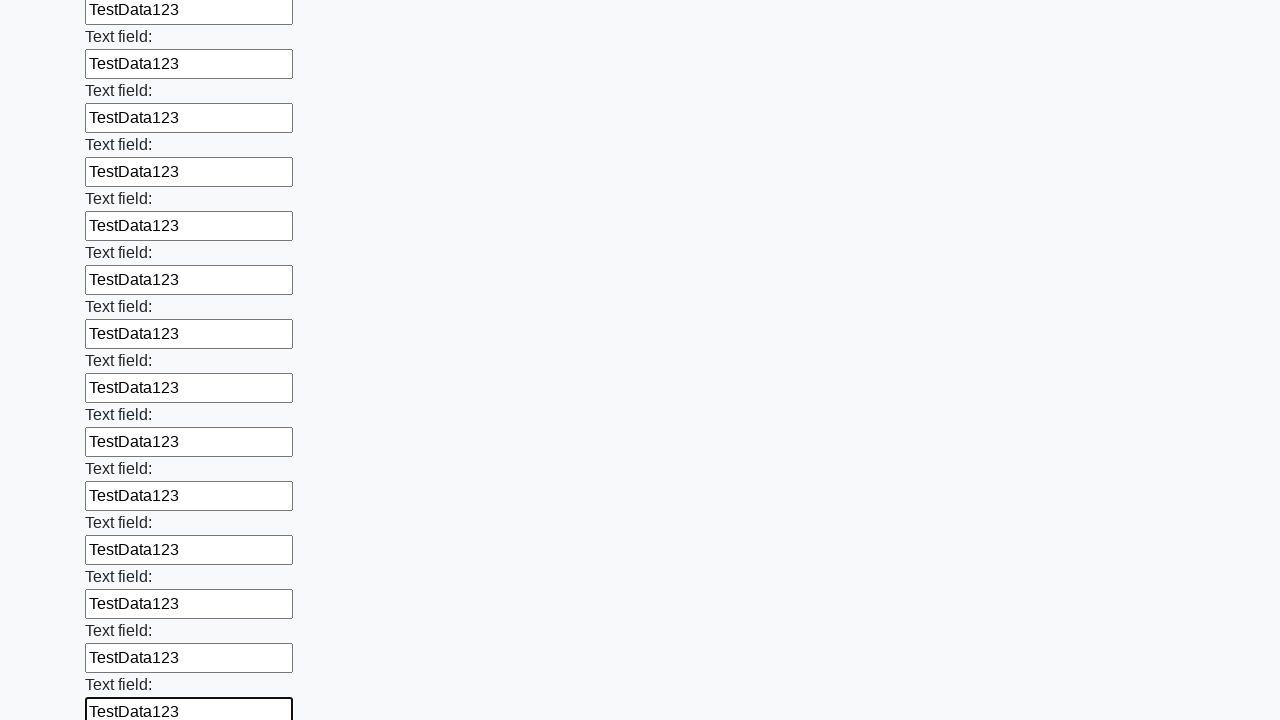

Filled an input field with 'TestData123' on input >> nth=63
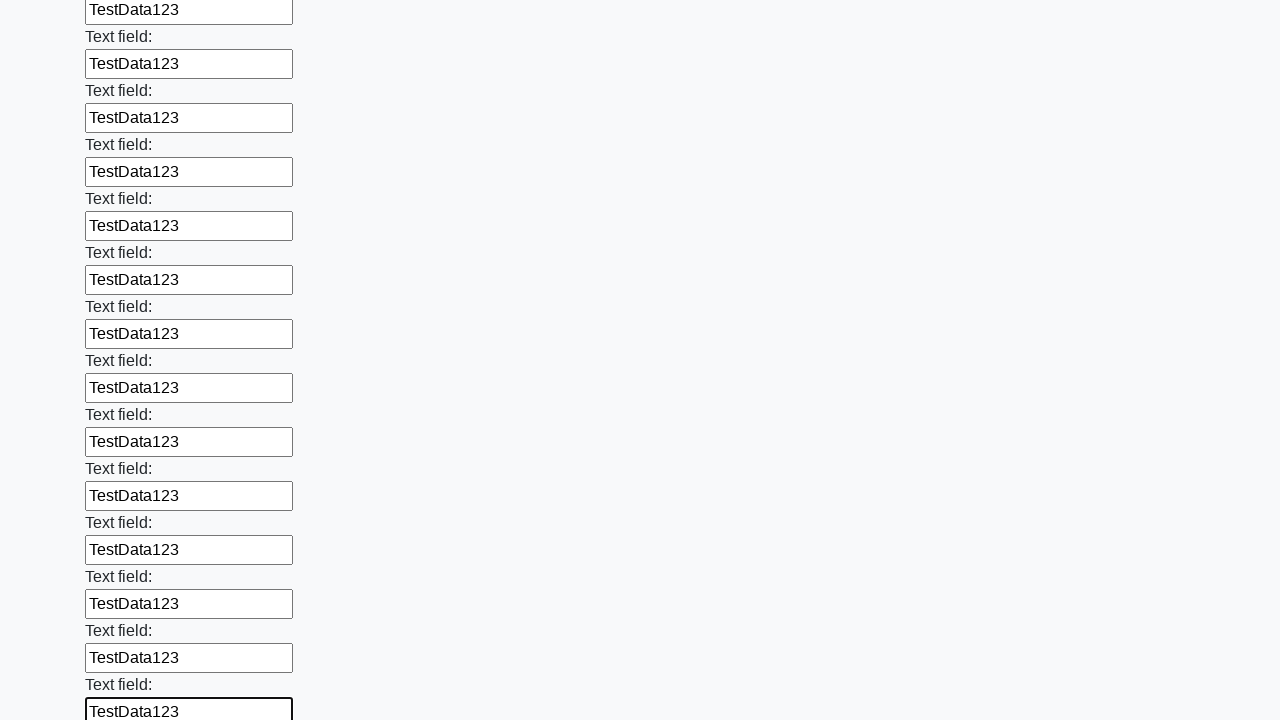

Filled an input field with 'TestData123' on input >> nth=64
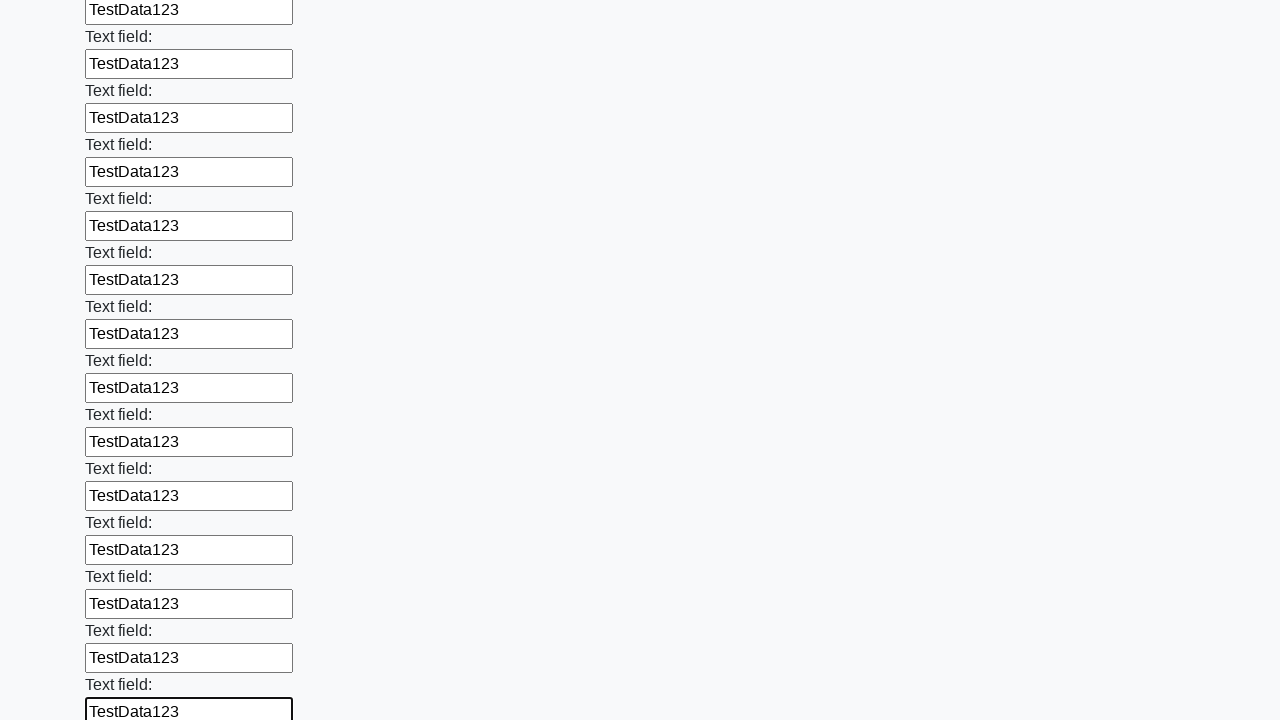

Filled an input field with 'TestData123' on input >> nth=65
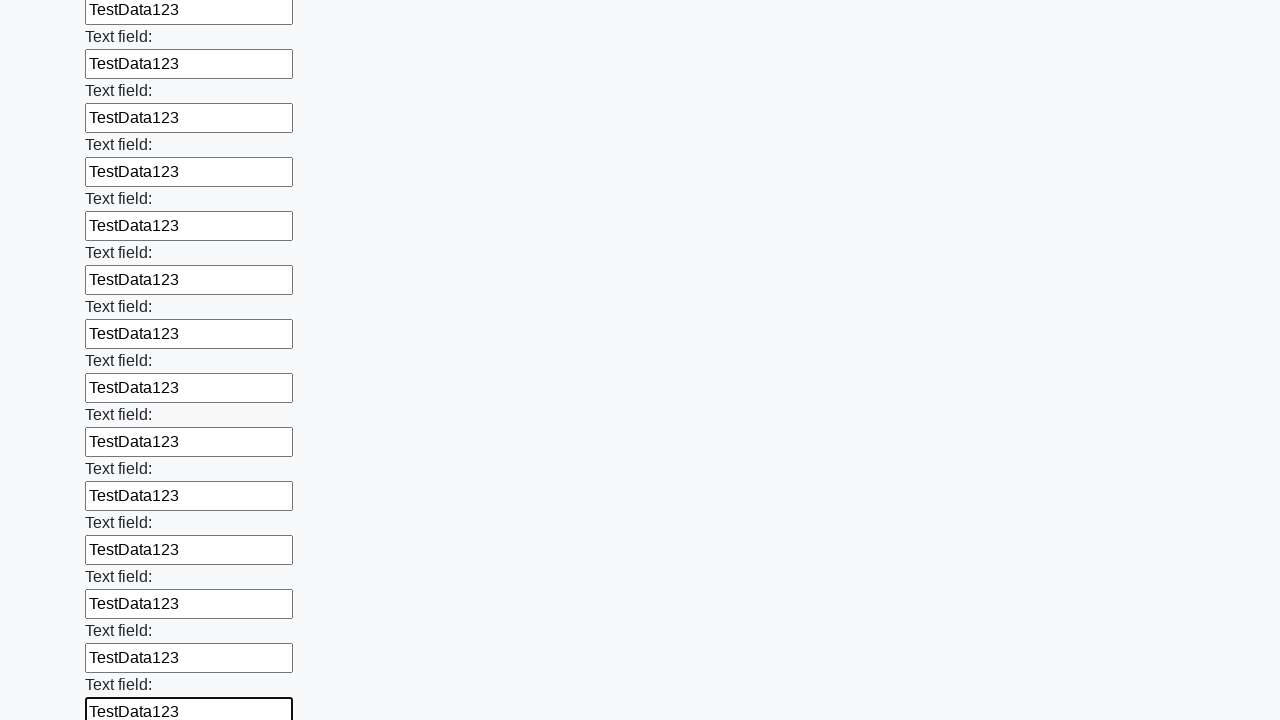

Filled an input field with 'TestData123' on input >> nth=66
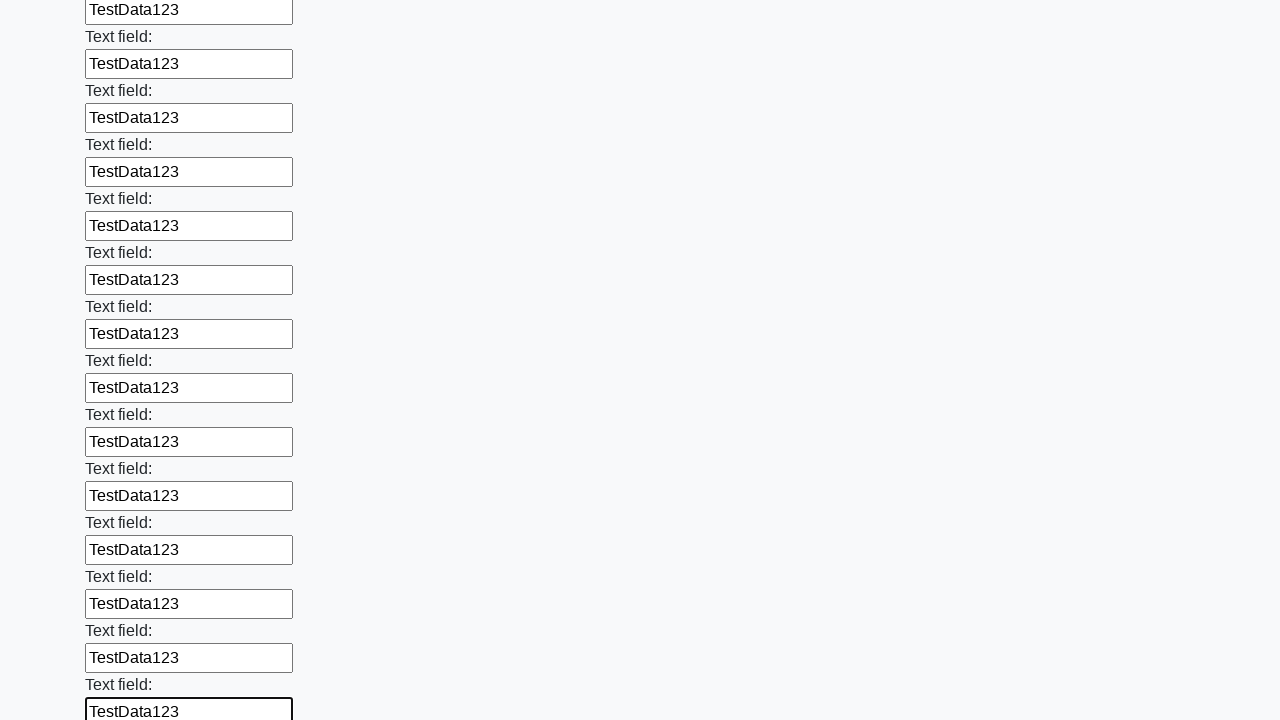

Filled an input field with 'TestData123' on input >> nth=67
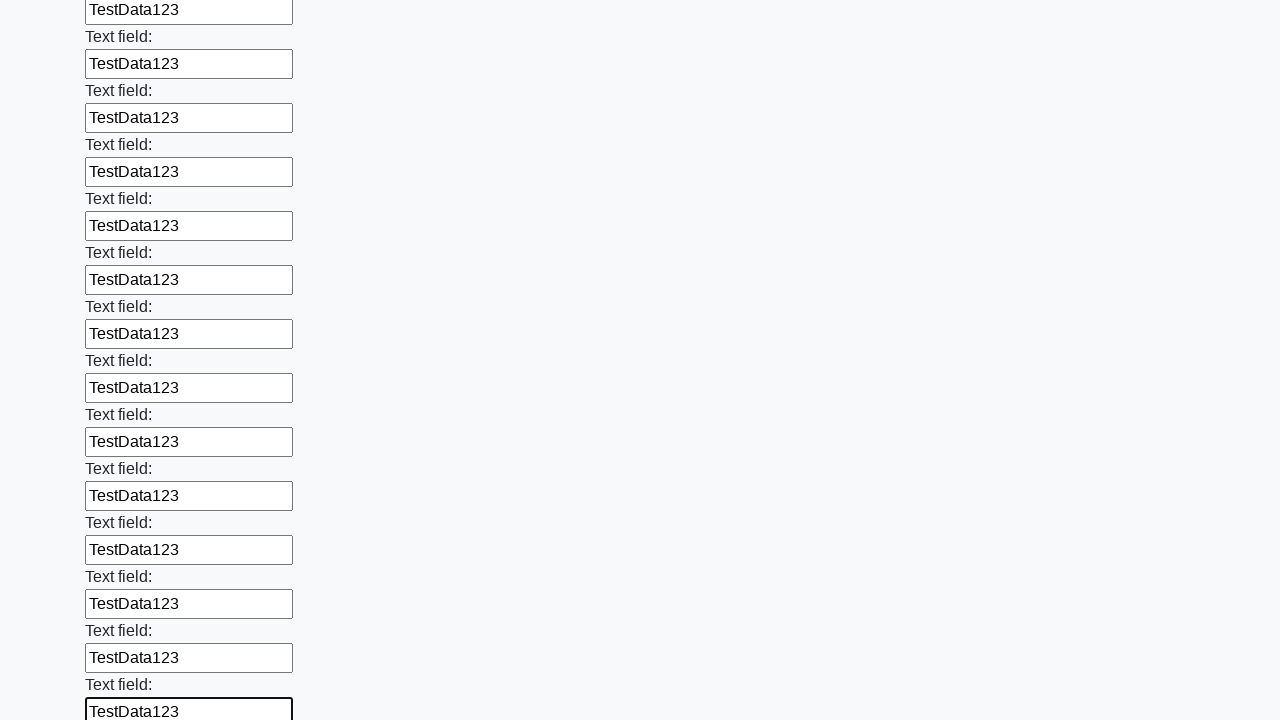

Filled an input field with 'TestData123' on input >> nth=68
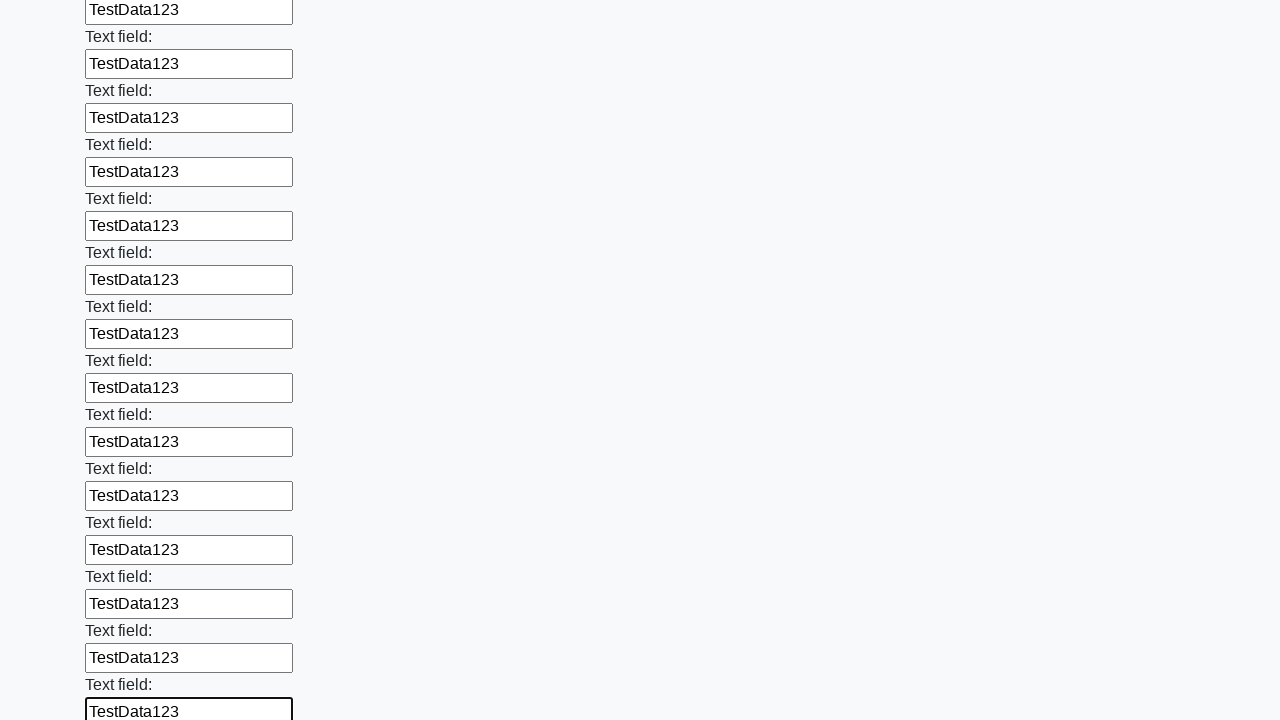

Filled an input field with 'TestData123' on input >> nth=69
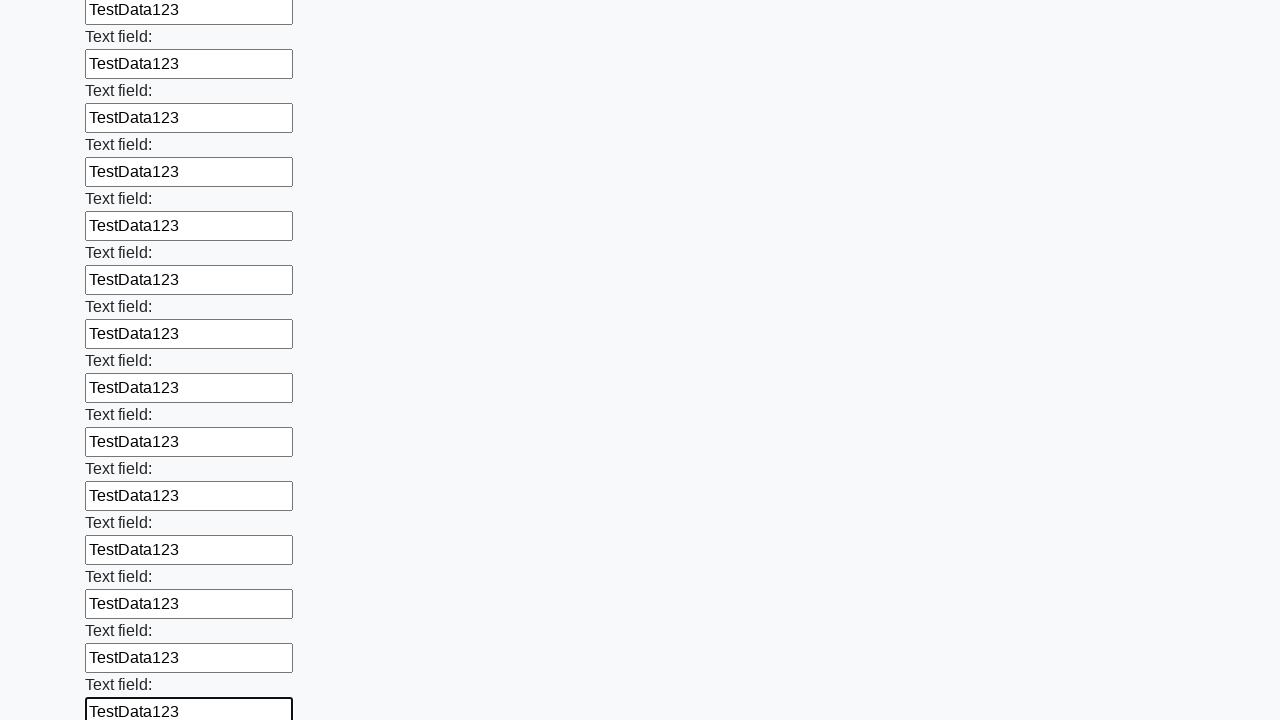

Filled an input field with 'TestData123' on input >> nth=70
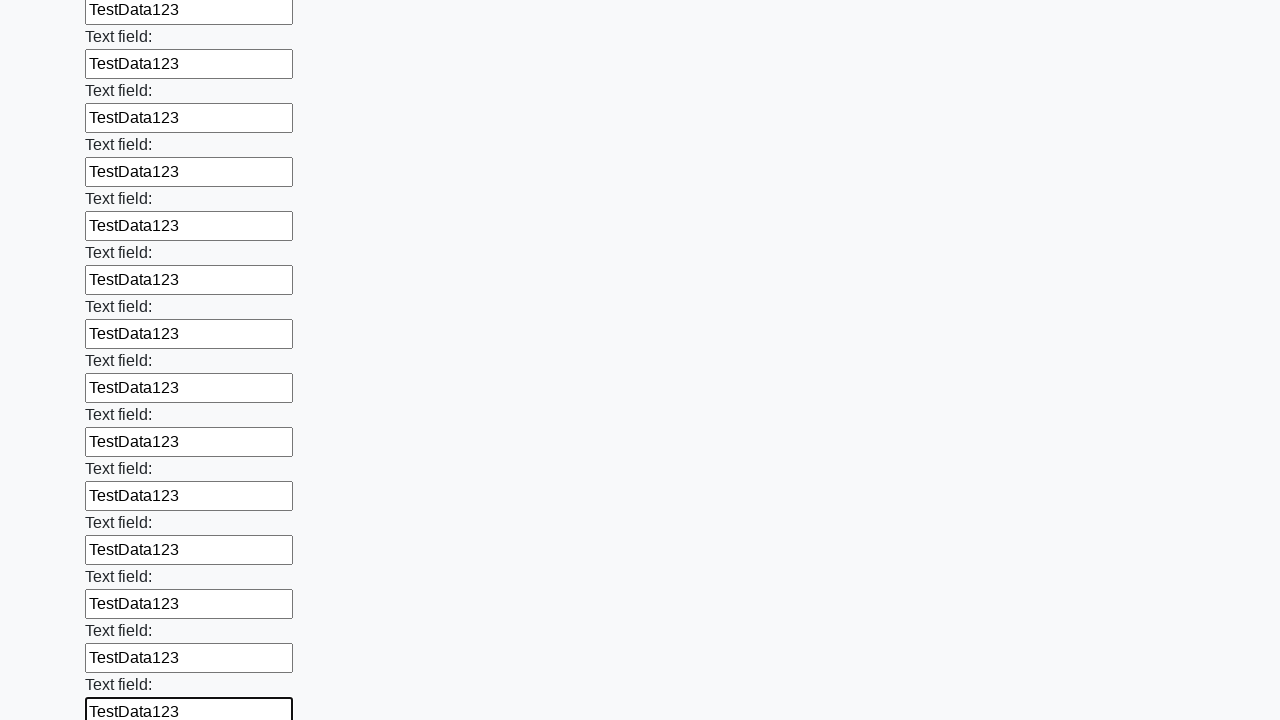

Filled an input field with 'TestData123' on input >> nth=71
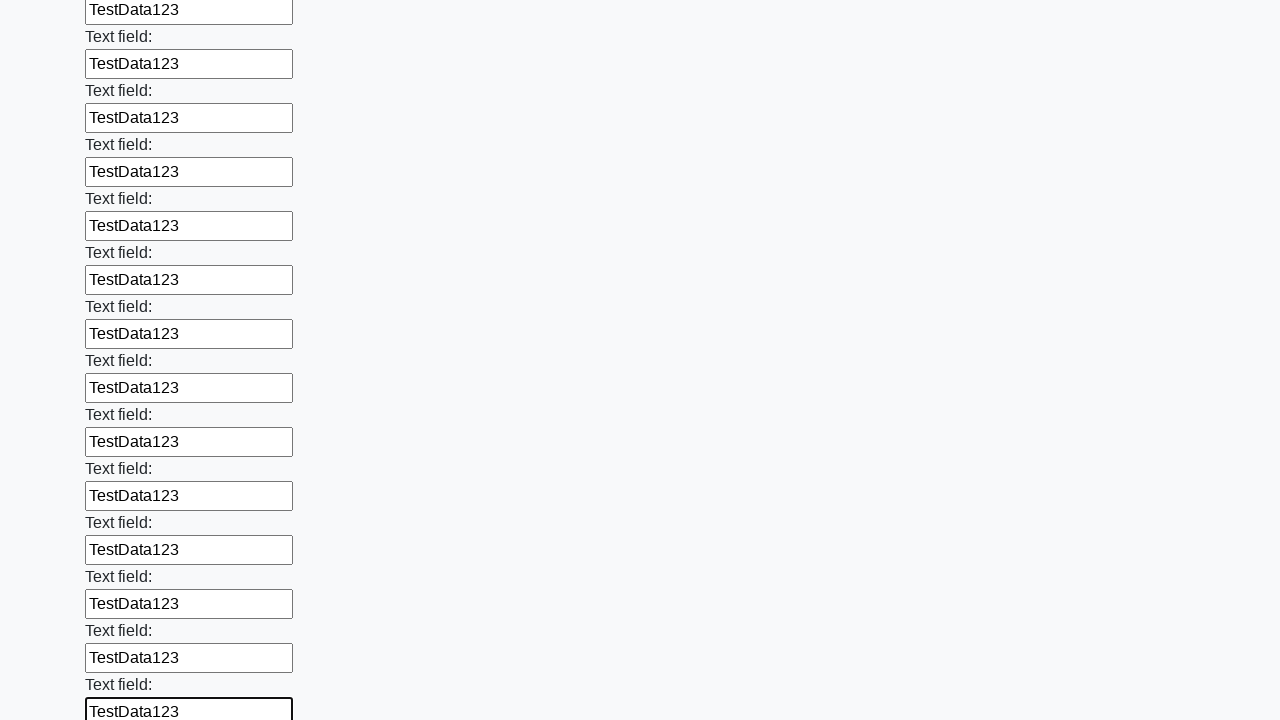

Filled an input field with 'TestData123' on input >> nth=72
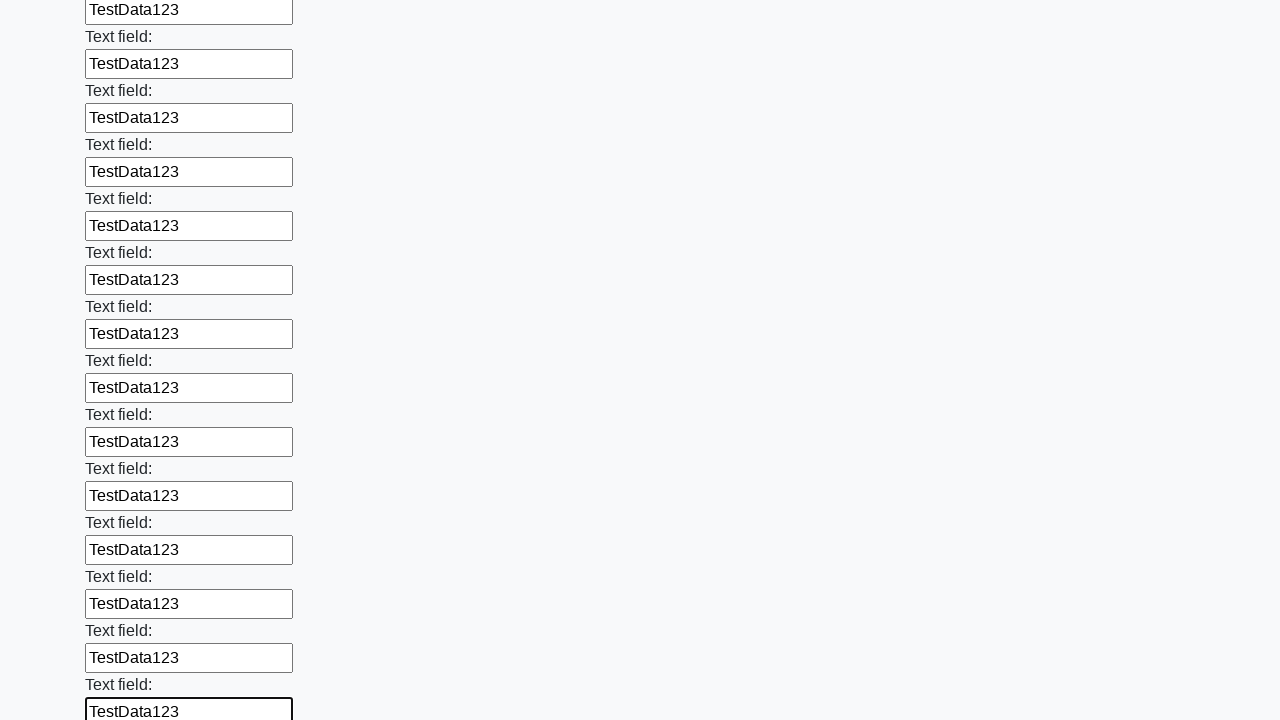

Filled an input field with 'TestData123' on input >> nth=73
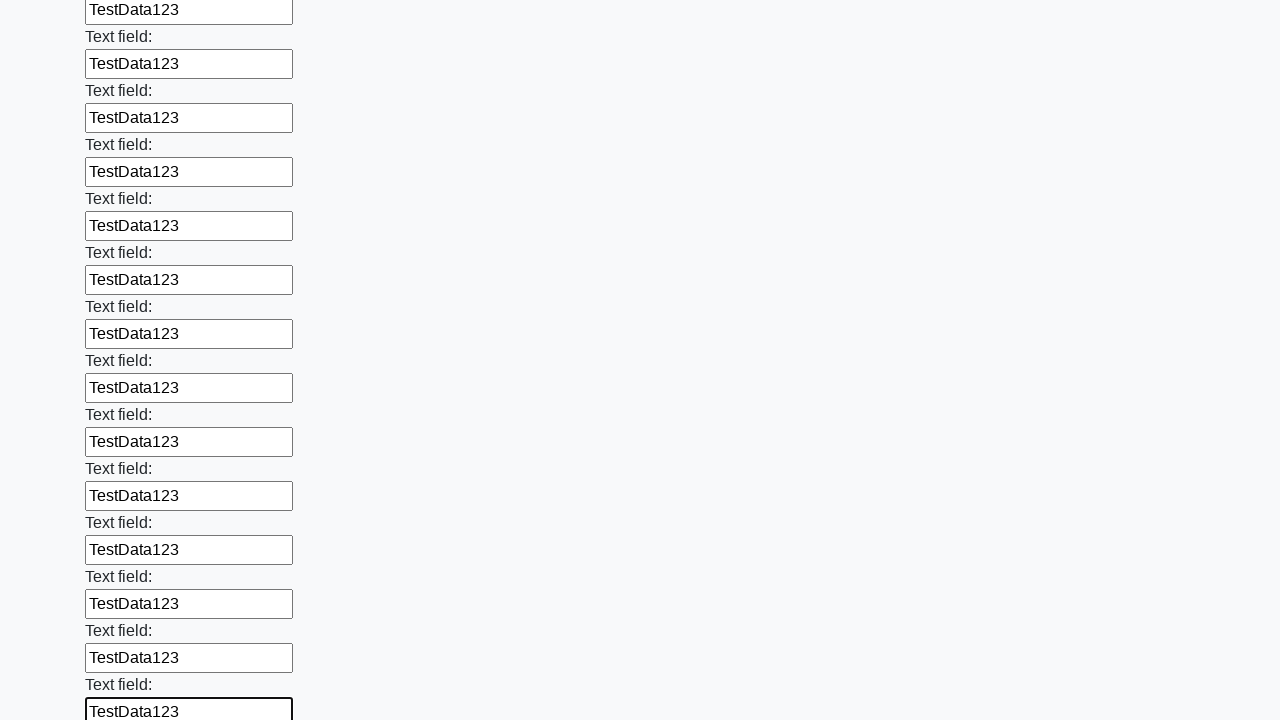

Filled an input field with 'TestData123' on input >> nth=74
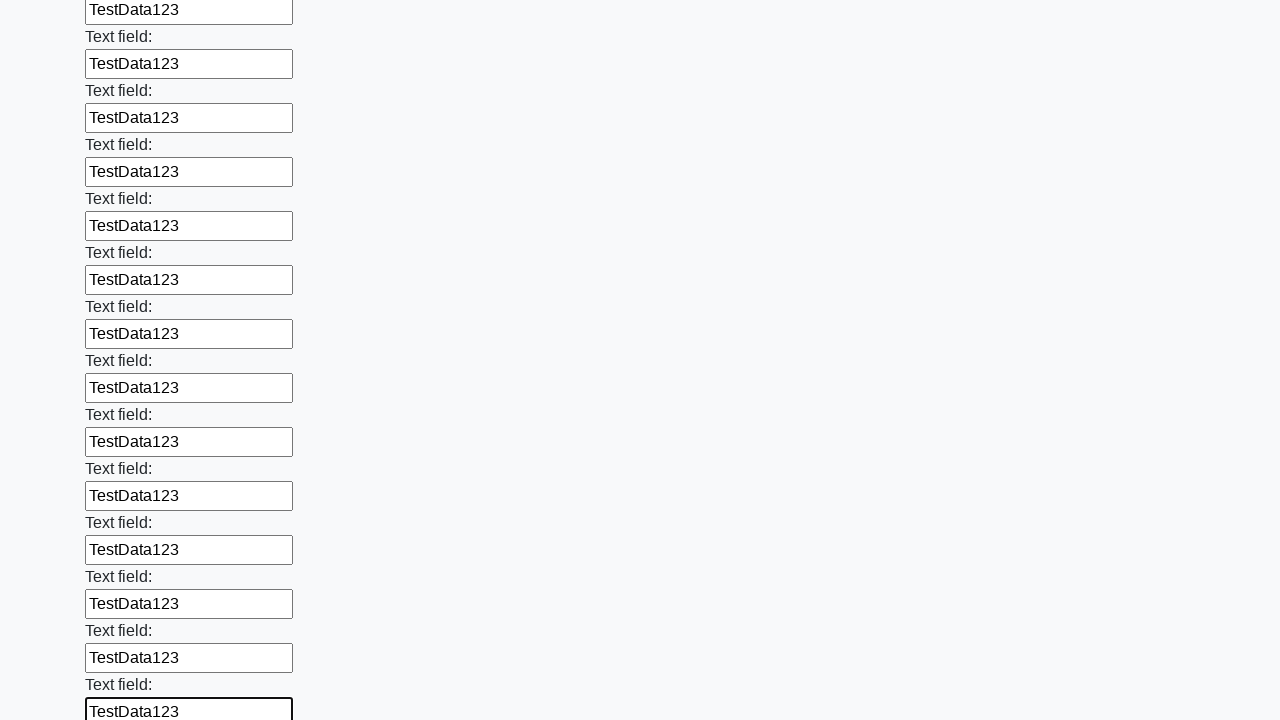

Filled an input field with 'TestData123' on input >> nth=75
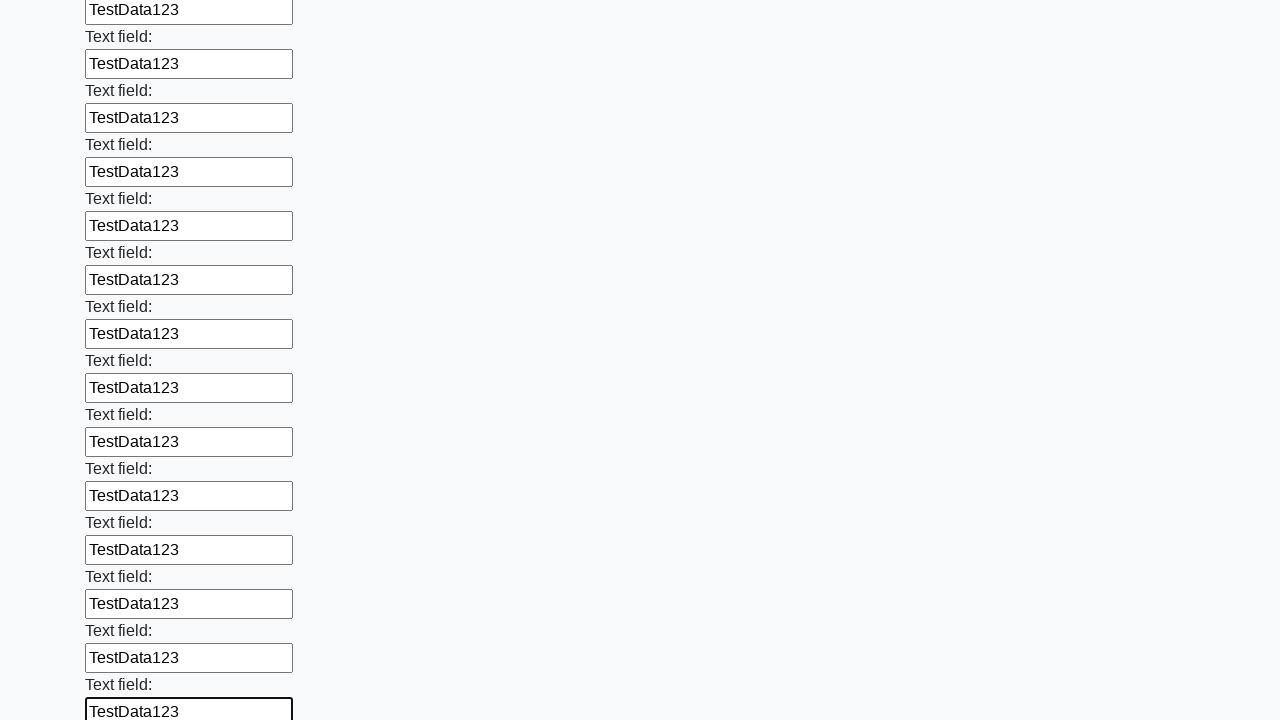

Filled an input field with 'TestData123' on input >> nth=76
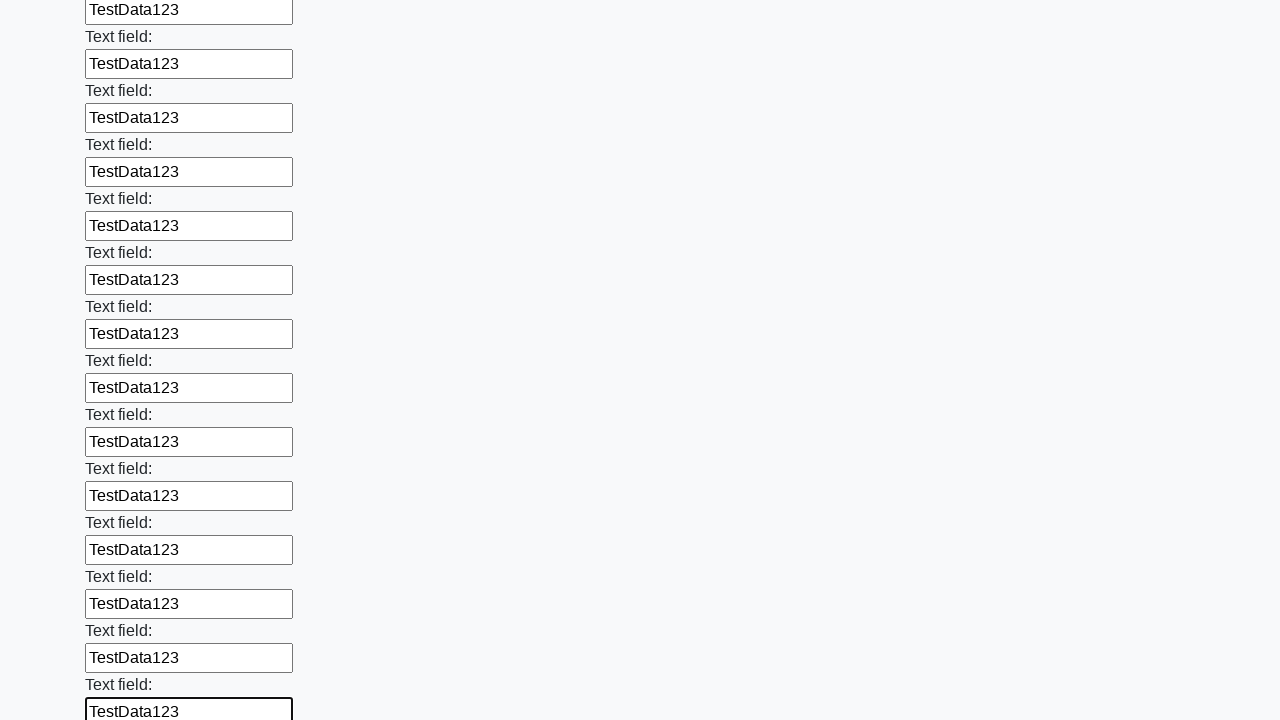

Filled an input field with 'TestData123' on input >> nth=77
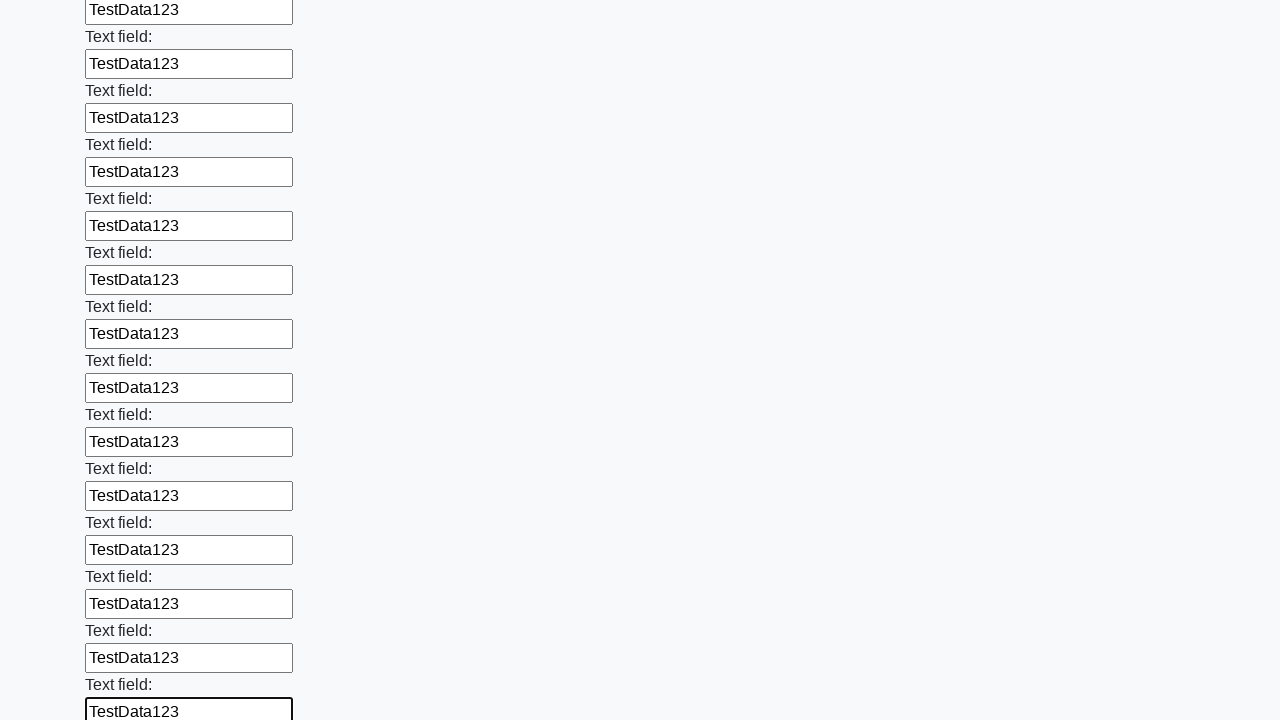

Filled an input field with 'TestData123' on input >> nth=78
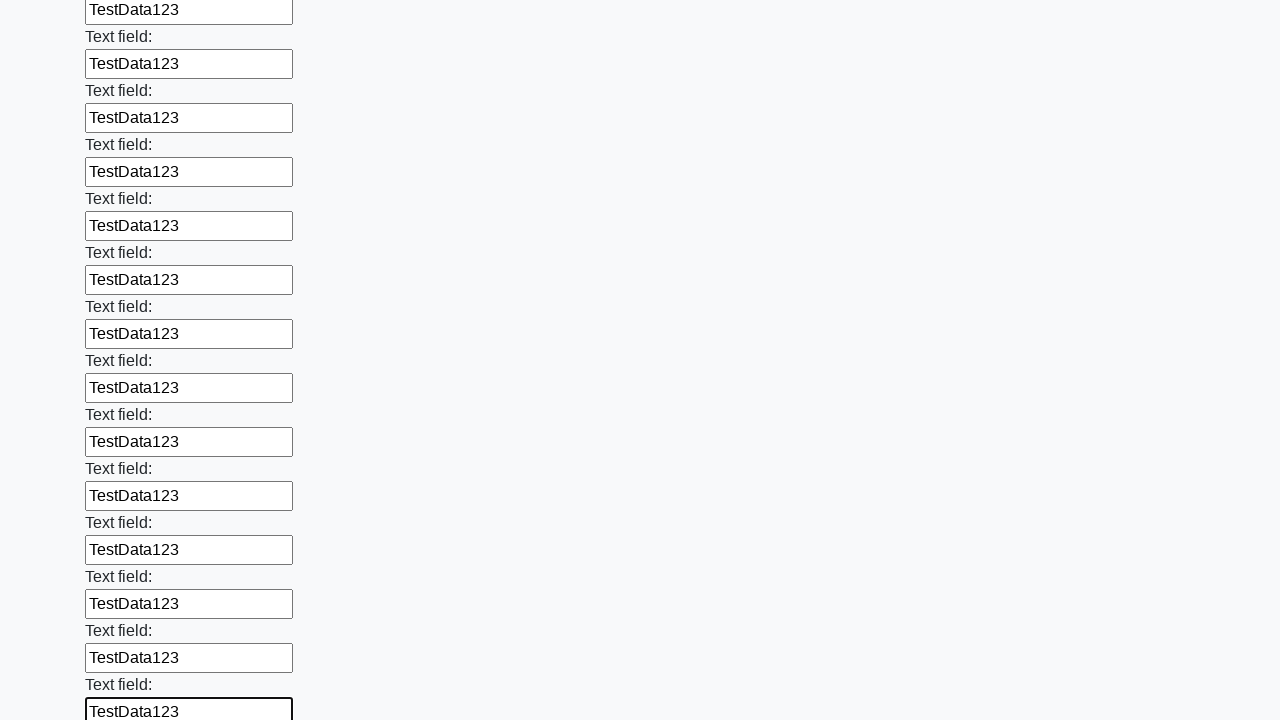

Filled an input field with 'TestData123' on input >> nth=79
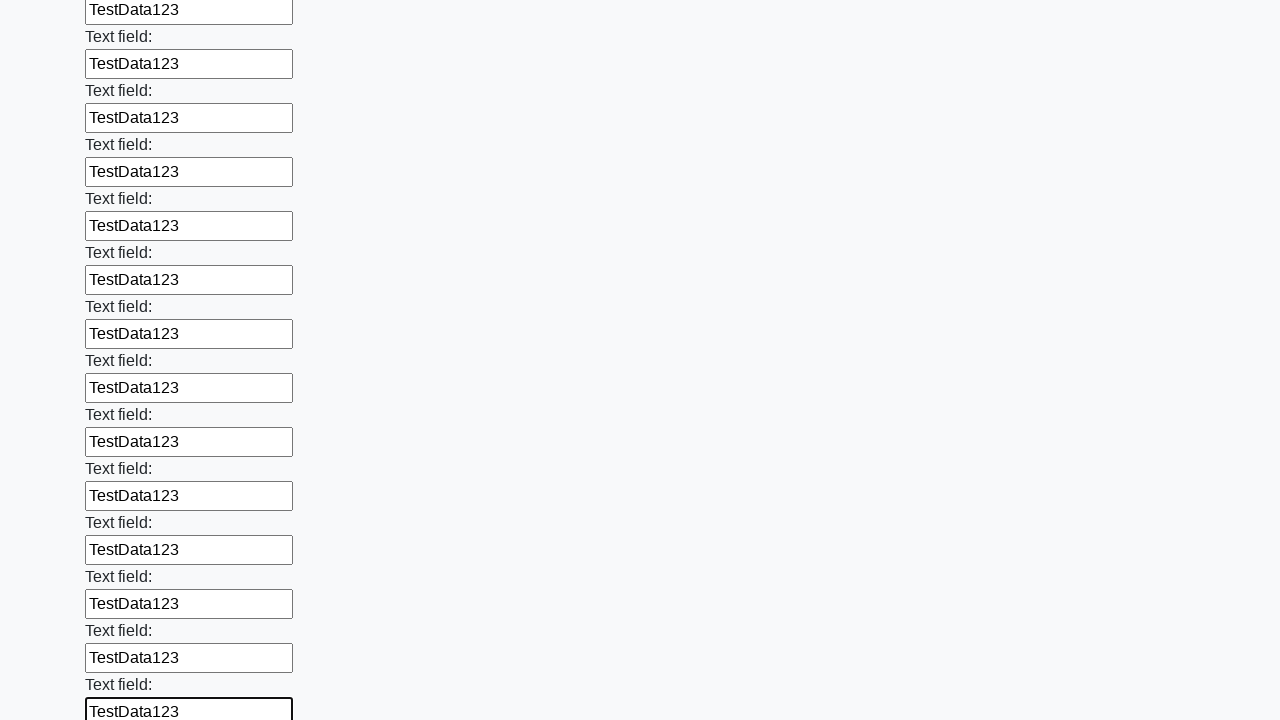

Filled an input field with 'TestData123' on input >> nth=80
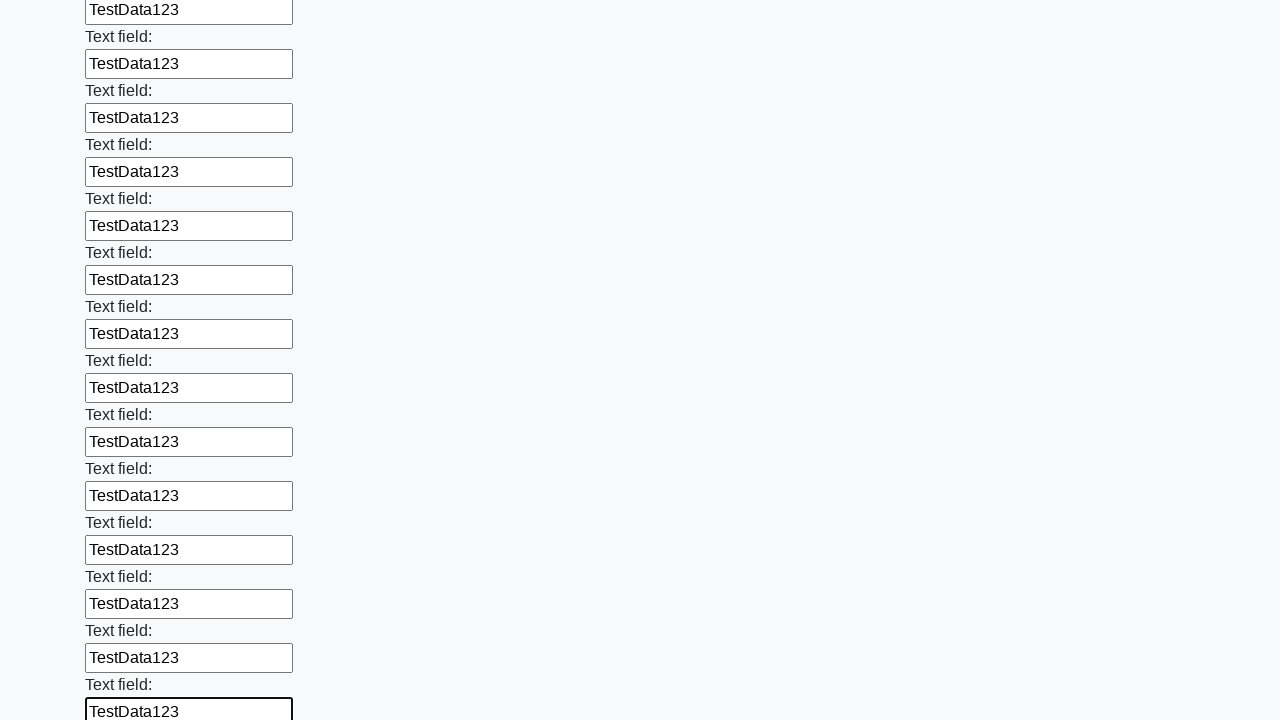

Filled an input field with 'TestData123' on input >> nth=81
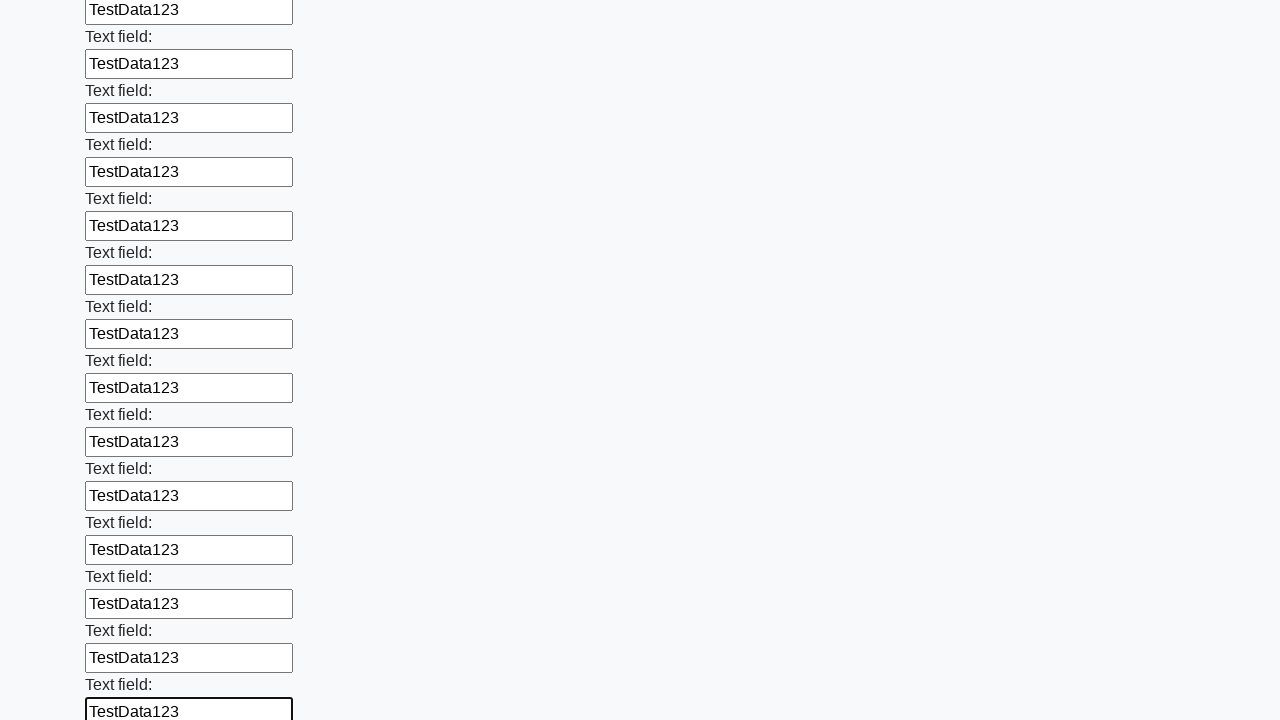

Filled an input field with 'TestData123' on input >> nth=82
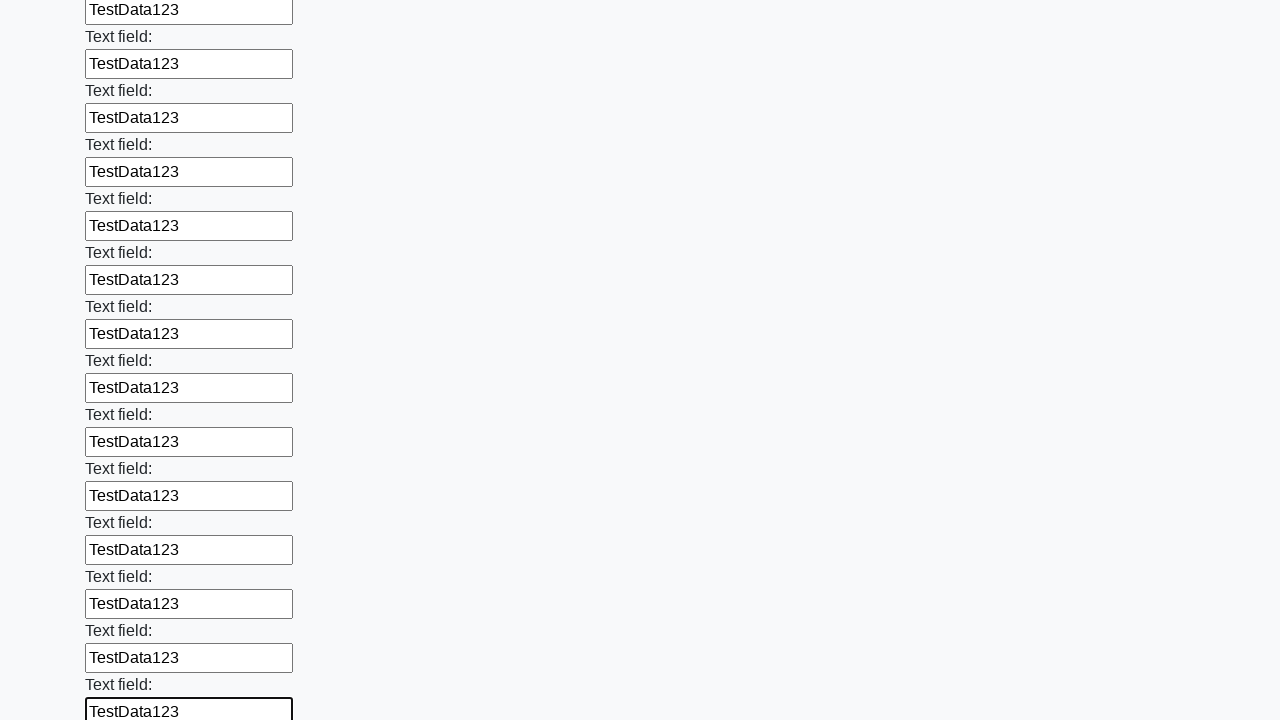

Filled an input field with 'TestData123' on input >> nth=83
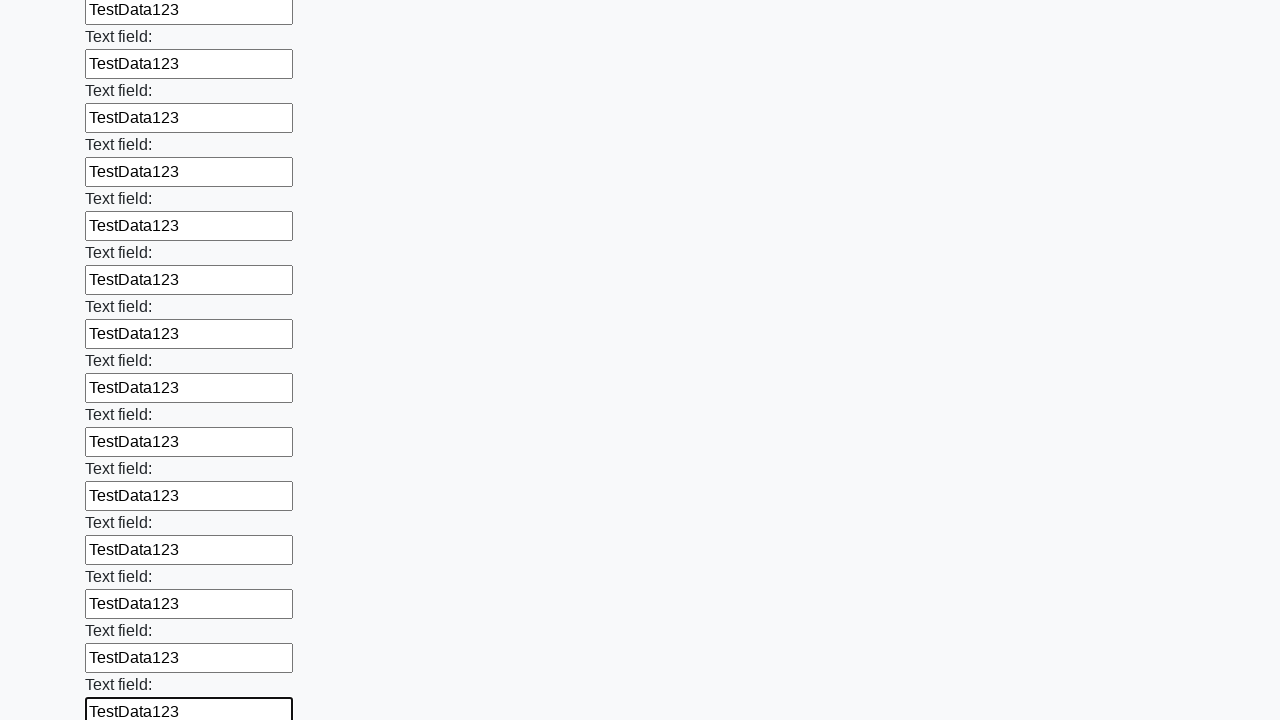

Filled an input field with 'TestData123' on input >> nth=84
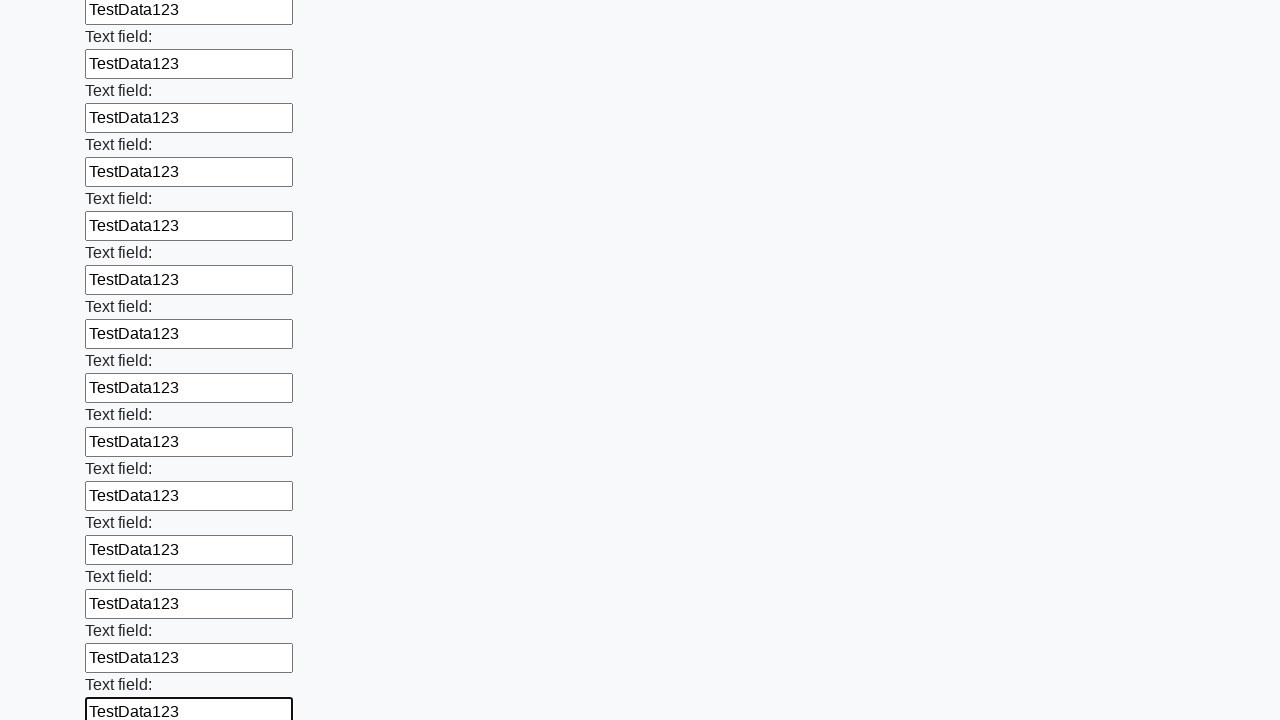

Filled an input field with 'TestData123' on input >> nth=85
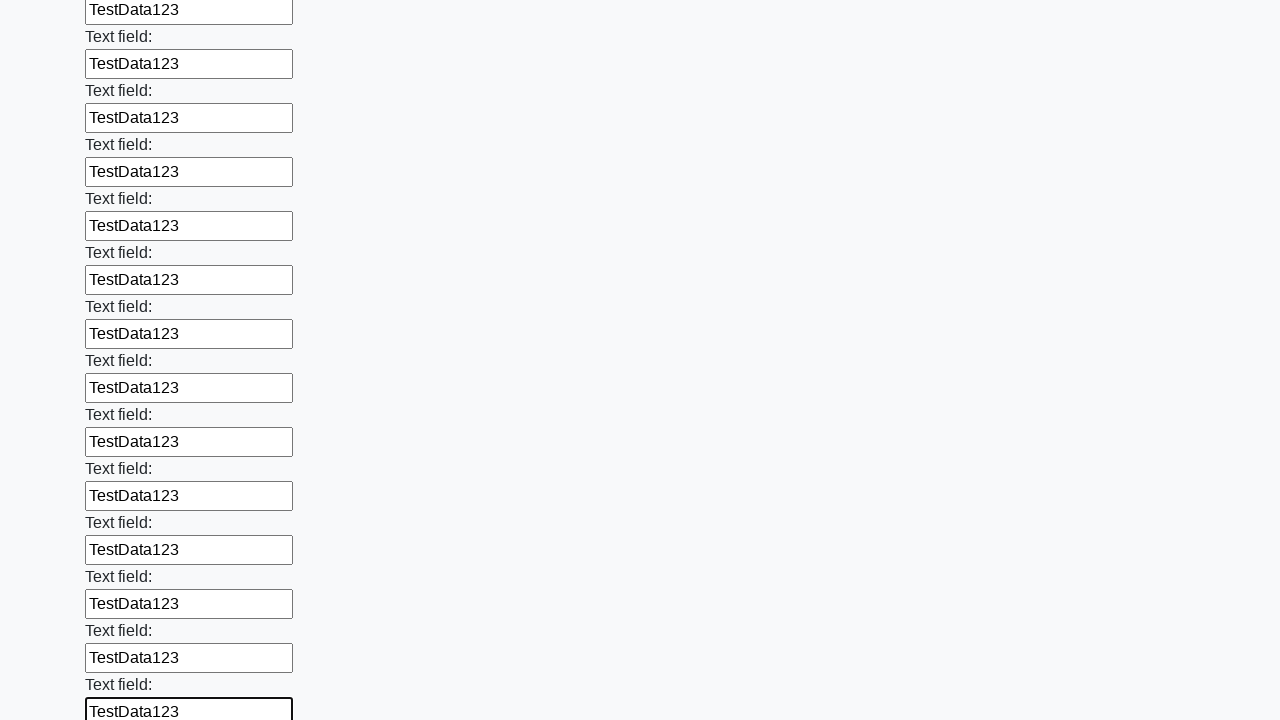

Filled an input field with 'TestData123' on input >> nth=86
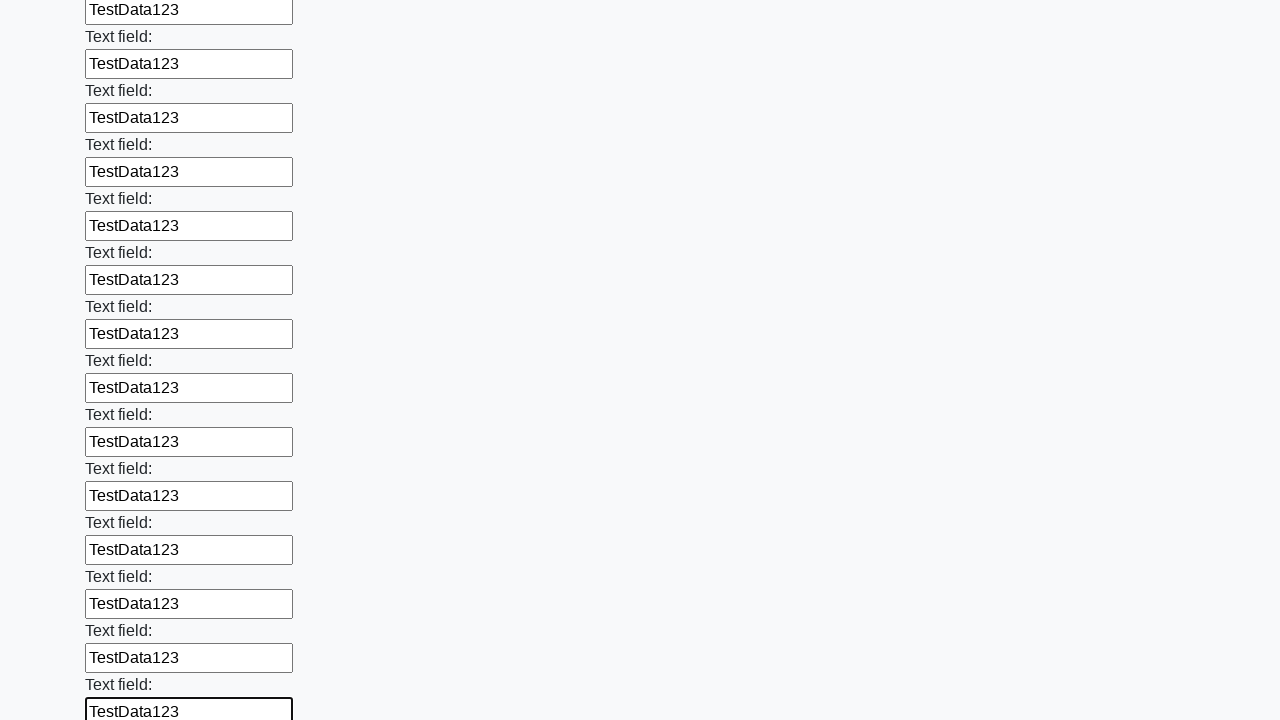

Filled an input field with 'TestData123' on input >> nth=87
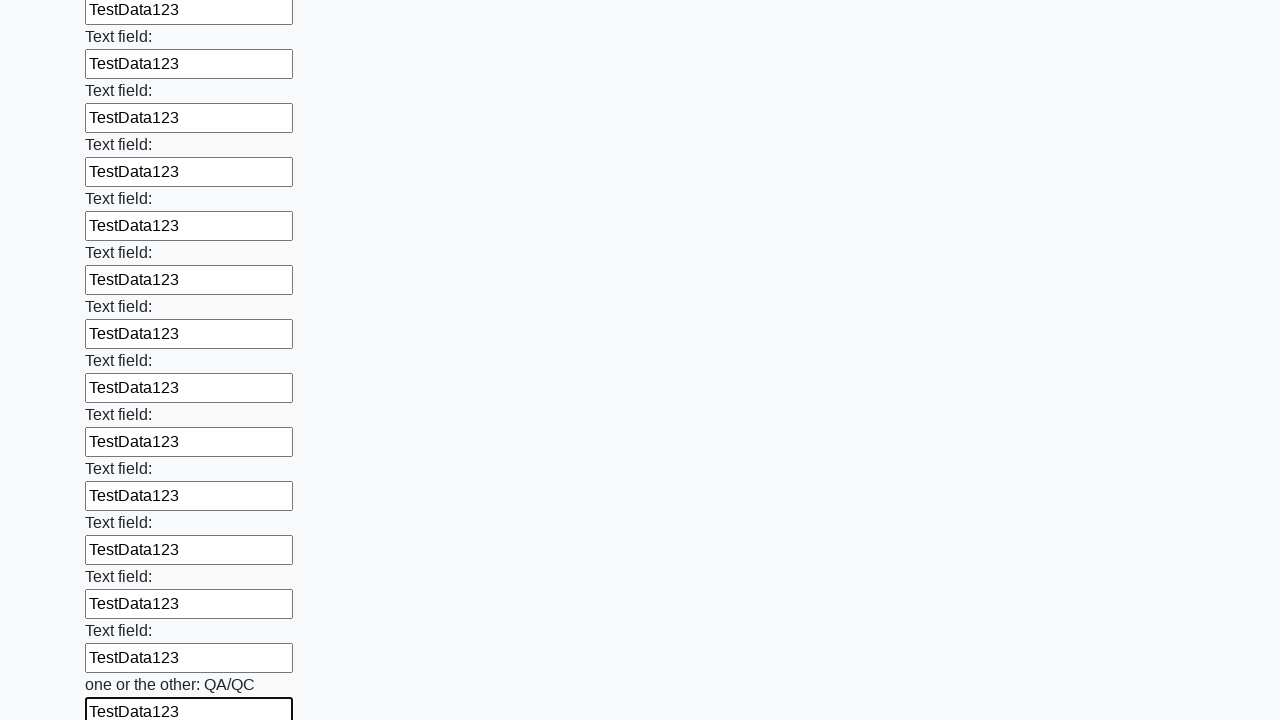

Filled an input field with 'TestData123' on input >> nth=88
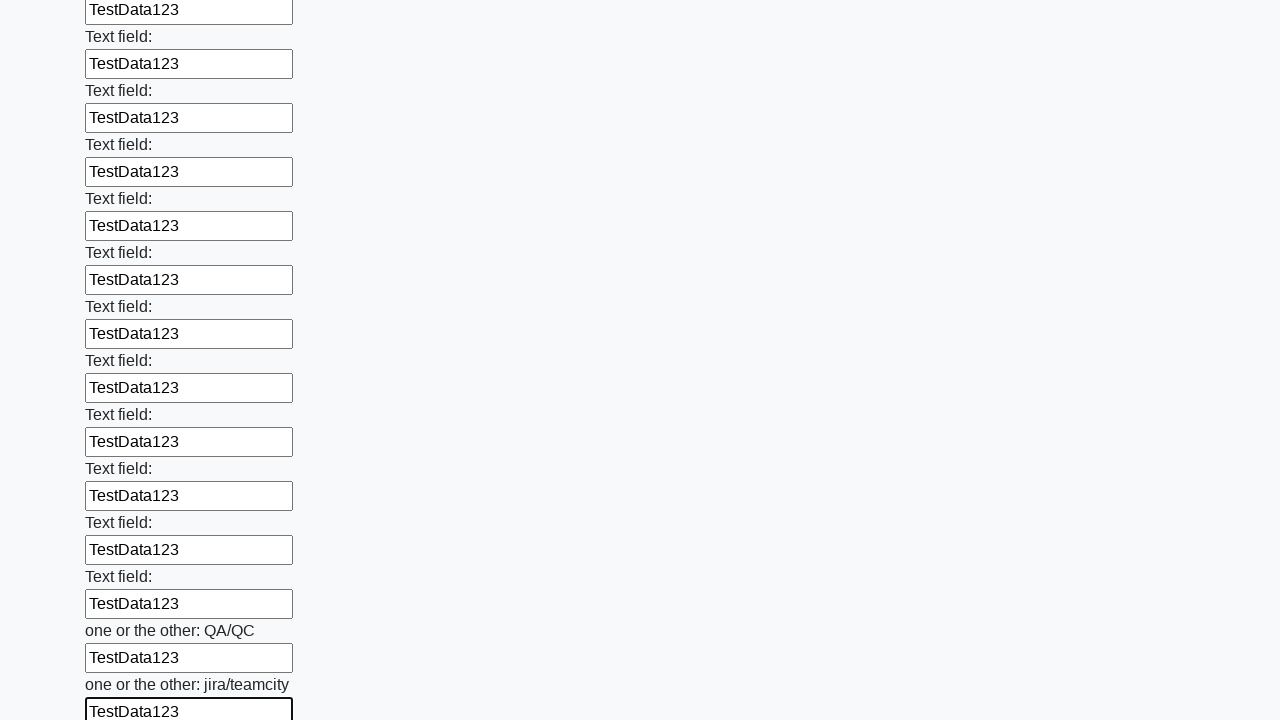

Filled an input field with 'TestData123' on input >> nth=89
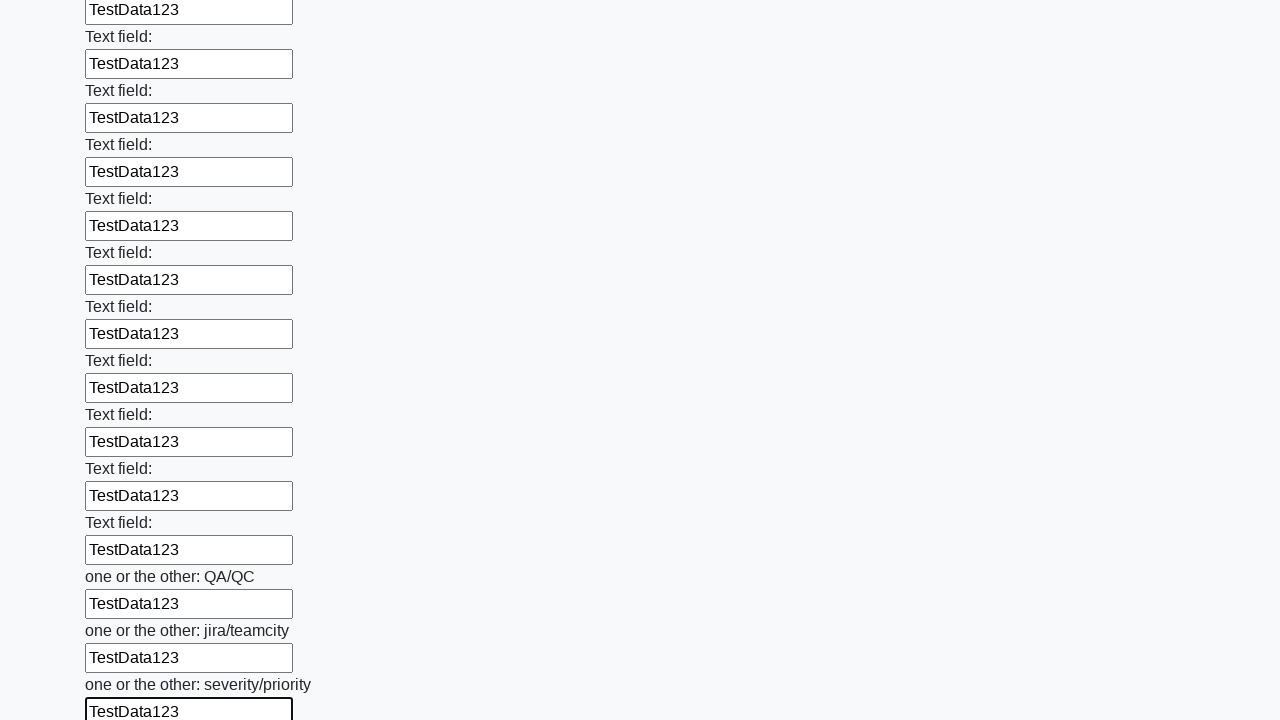

Filled an input field with 'TestData123' on input >> nth=90
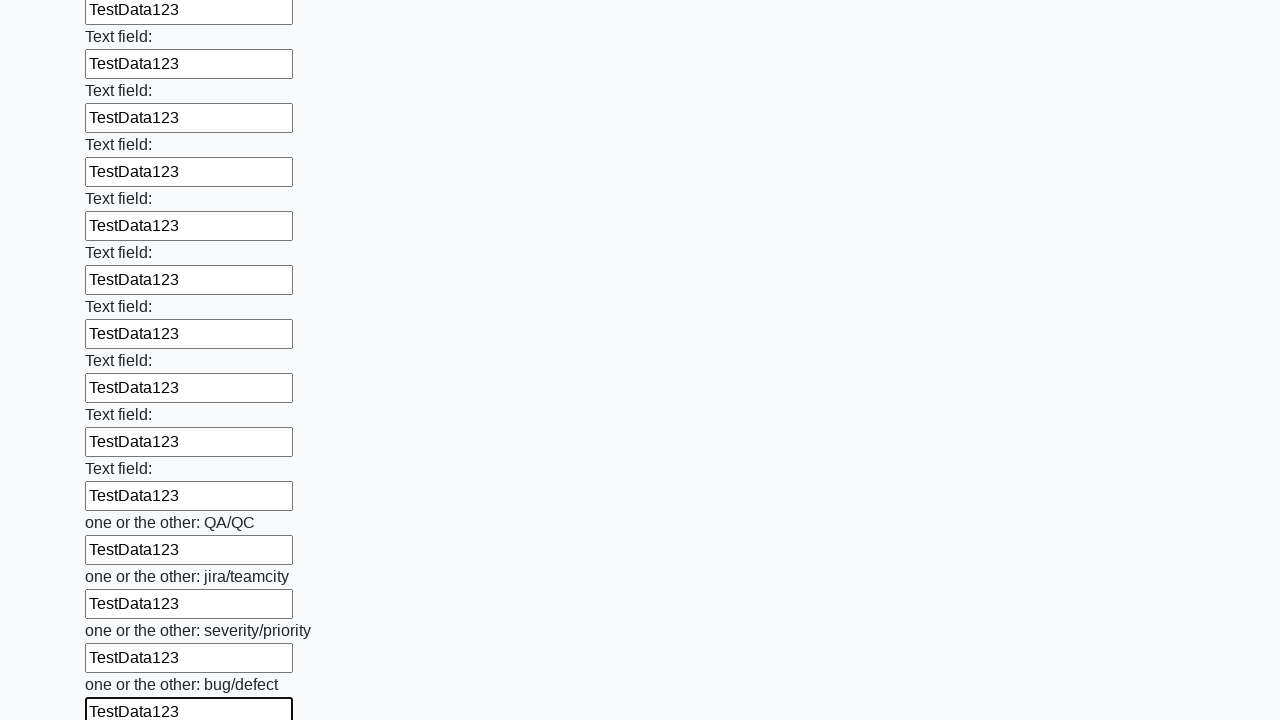

Filled an input field with 'TestData123' on input >> nth=91
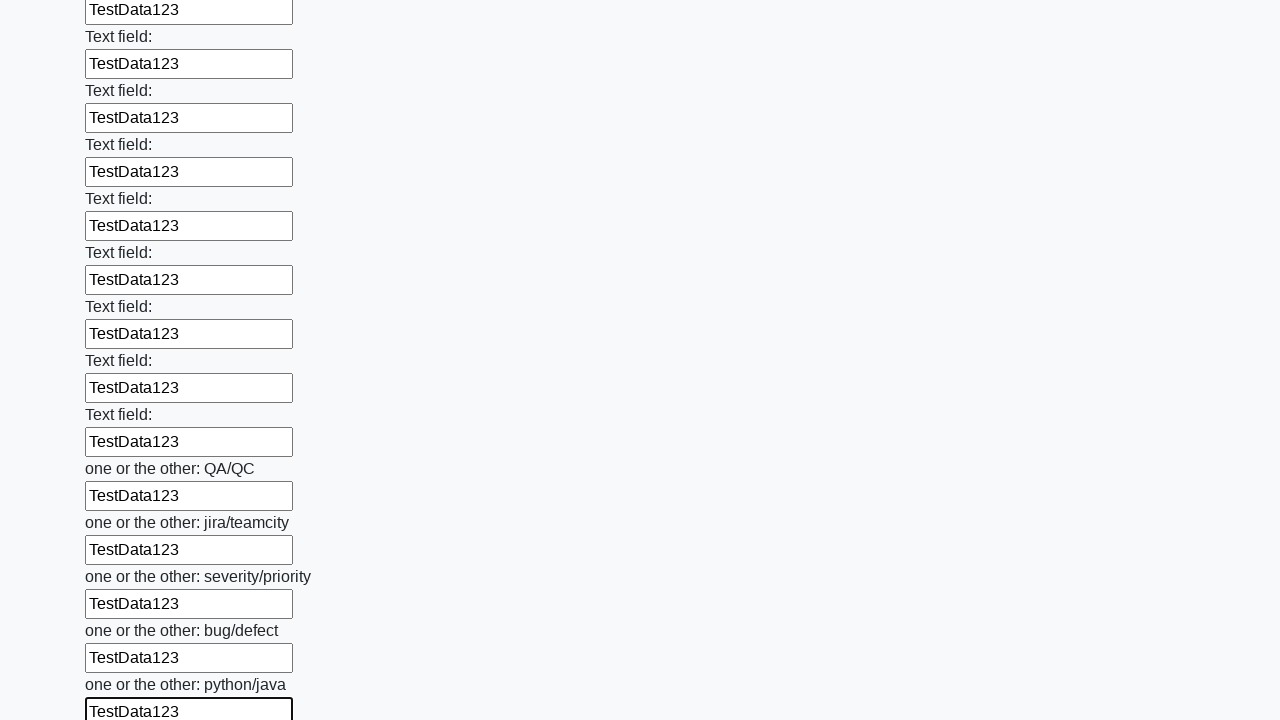

Filled an input field with 'TestData123' on input >> nth=92
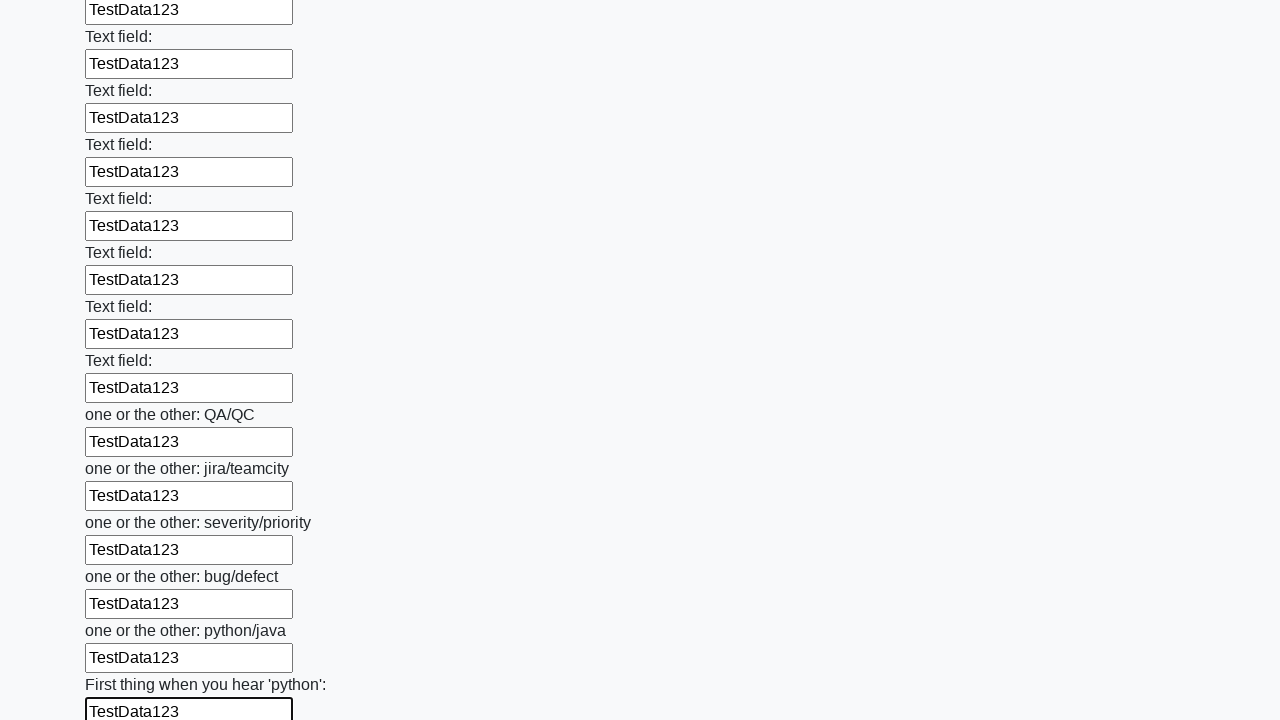

Filled an input field with 'TestData123' on input >> nth=93
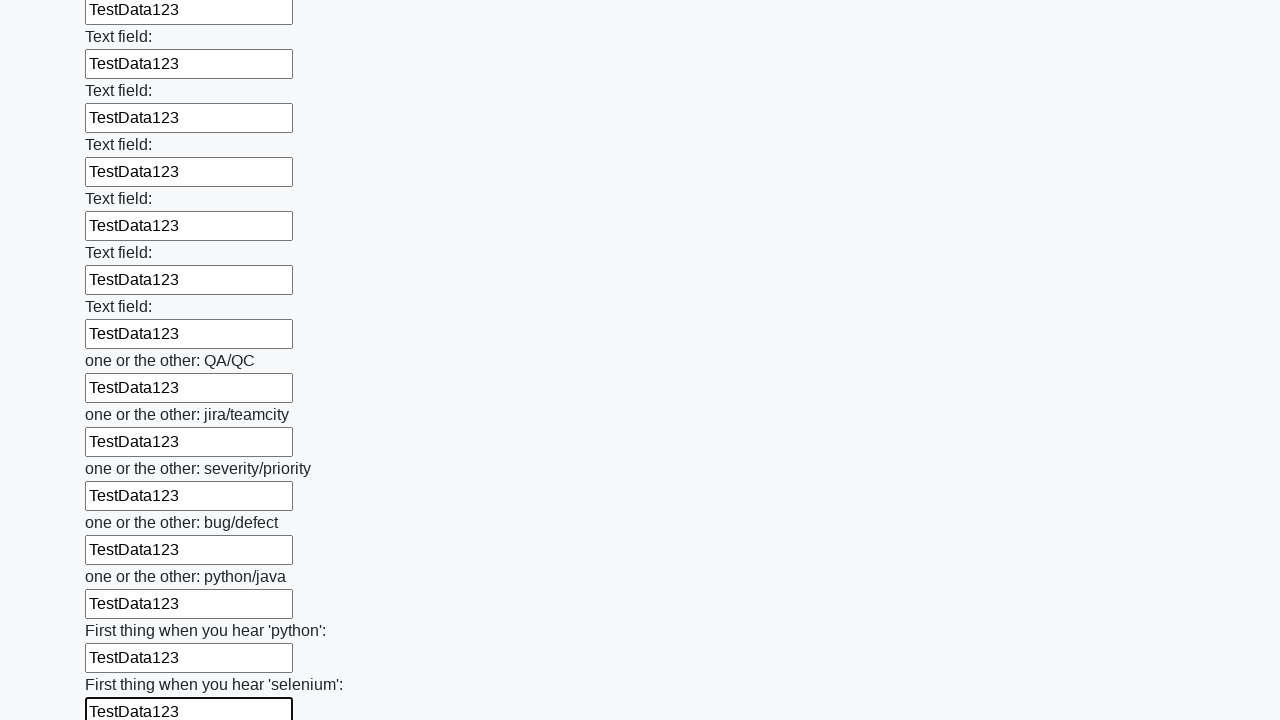

Filled an input field with 'TestData123' on input >> nth=94
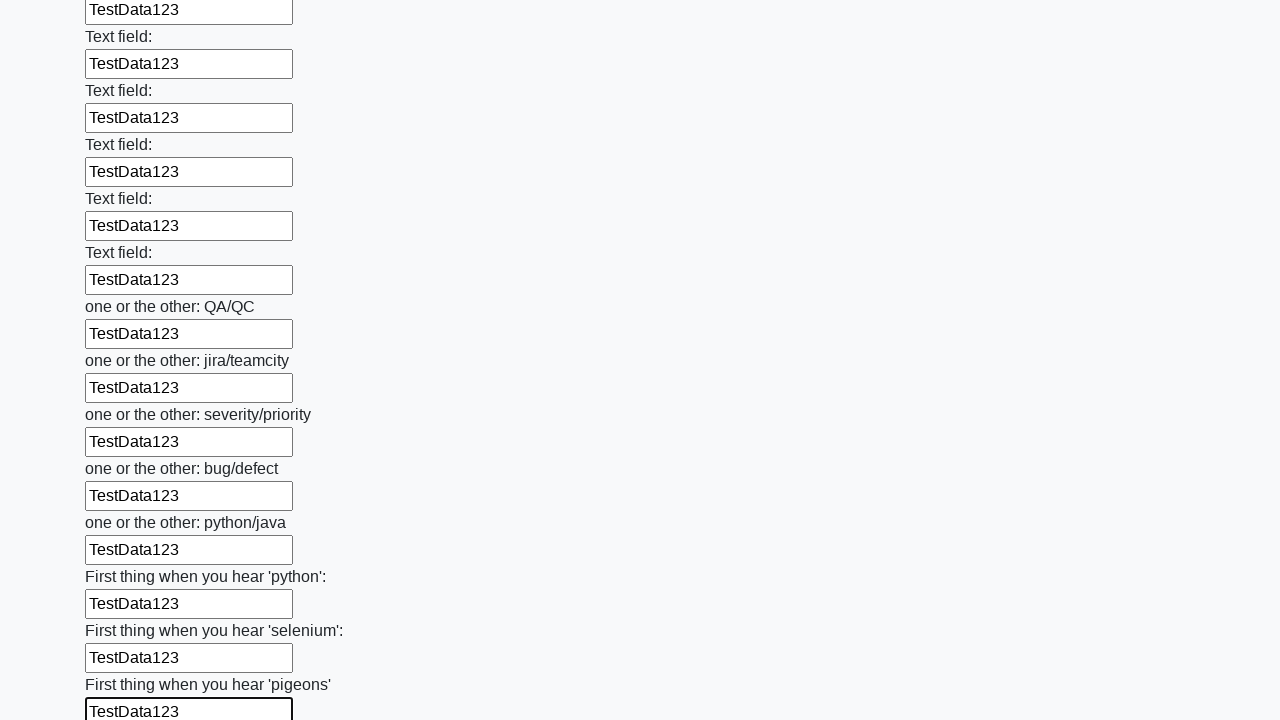

Filled an input field with 'TestData123' on input >> nth=95
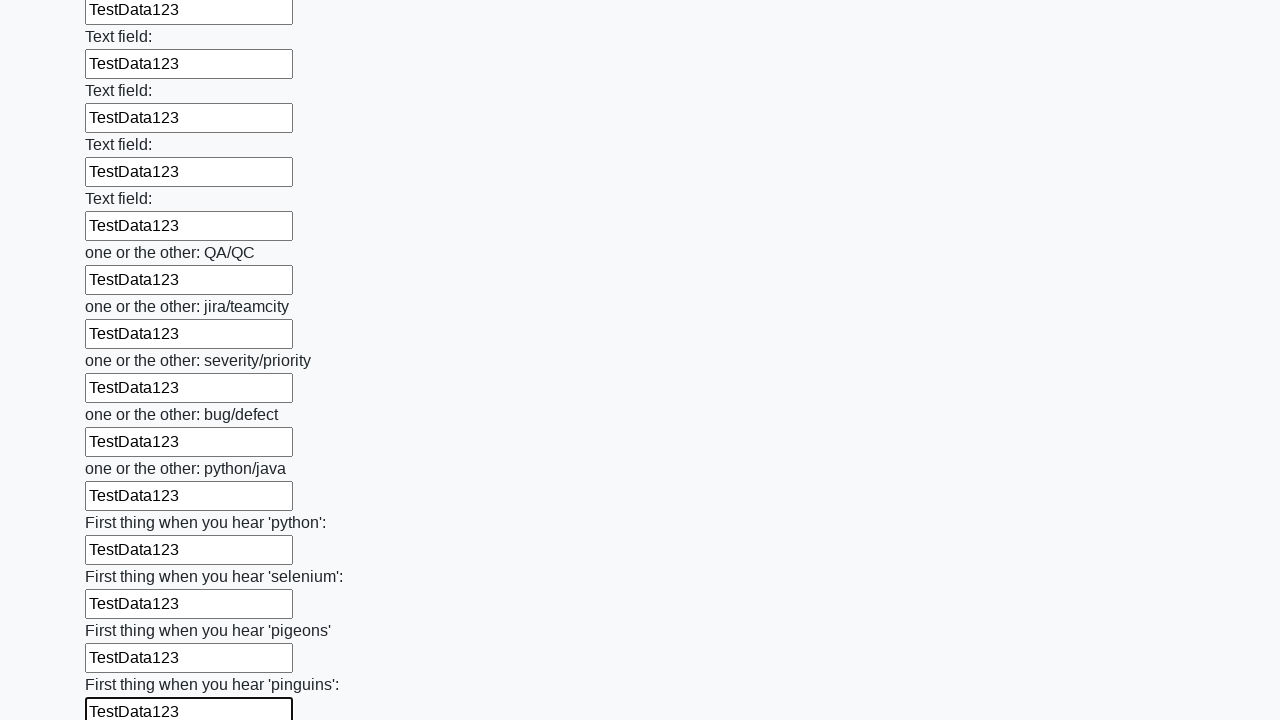

Filled an input field with 'TestData123' on input >> nth=96
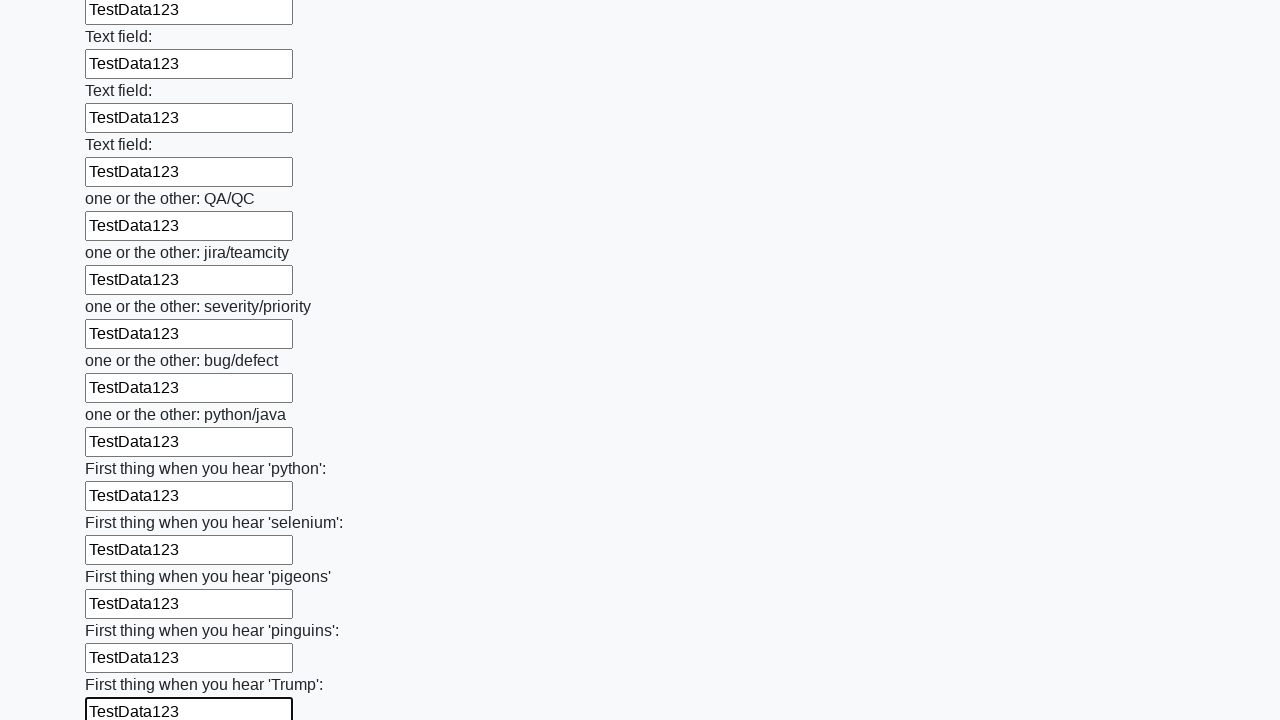

Filled an input field with 'TestData123' on input >> nth=97
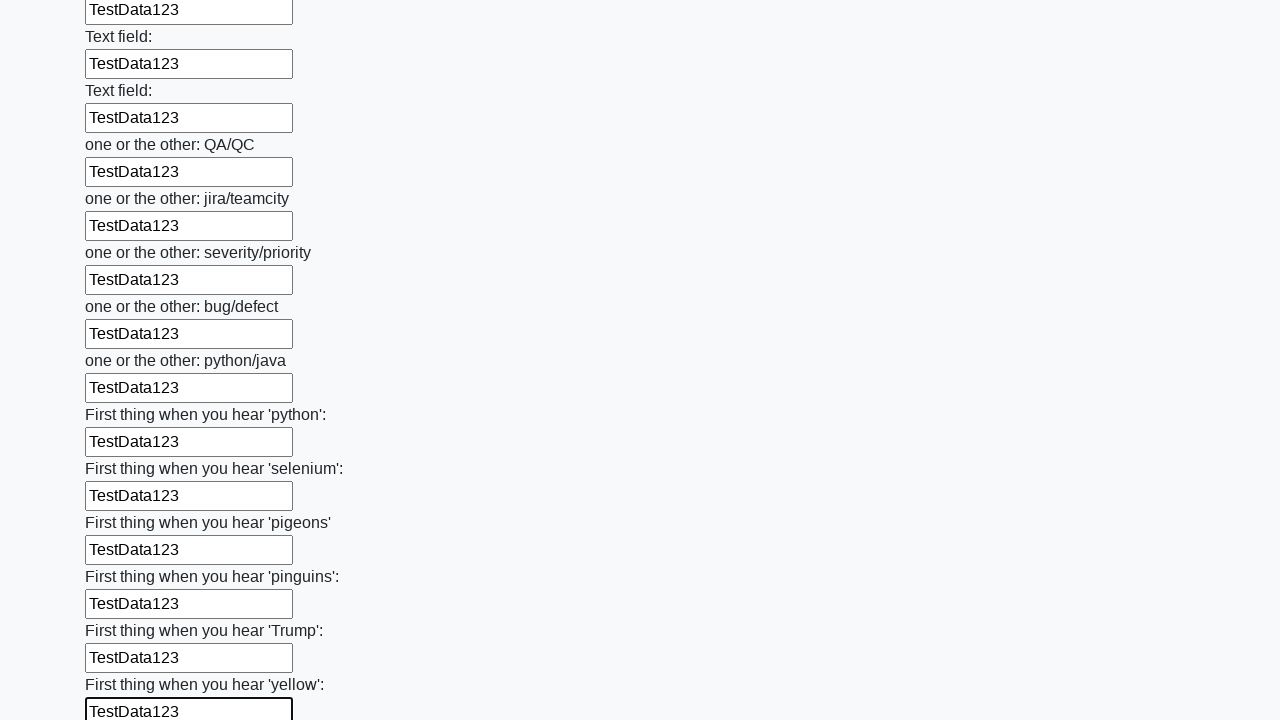

Filled an input field with 'TestData123' on input >> nth=98
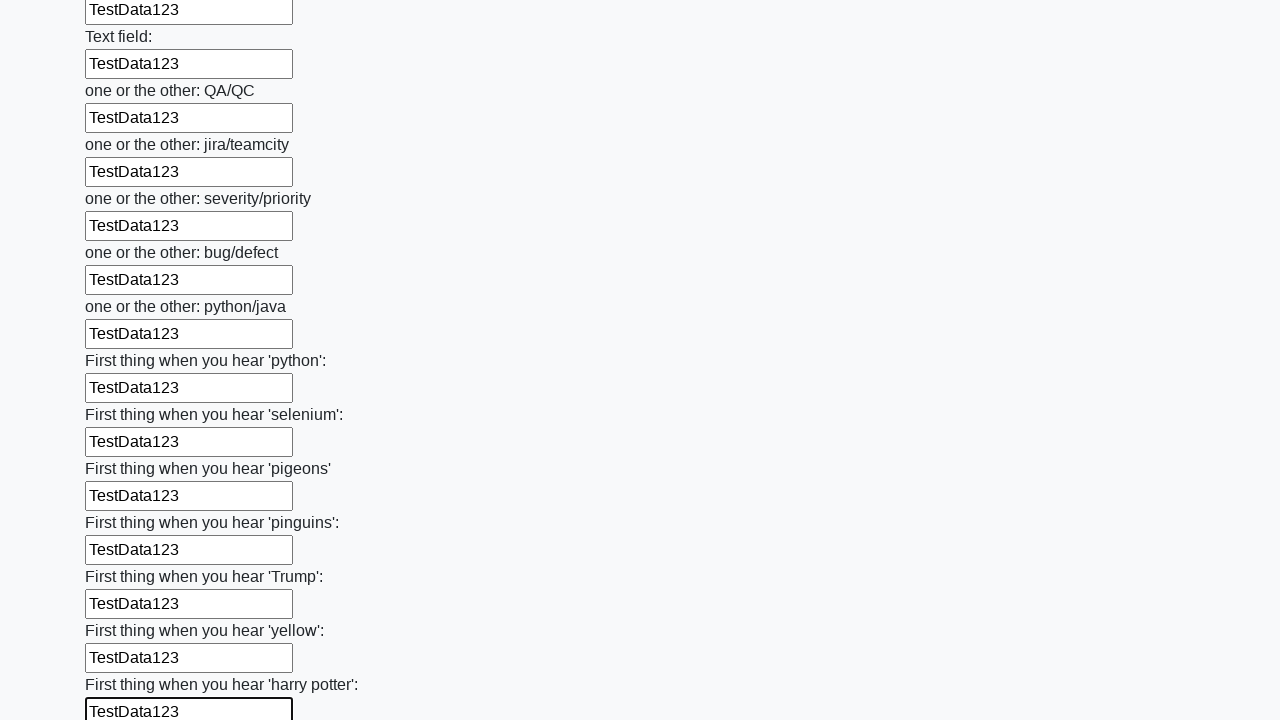

Filled an input field with 'TestData123' on input >> nth=99
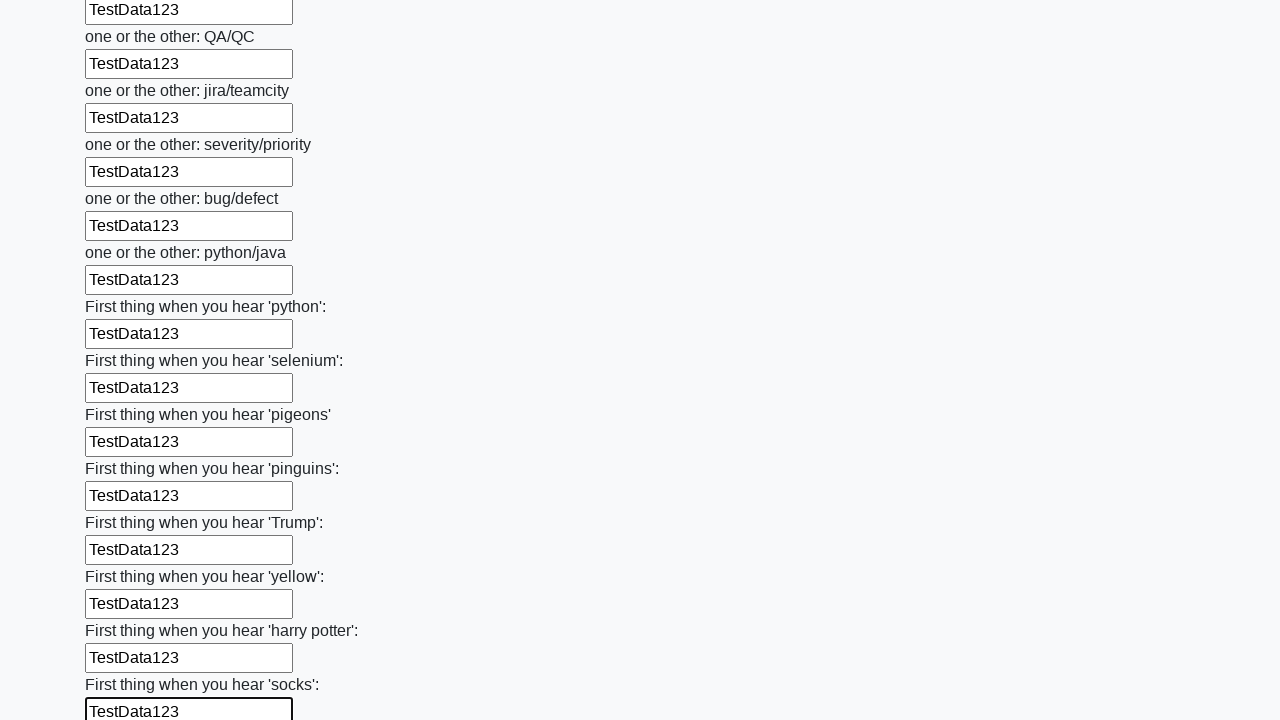

Clicked the submit button at (123, 611) on button.btn
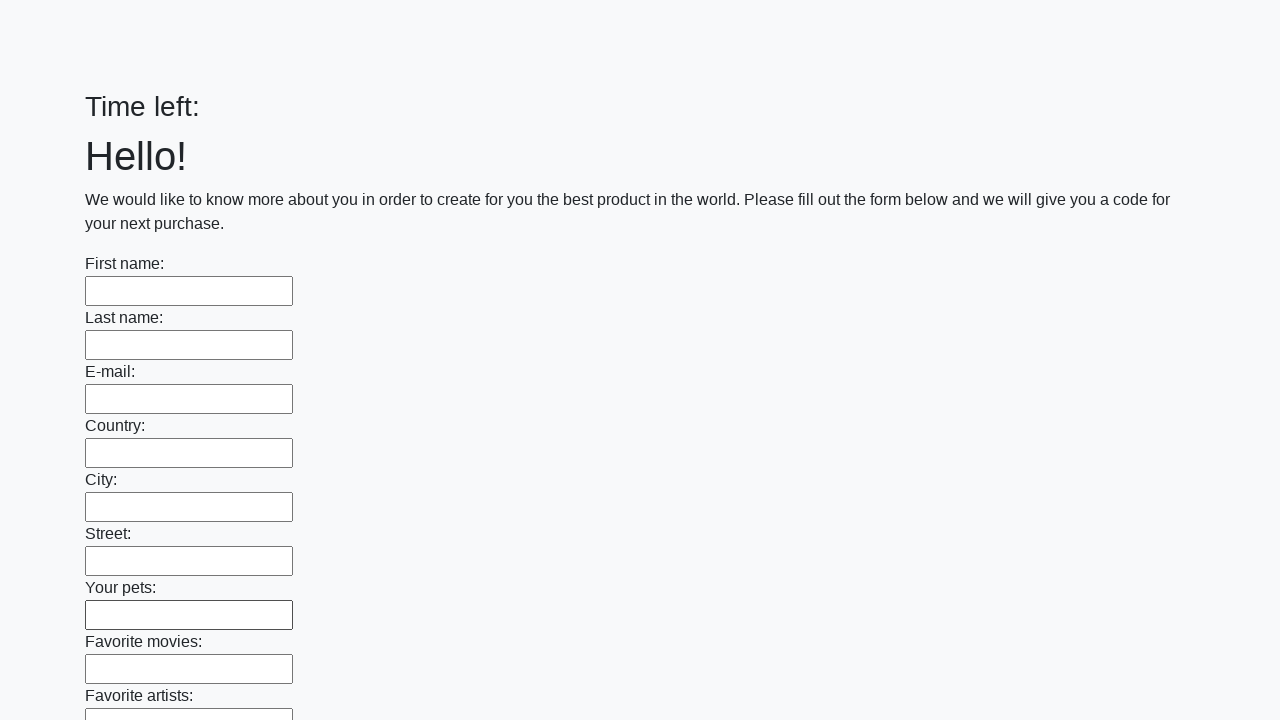

Form submission completed (waited 2000ms)
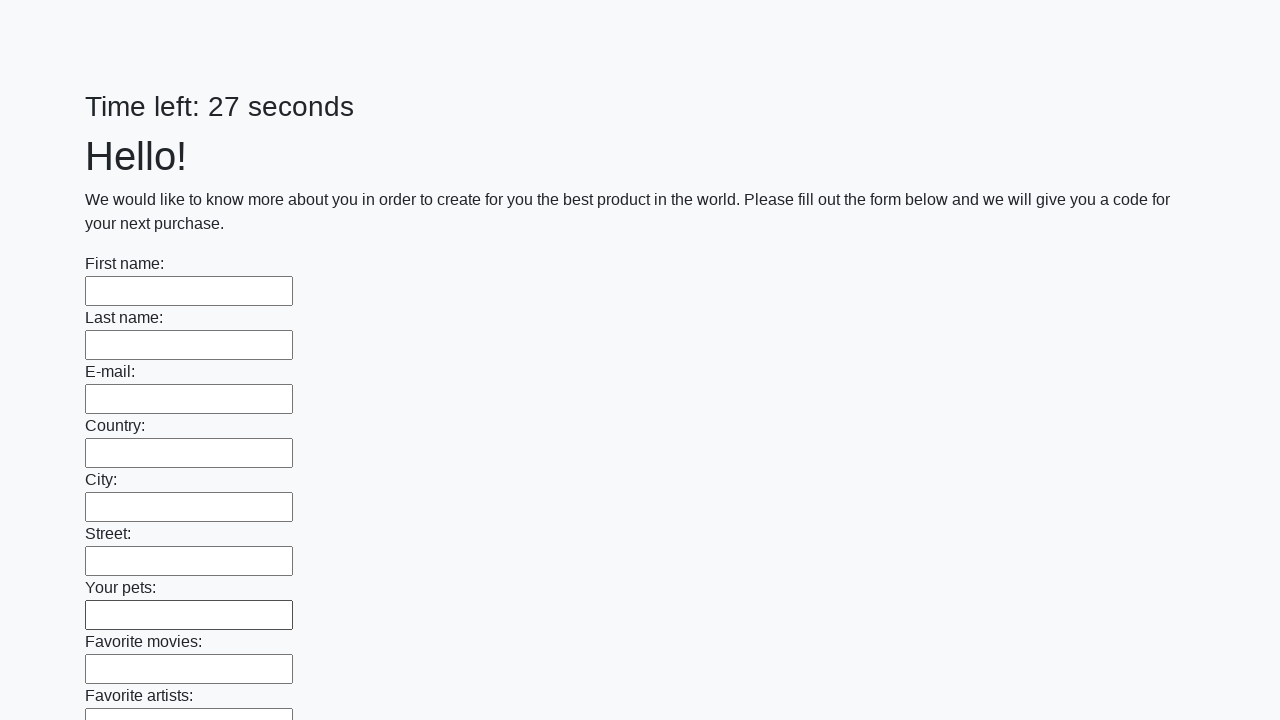

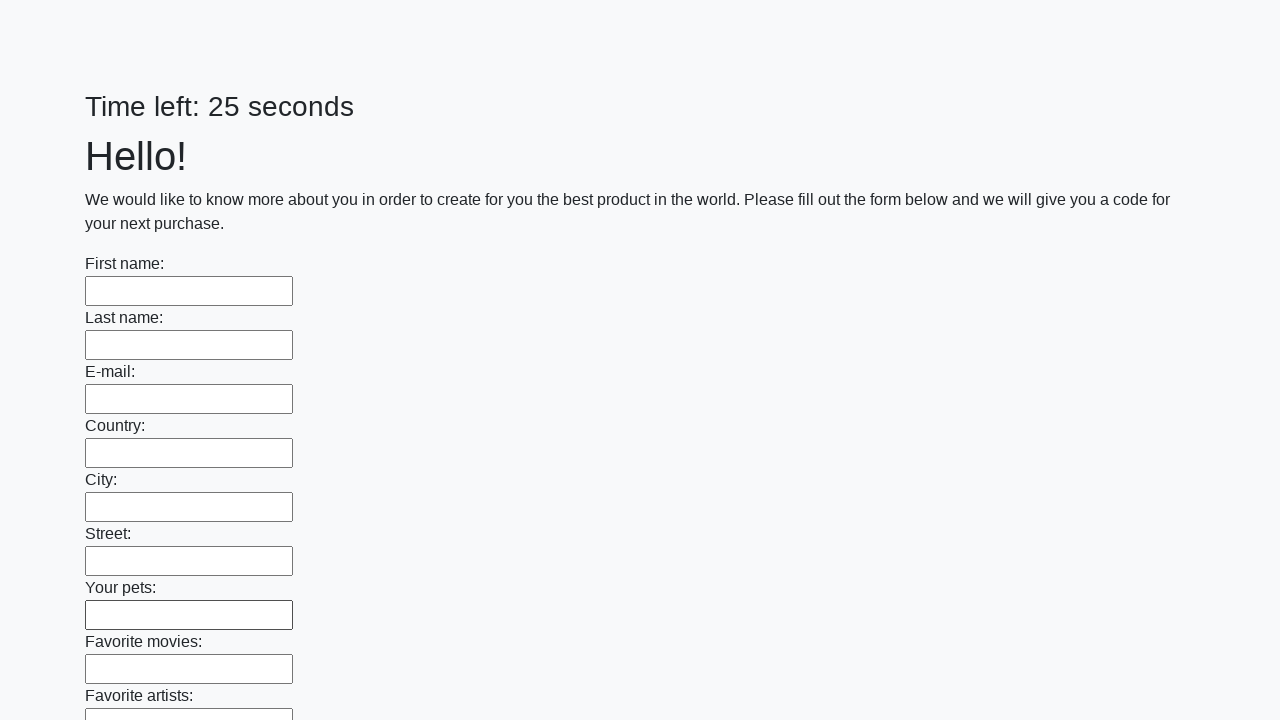